Tests a large form by filling all input fields with text and clicking the submit button

Starting URL: http://suninjuly.github.io/huge_form.html

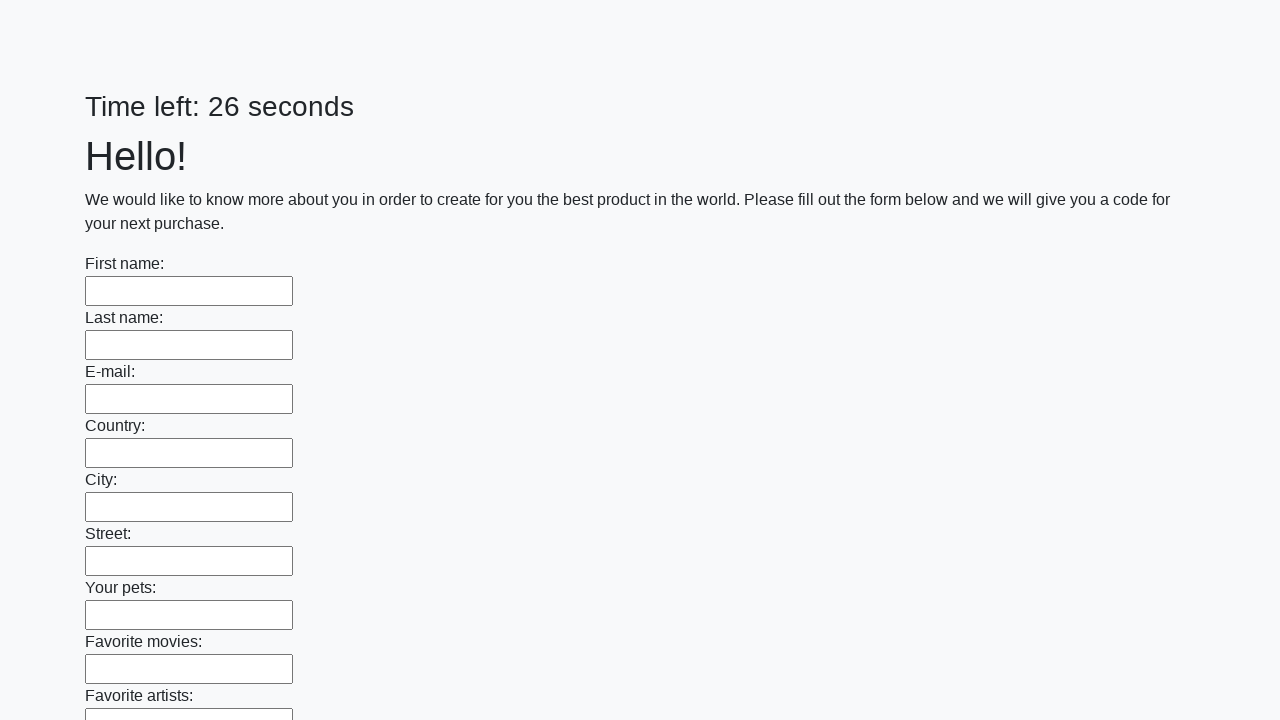

Located all input elements on the huge form
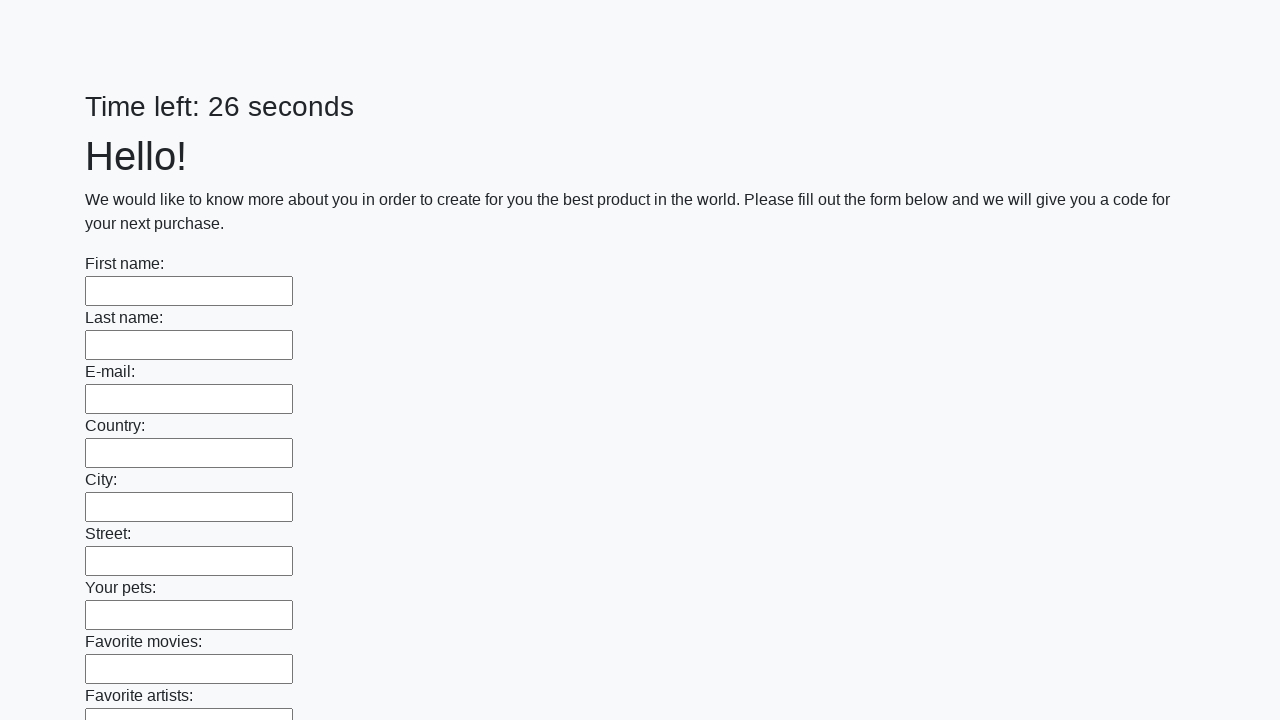

Filled input field with 'Freedom' on input >> nth=0
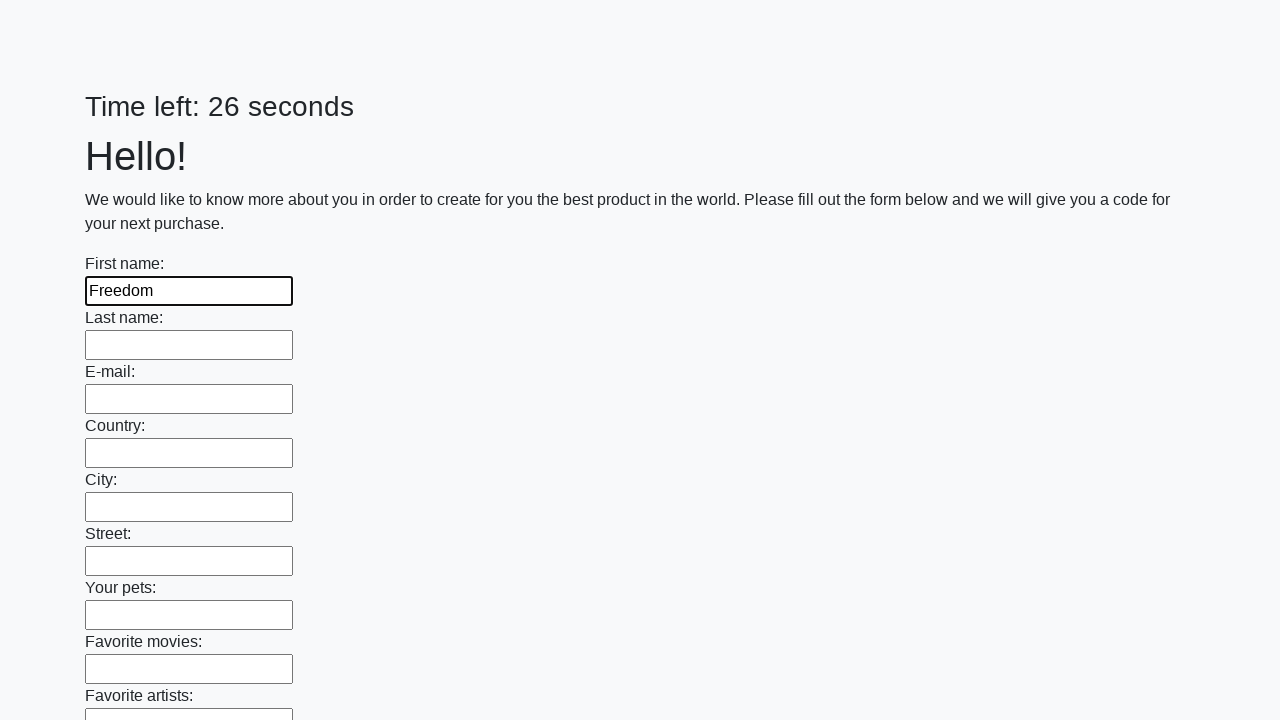

Filled input field with 'Freedom' on input >> nth=1
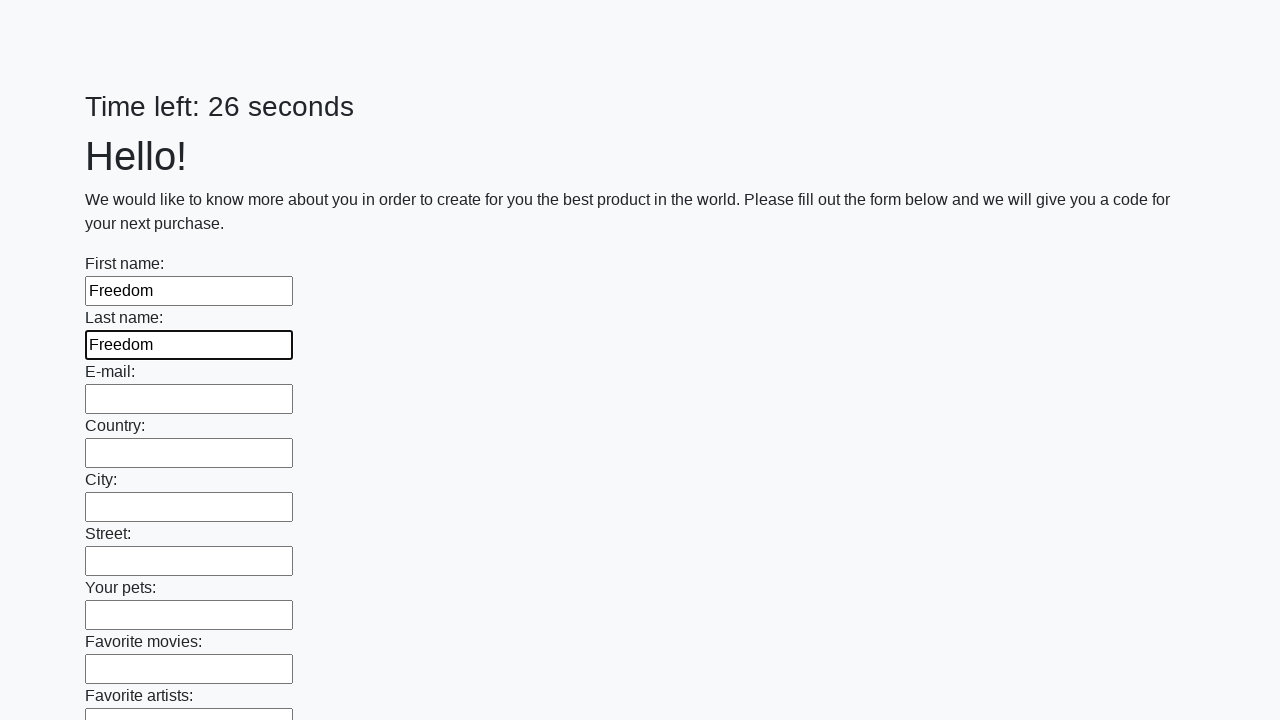

Filled input field with 'Freedom' on input >> nth=2
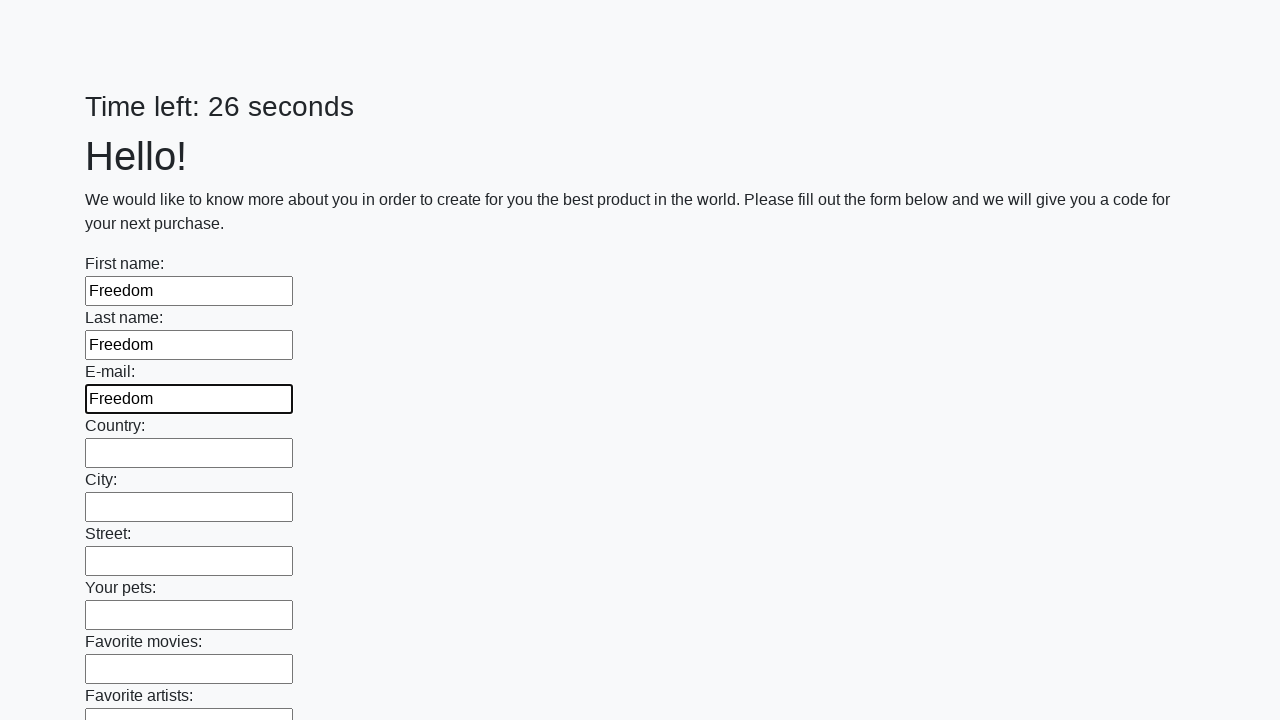

Filled input field with 'Freedom' on input >> nth=3
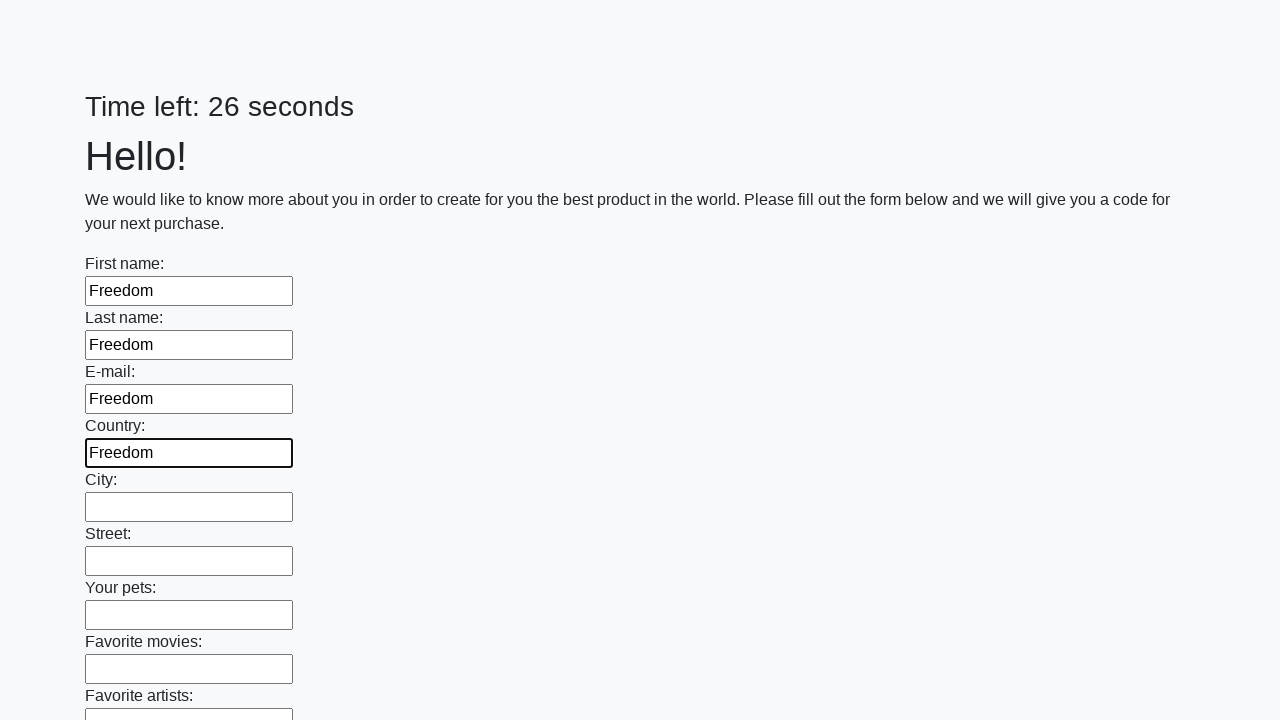

Filled input field with 'Freedom' on input >> nth=4
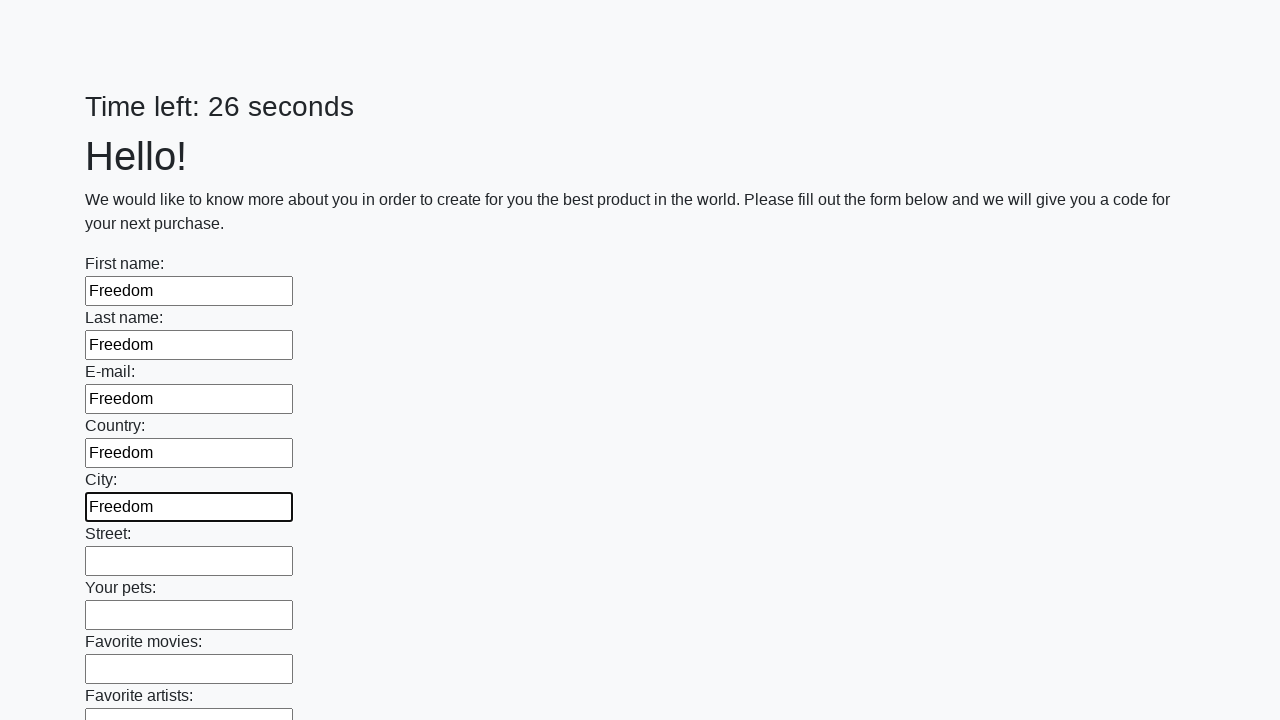

Filled input field with 'Freedom' on input >> nth=5
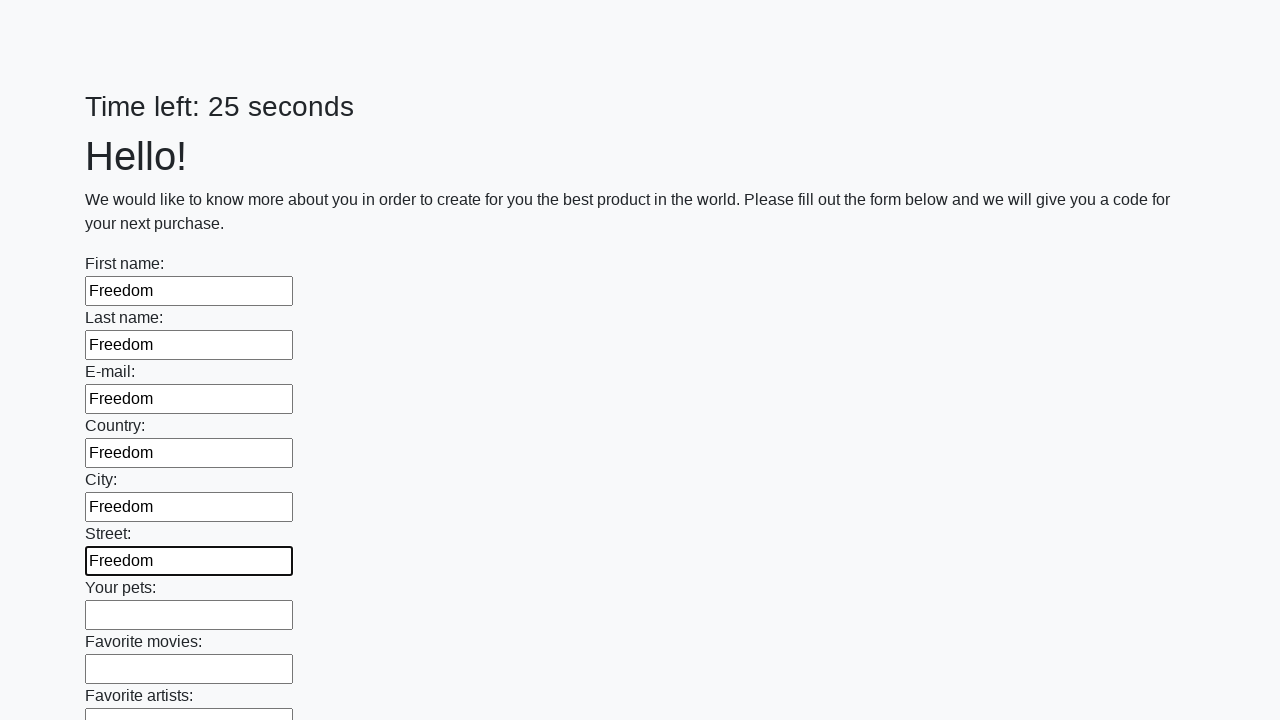

Filled input field with 'Freedom' on input >> nth=6
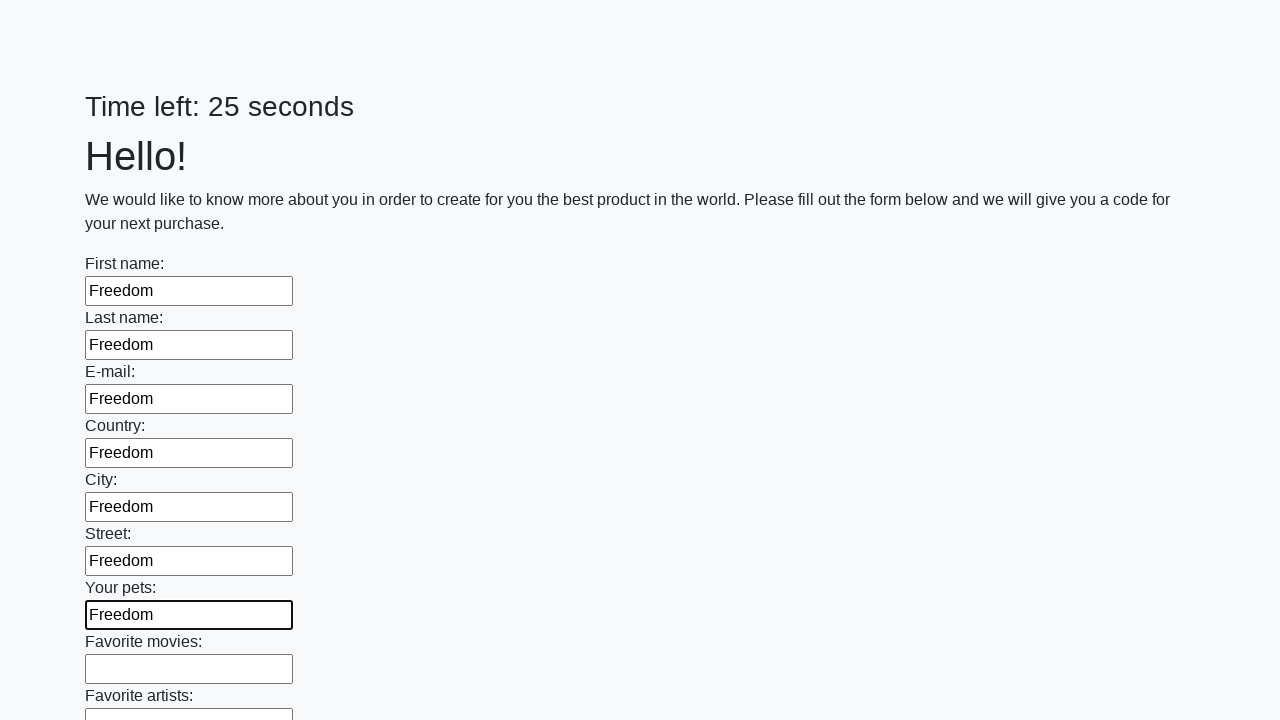

Filled input field with 'Freedom' on input >> nth=7
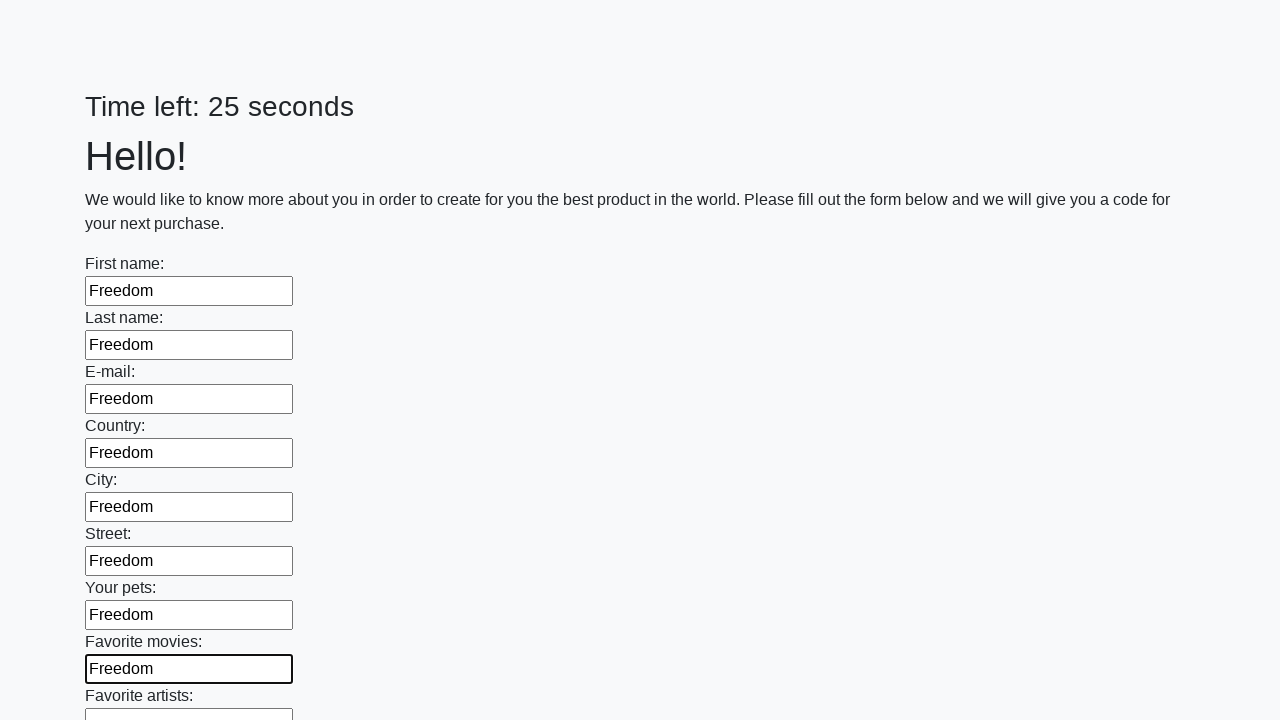

Filled input field with 'Freedom' on input >> nth=8
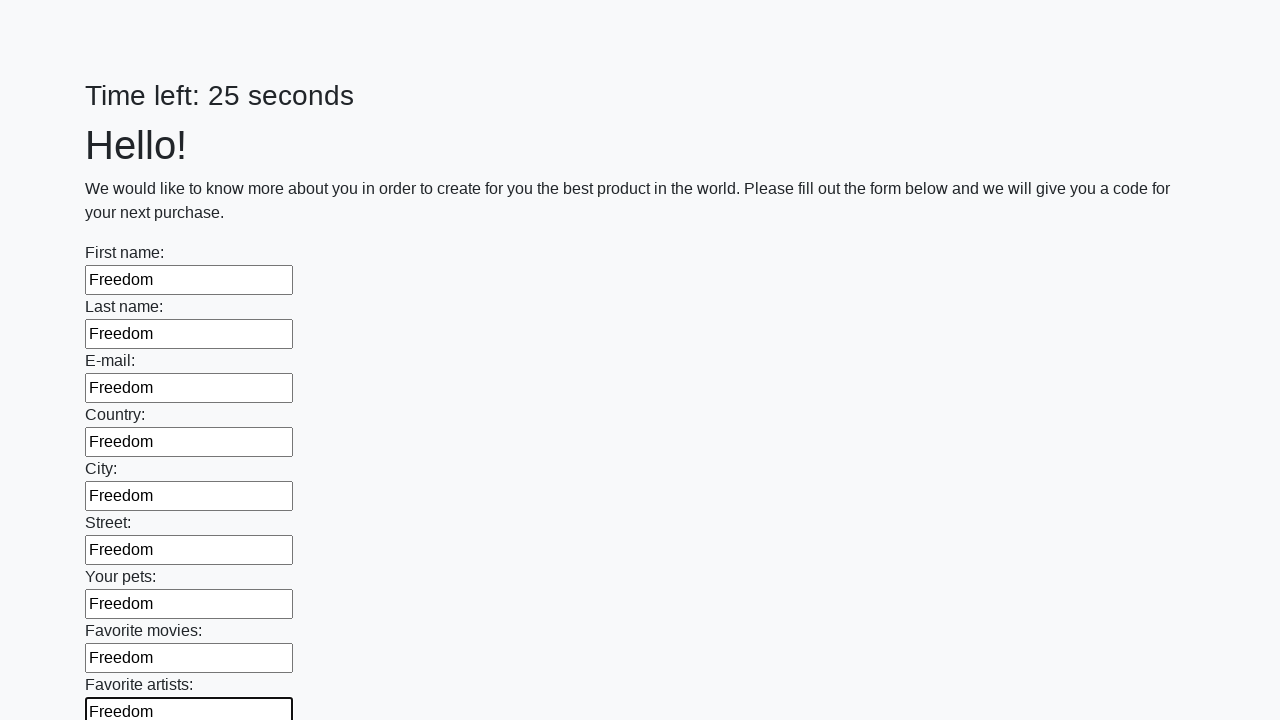

Filled input field with 'Freedom' on input >> nth=9
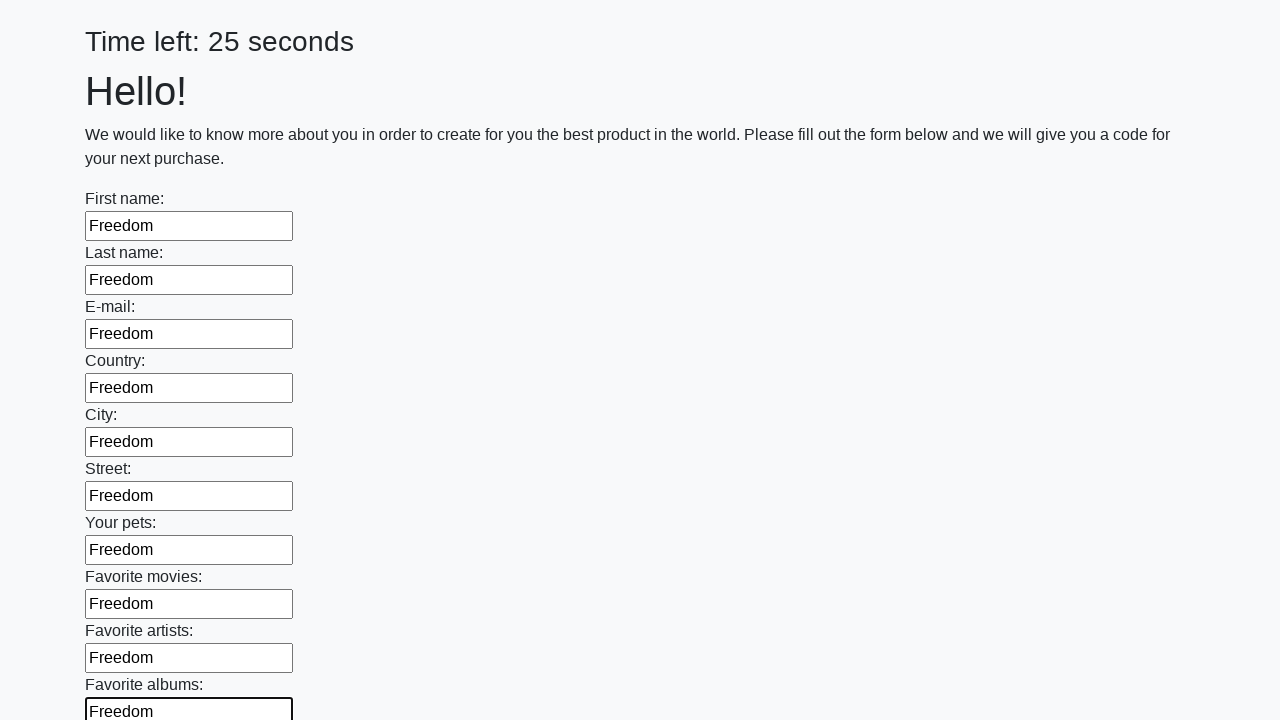

Filled input field with 'Freedom' on input >> nth=10
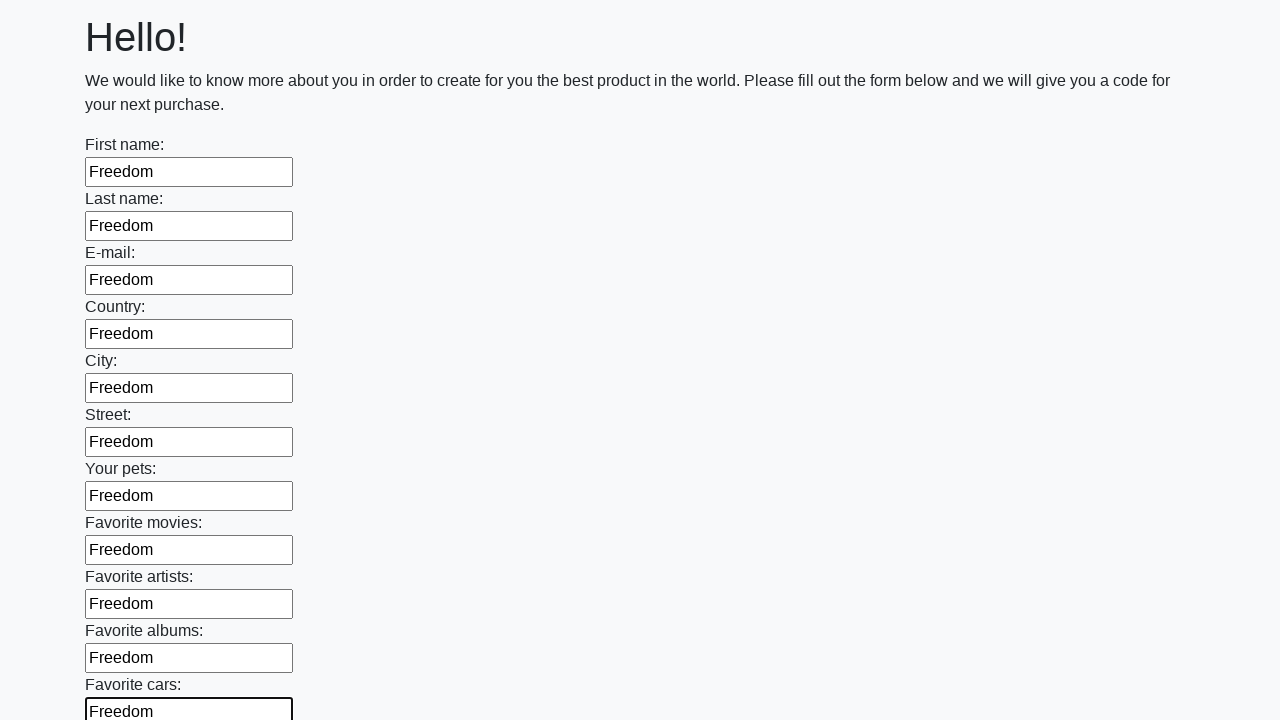

Filled input field with 'Freedom' on input >> nth=11
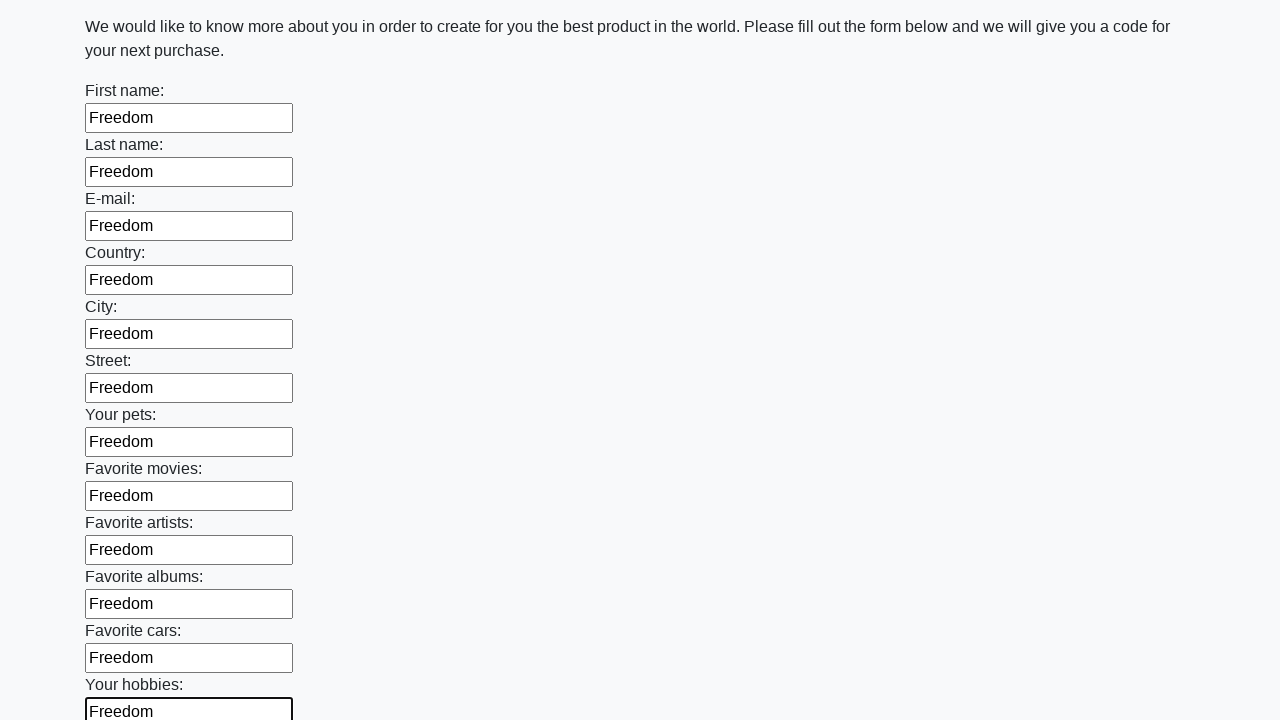

Filled input field with 'Freedom' on input >> nth=12
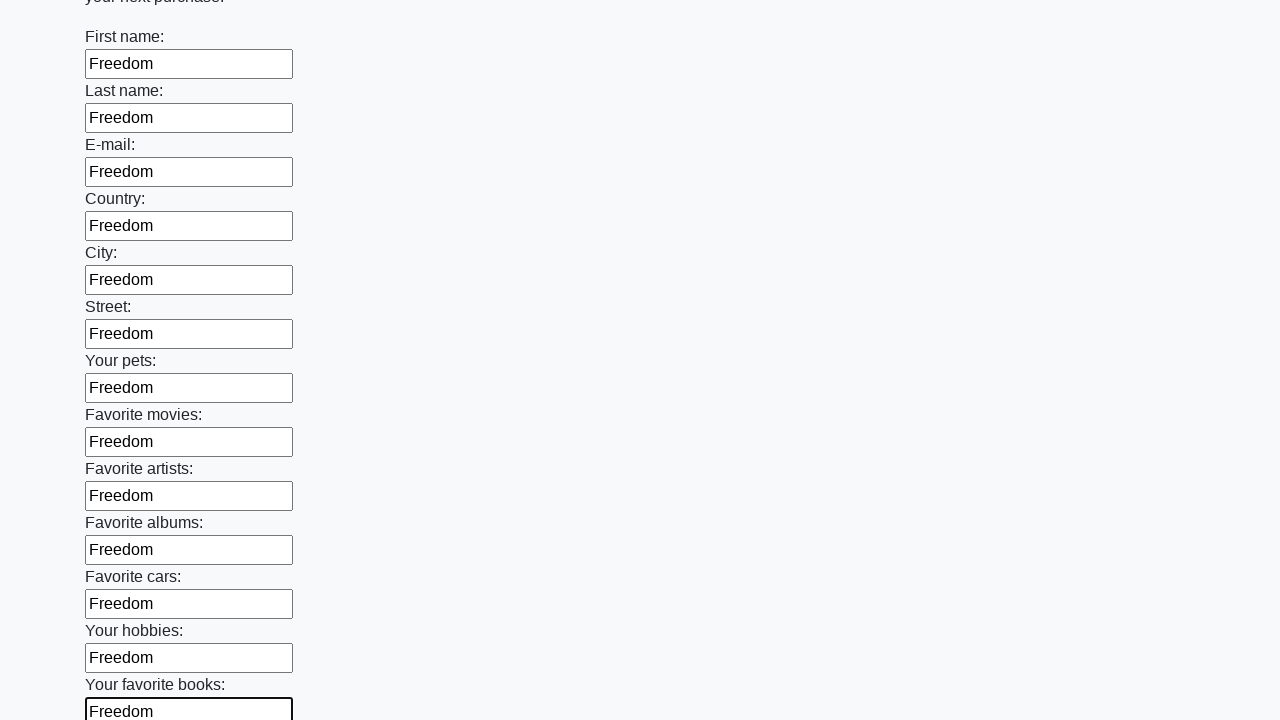

Filled input field with 'Freedom' on input >> nth=13
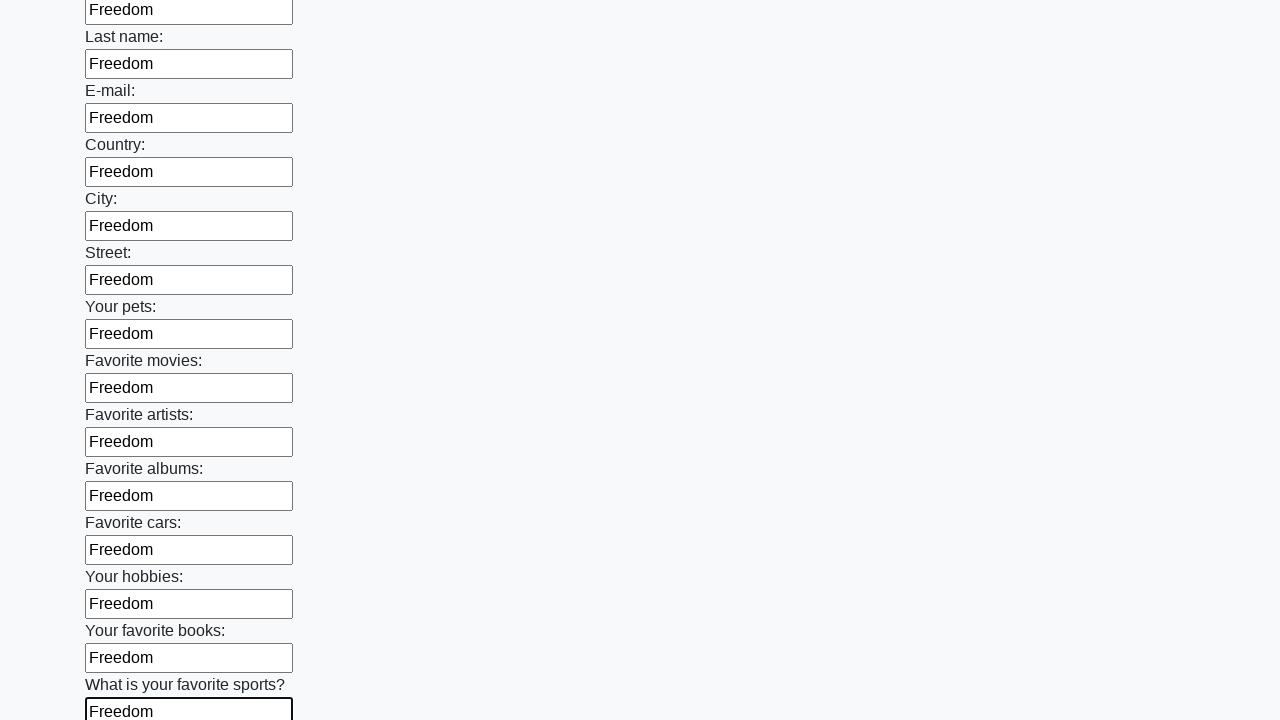

Filled input field with 'Freedom' on input >> nth=14
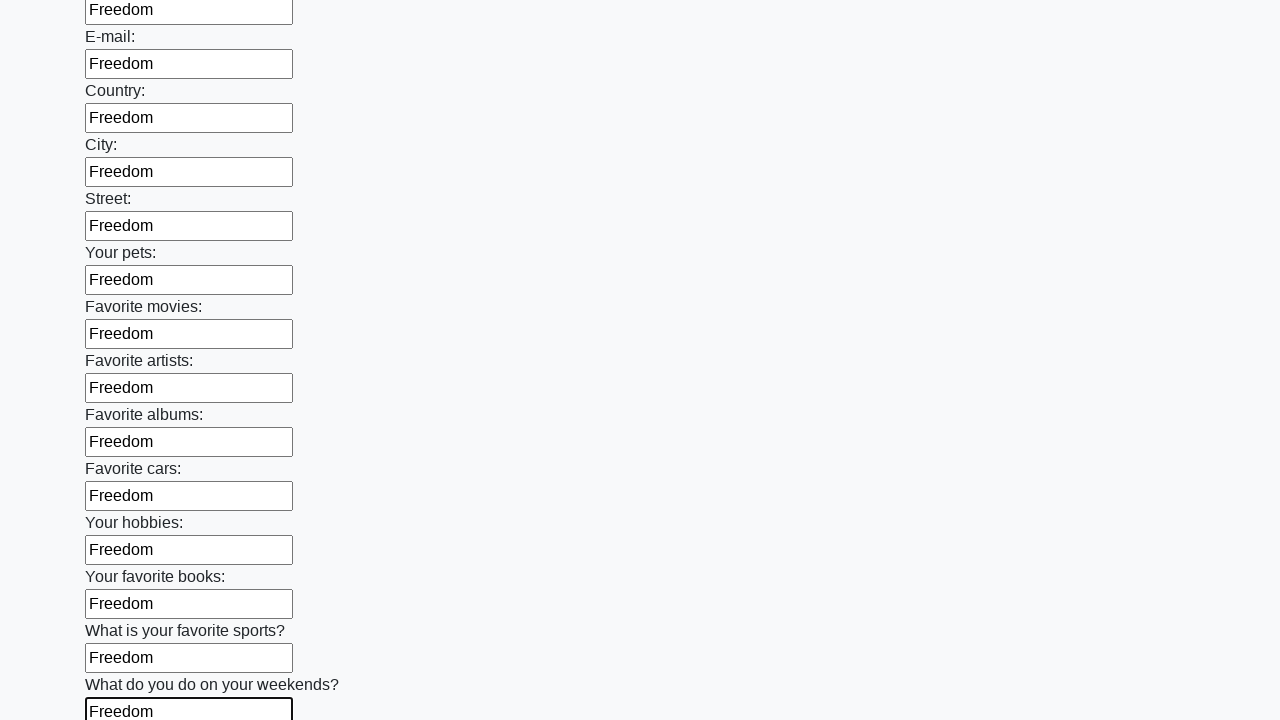

Filled input field with 'Freedom' on input >> nth=15
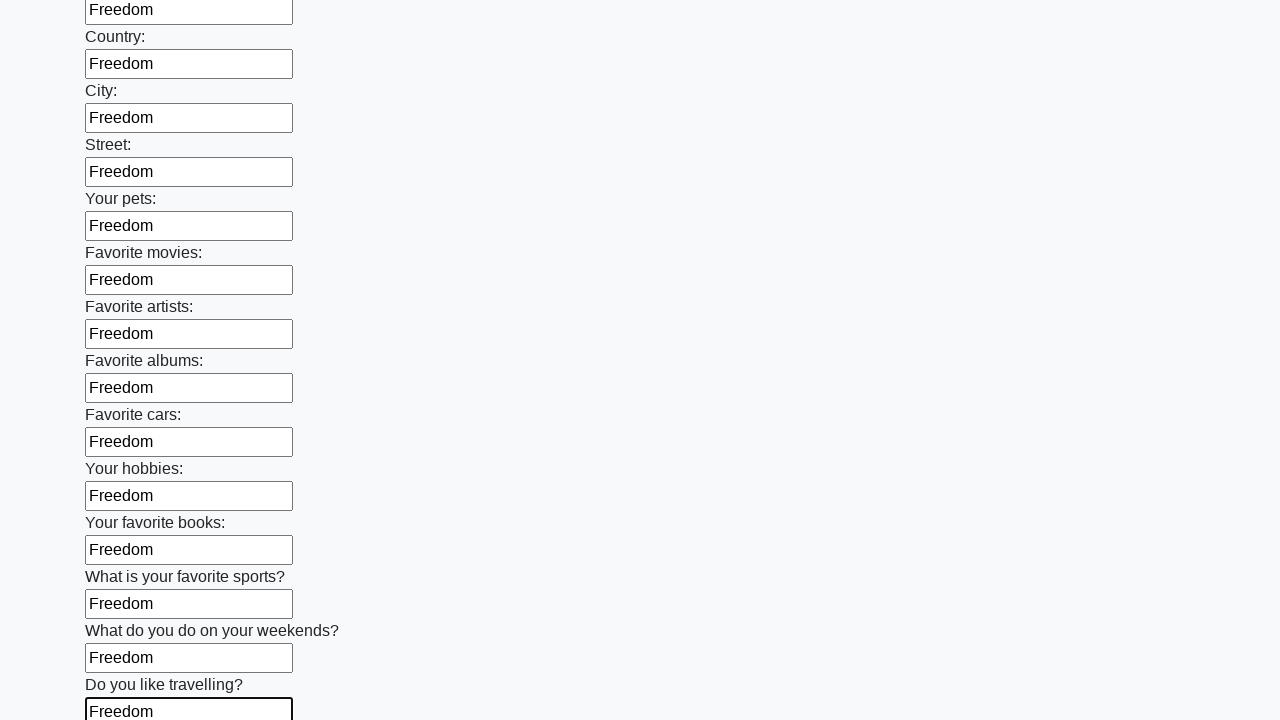

Filled input field with 'Freedom' on input >> nth=16
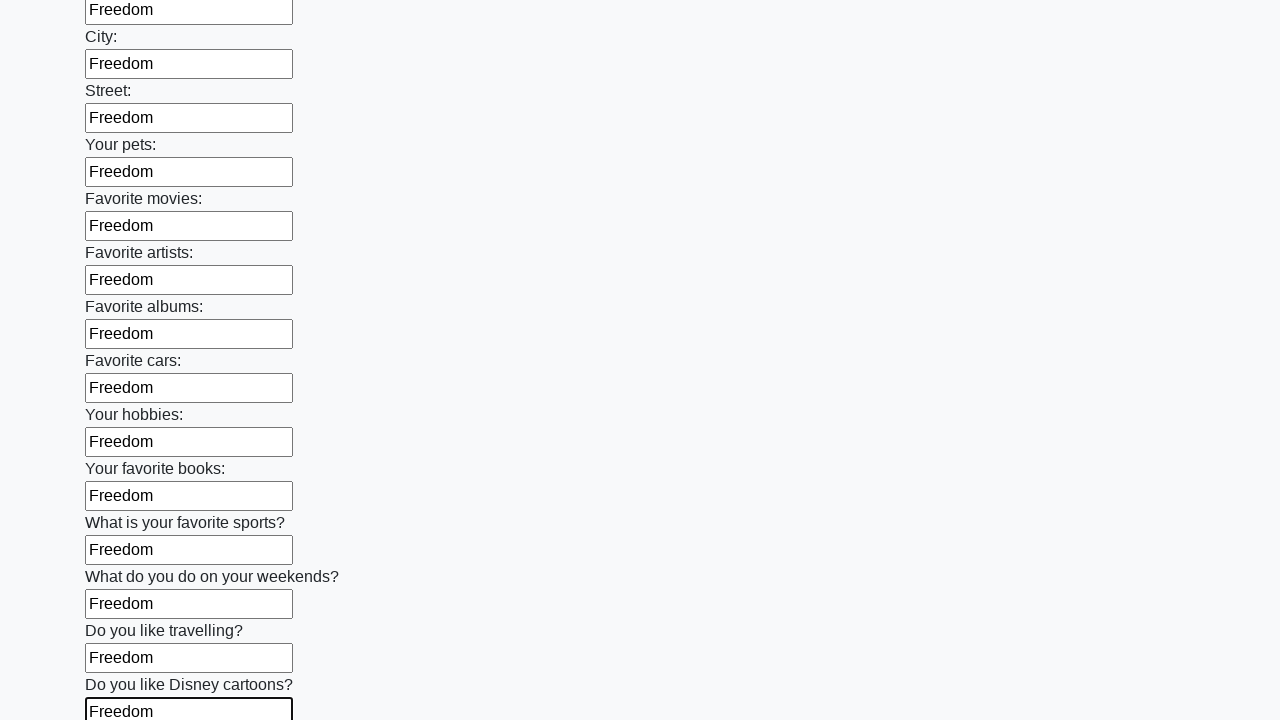

Filled input field with 'Freedom' on input >> nth=17
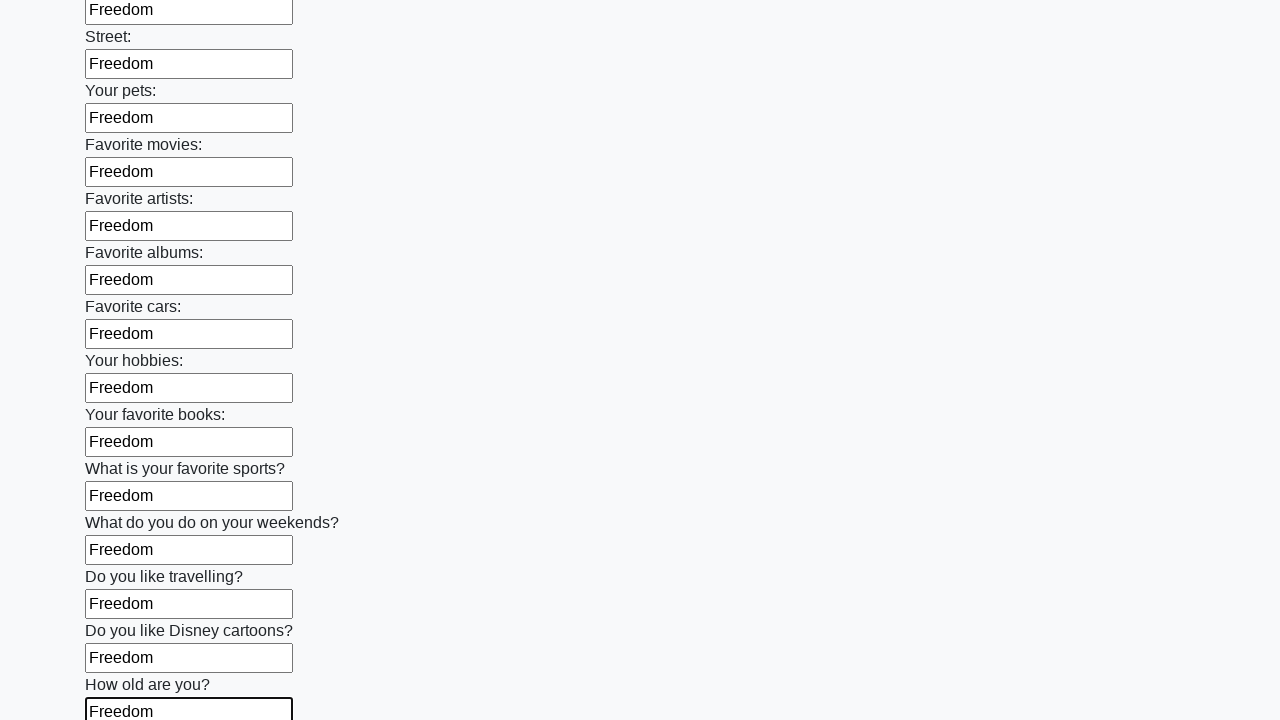

Filled input field with 'Freedom' on input >> nth=18
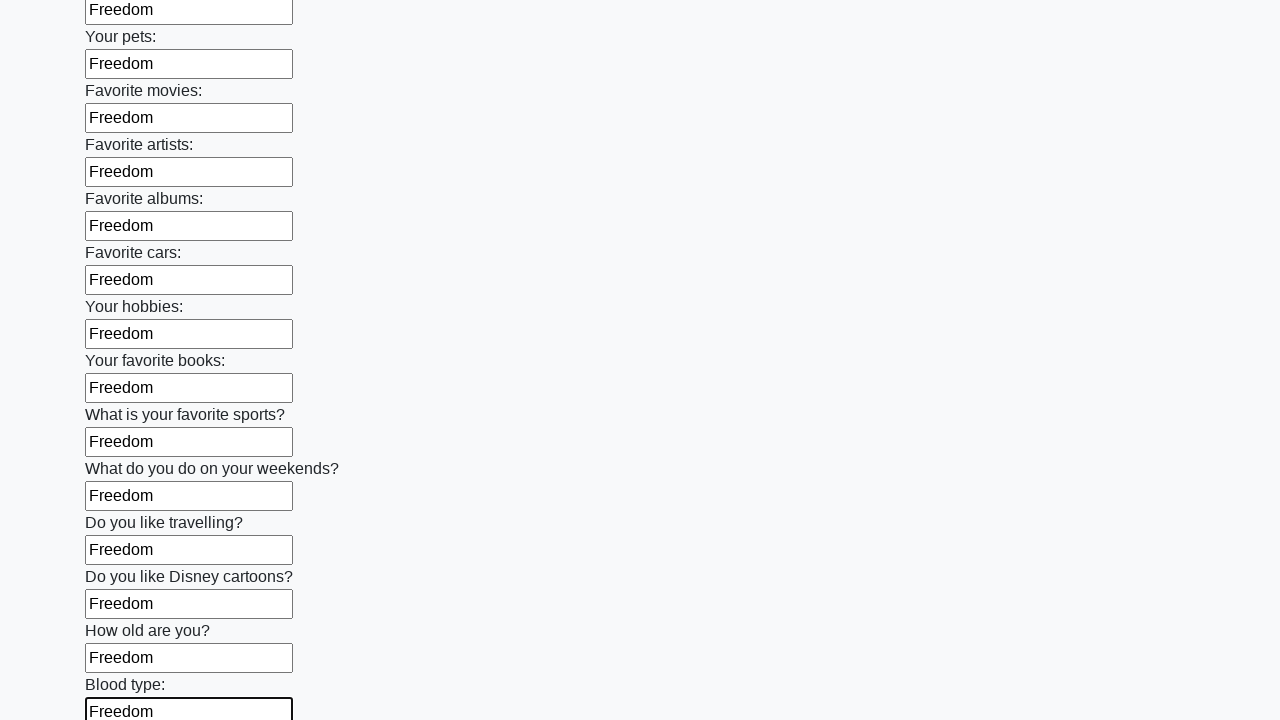

Filled input field with 'Freedom' on input >> nth=19
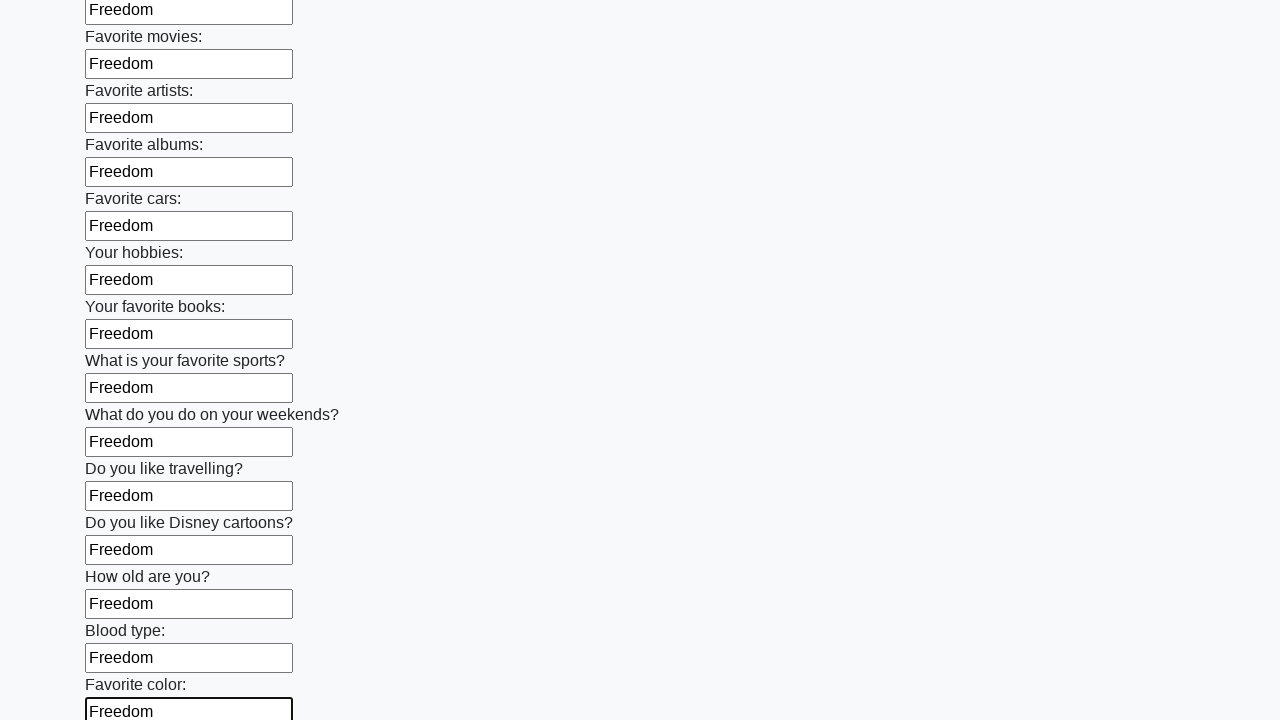

Filled input field with 'Freedom' on input >> nth=20
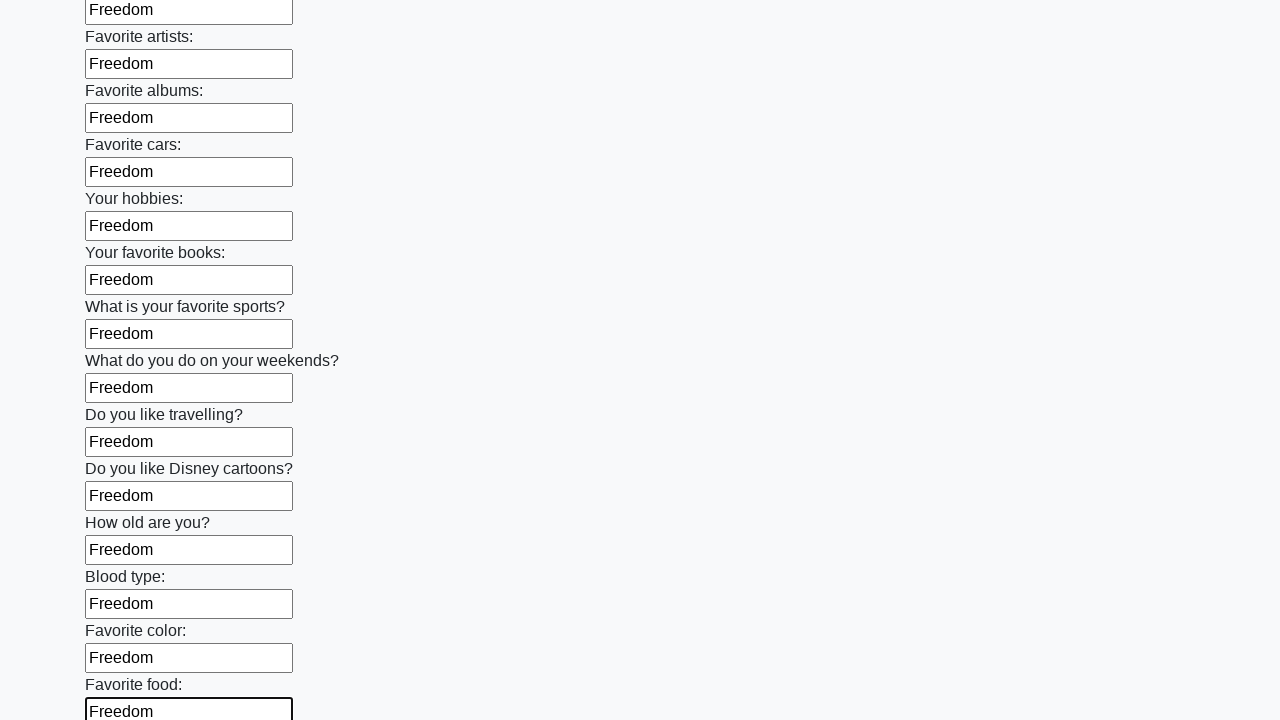

Filled input field with 'Freedom' on input >> nth=21
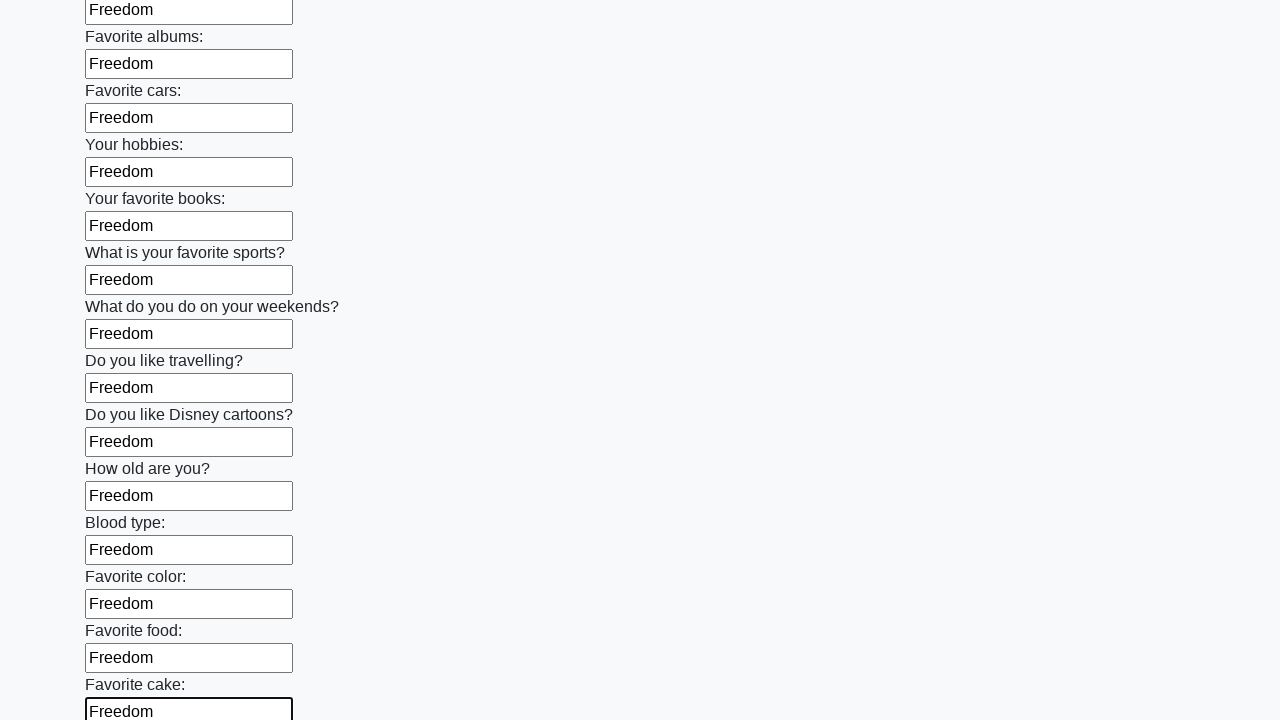

Filled input field with 'Freedom' on input >> nth=22
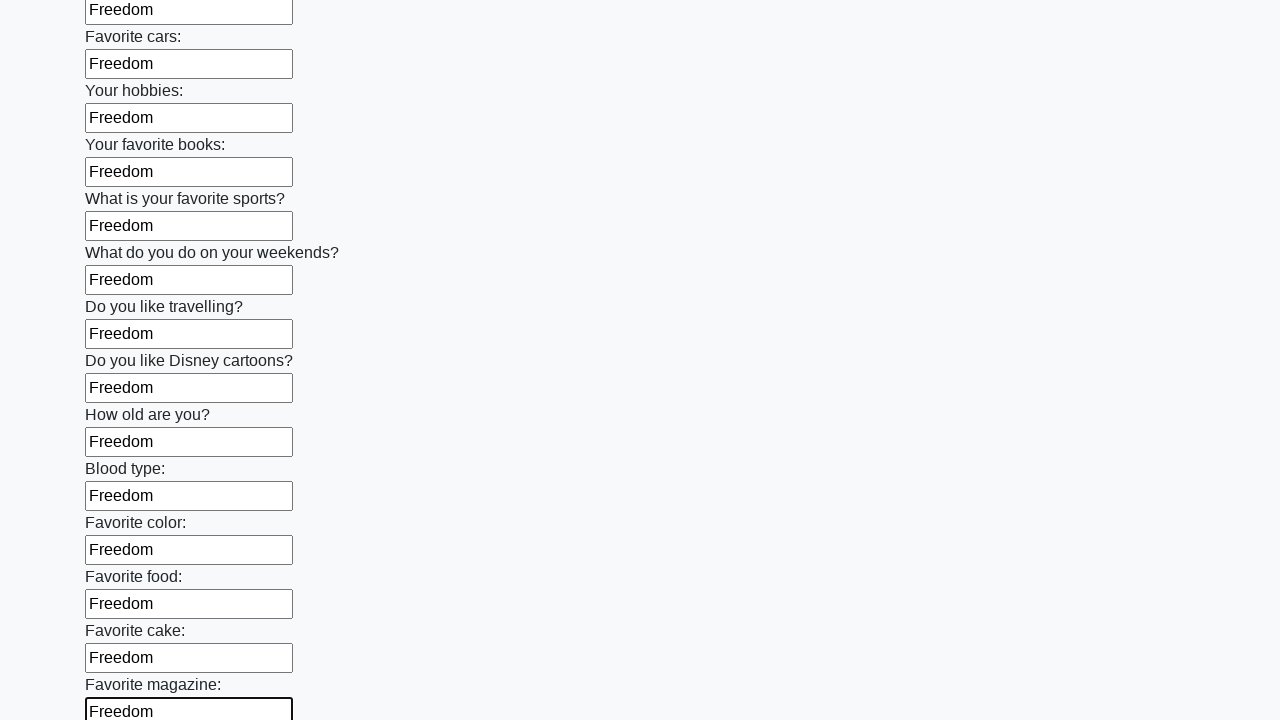

Filled input field with 'Freedom' on input >> nth=23
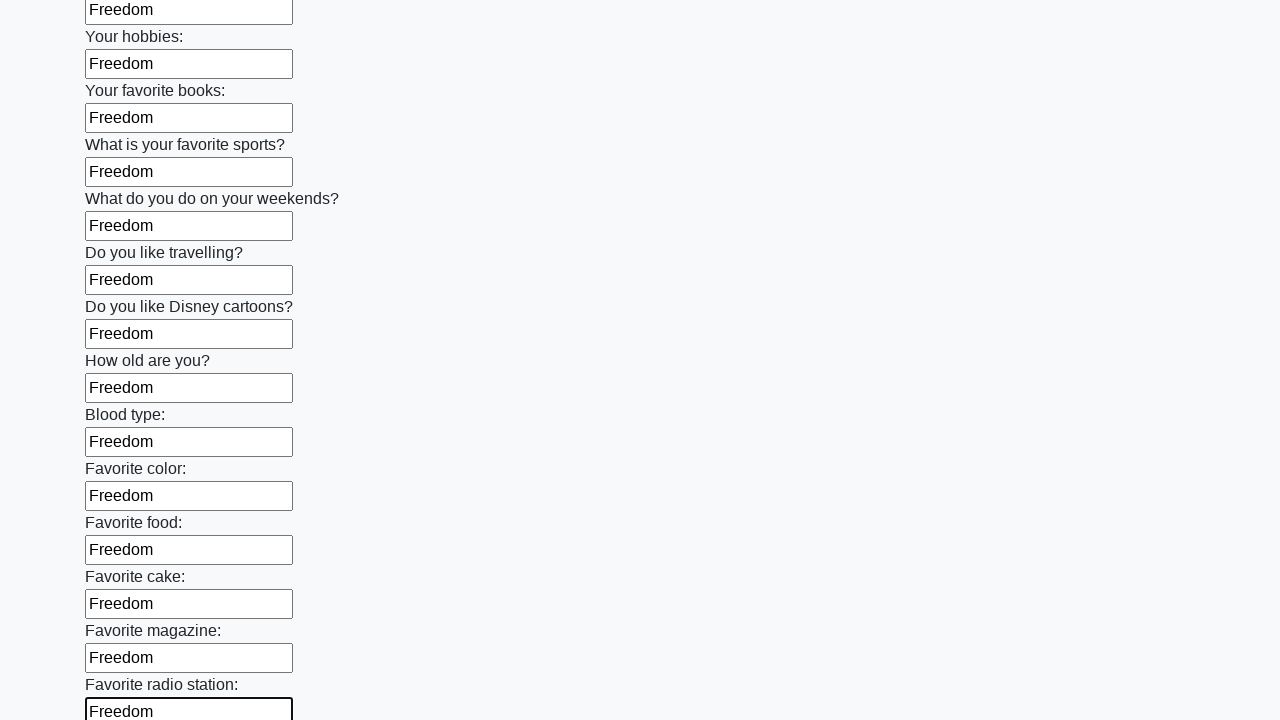

Filled input field with 'Freedom' on input >> nth=24
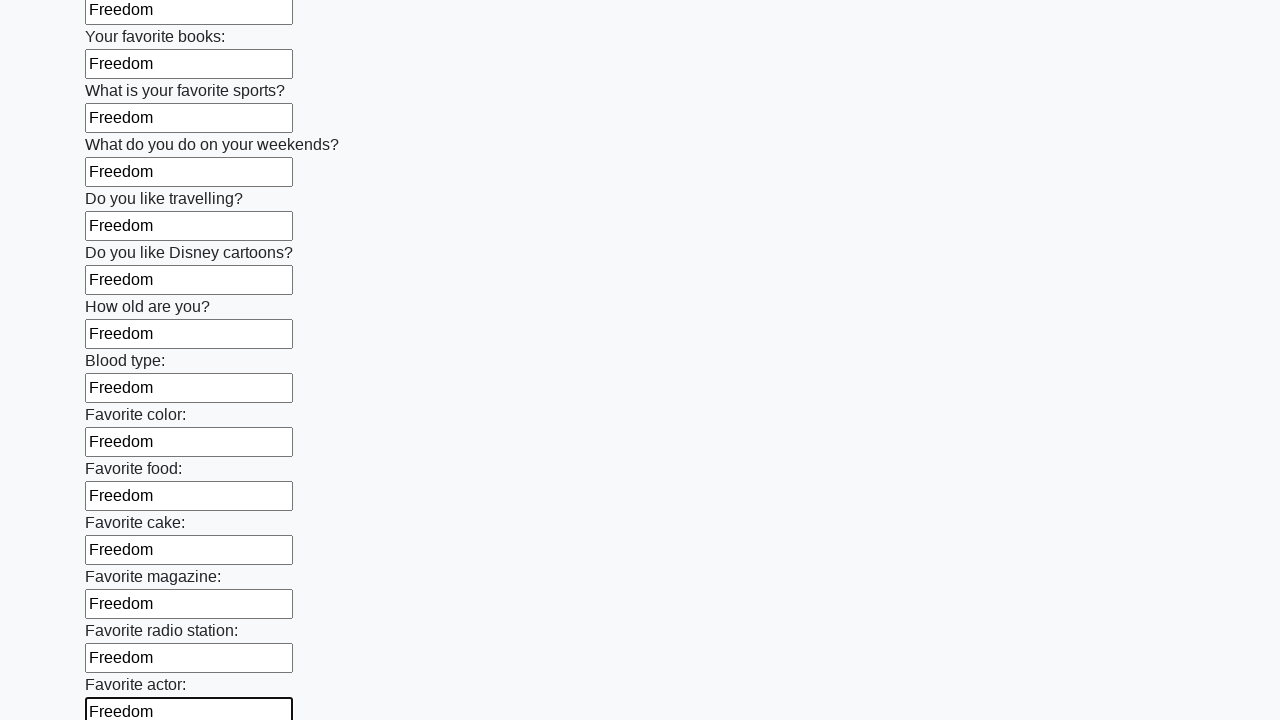

Filled input field with 'Freedom' on input >> nth=25
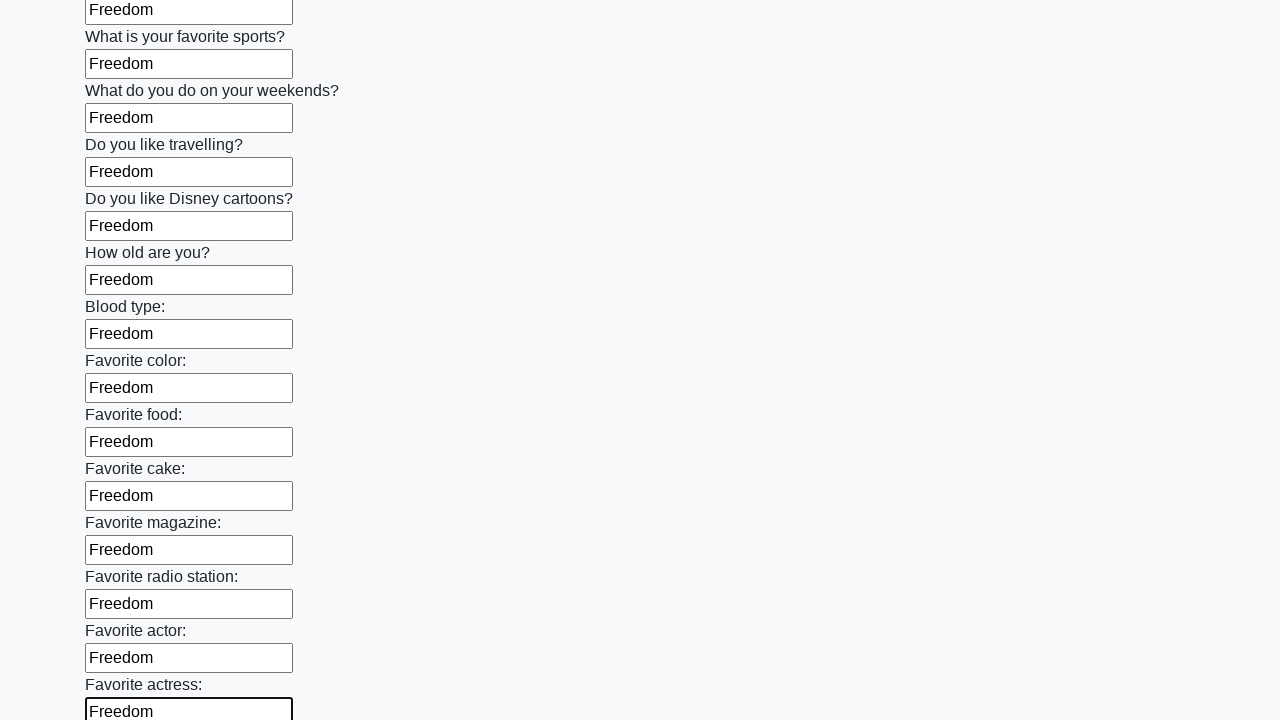

Filled input field with 'Freedom' on input >> nth=26
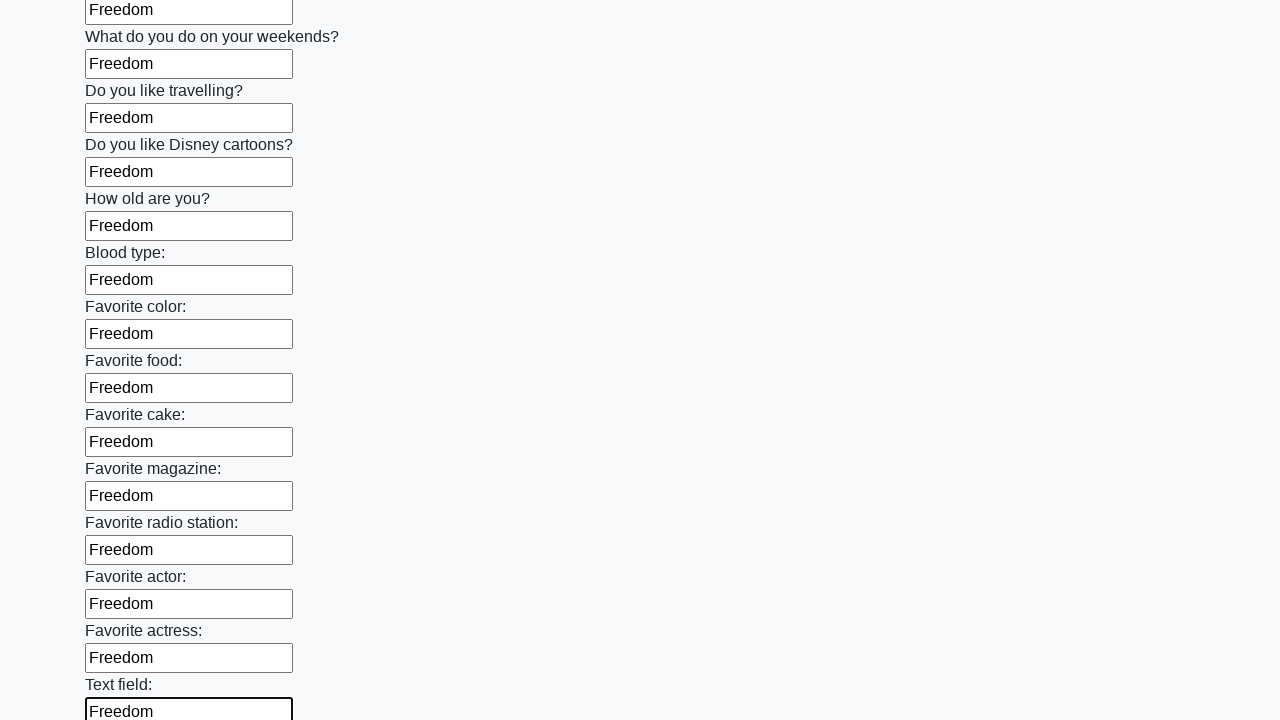

Filled input field with 'Freedom' on input >> nth=27
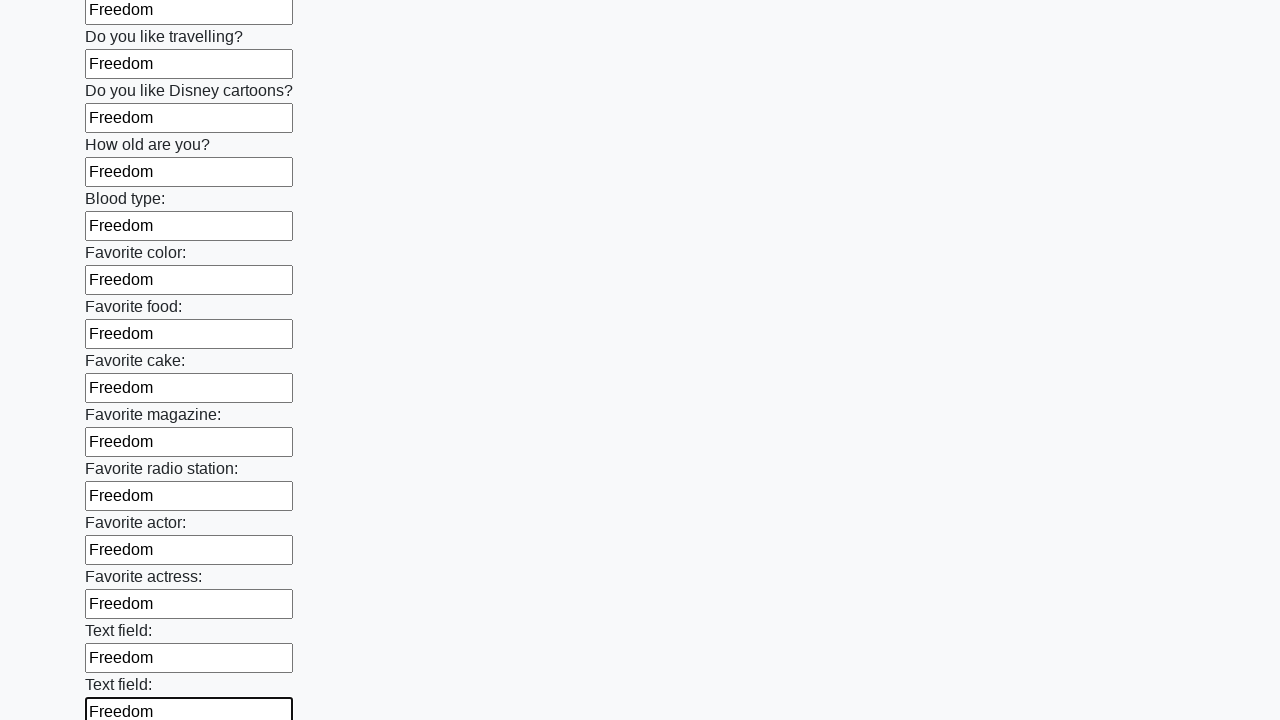

Filled input field with 'Freedom' on input >> nth=28
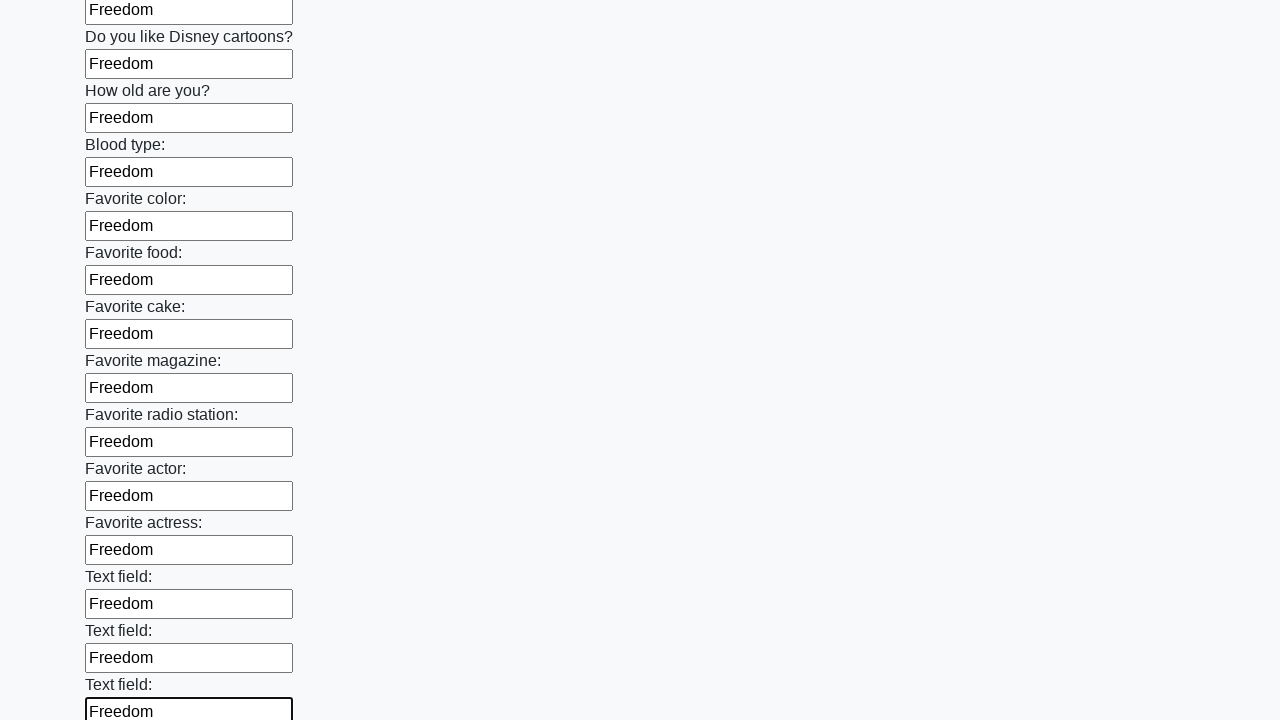

Filled input field with 'Freedom' on input >> nth=29
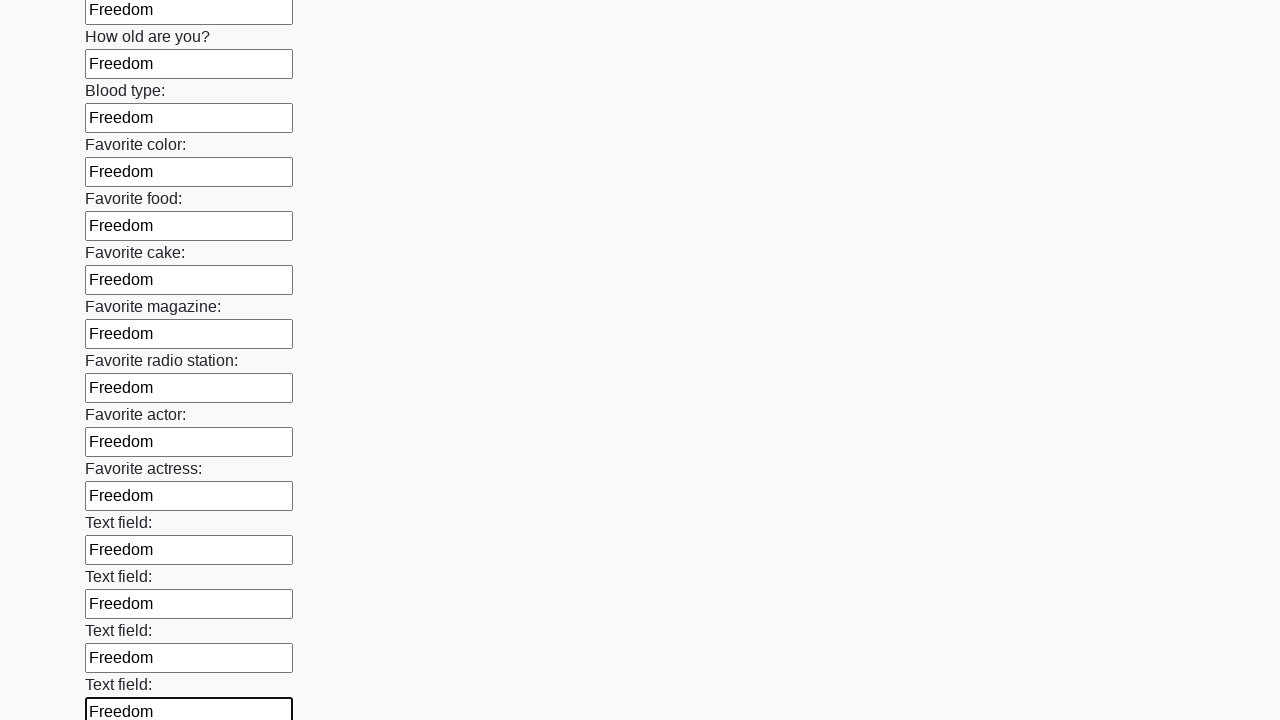

Filled input field with 'Freedom' on input >> nth=30
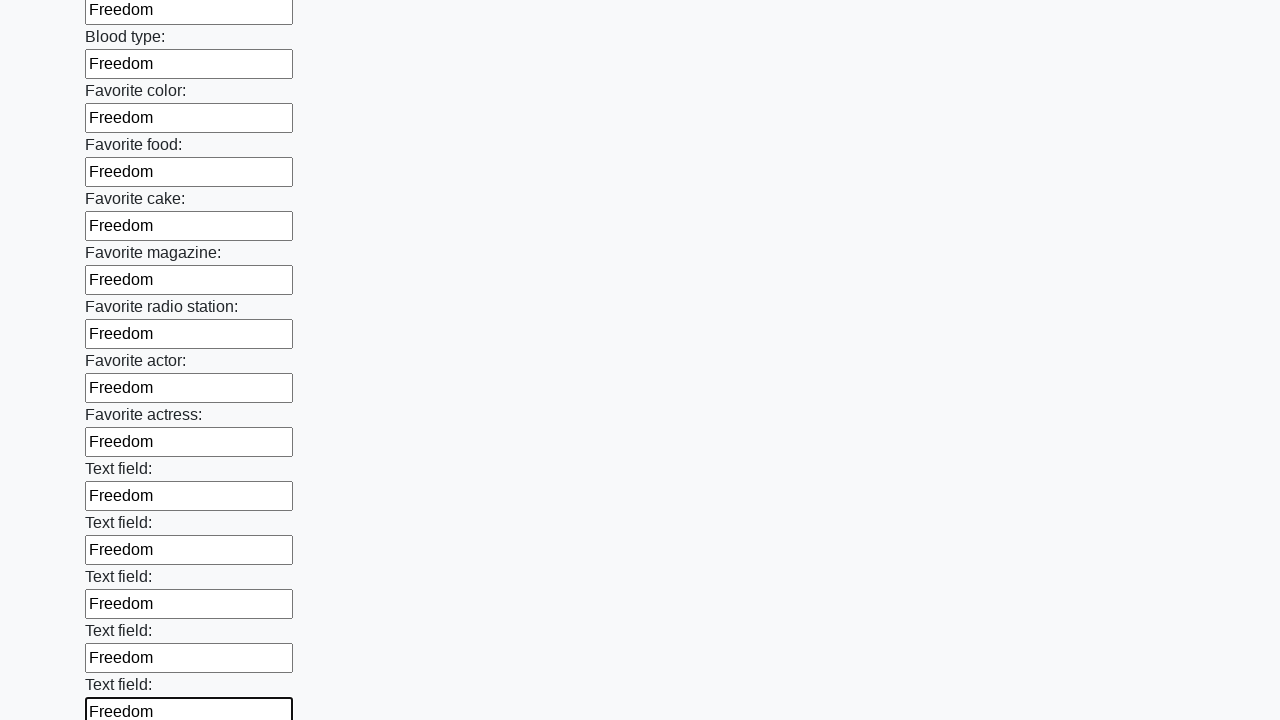

Filled input field with 'Freedom' on input >> nth=31
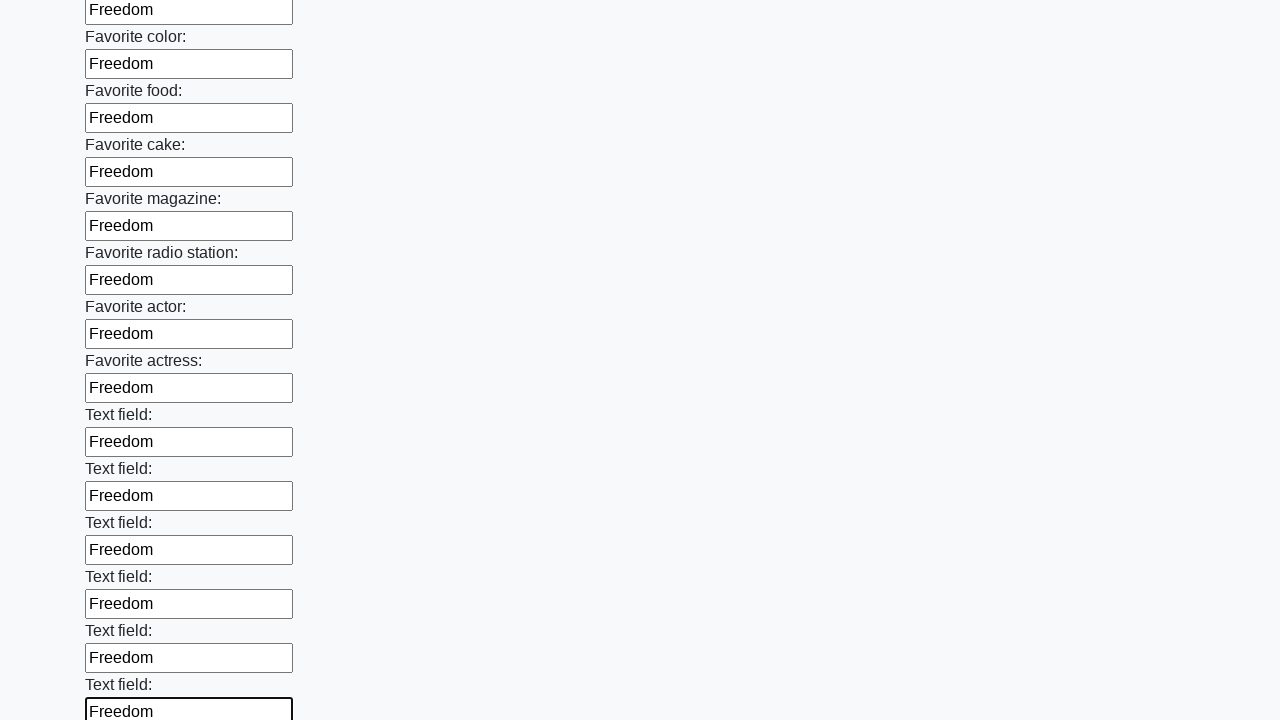

Filled input field with 'Freedom' on input >> nth=32
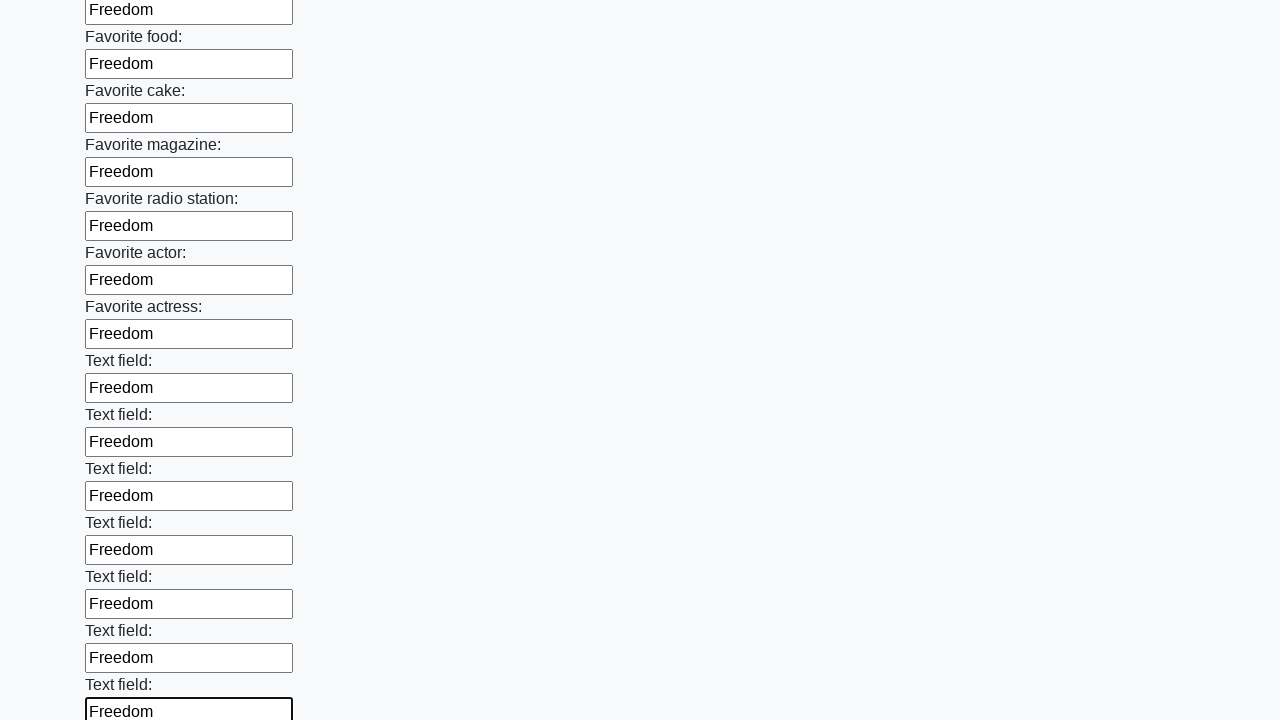

Filled input field with 'Freedom' on input >> nth=33
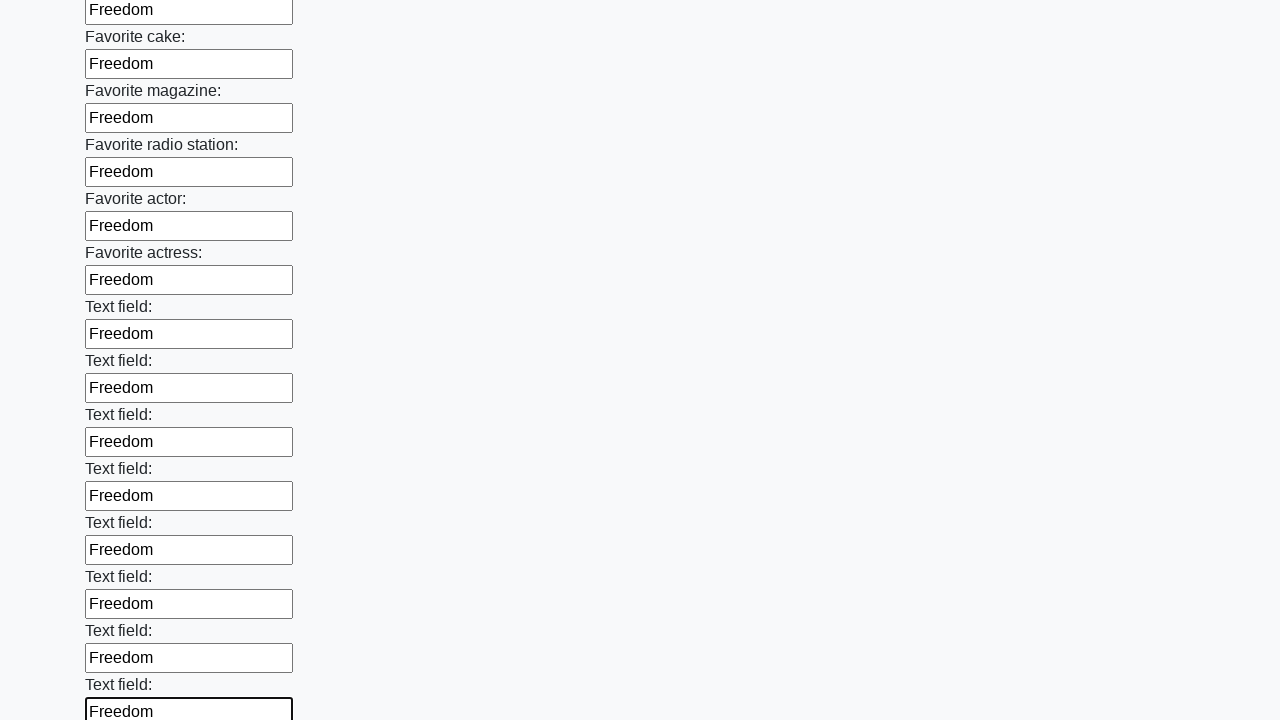

Filled input field with 'Freedom' on input >> nth=34
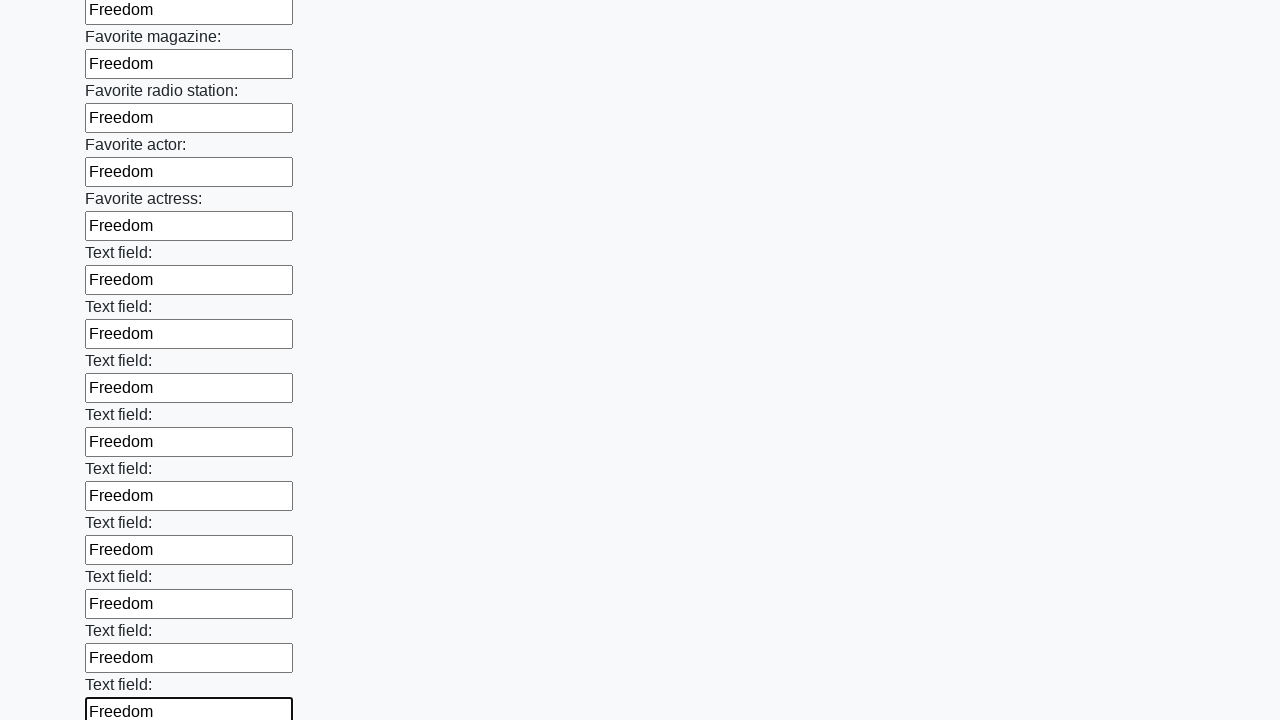

Filled input field with 'Freedom' on input >> nth=35
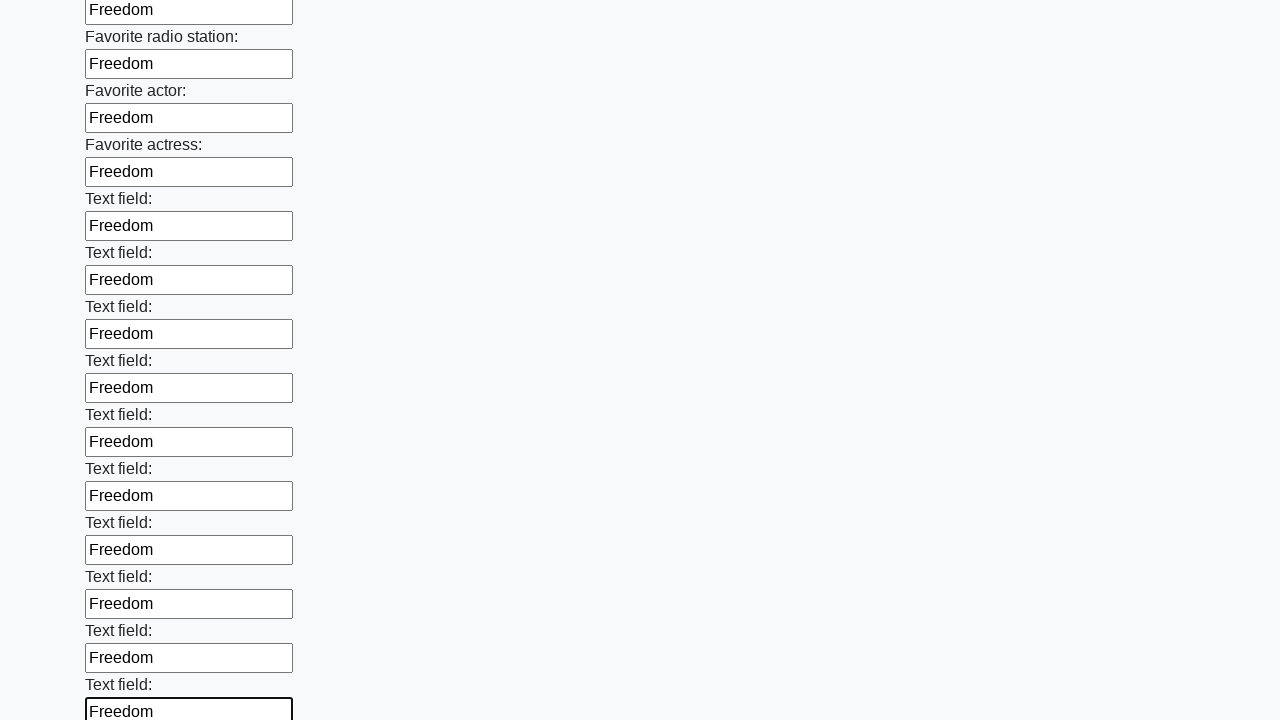

Filled input field with 'Freedom' on input >> nth=36
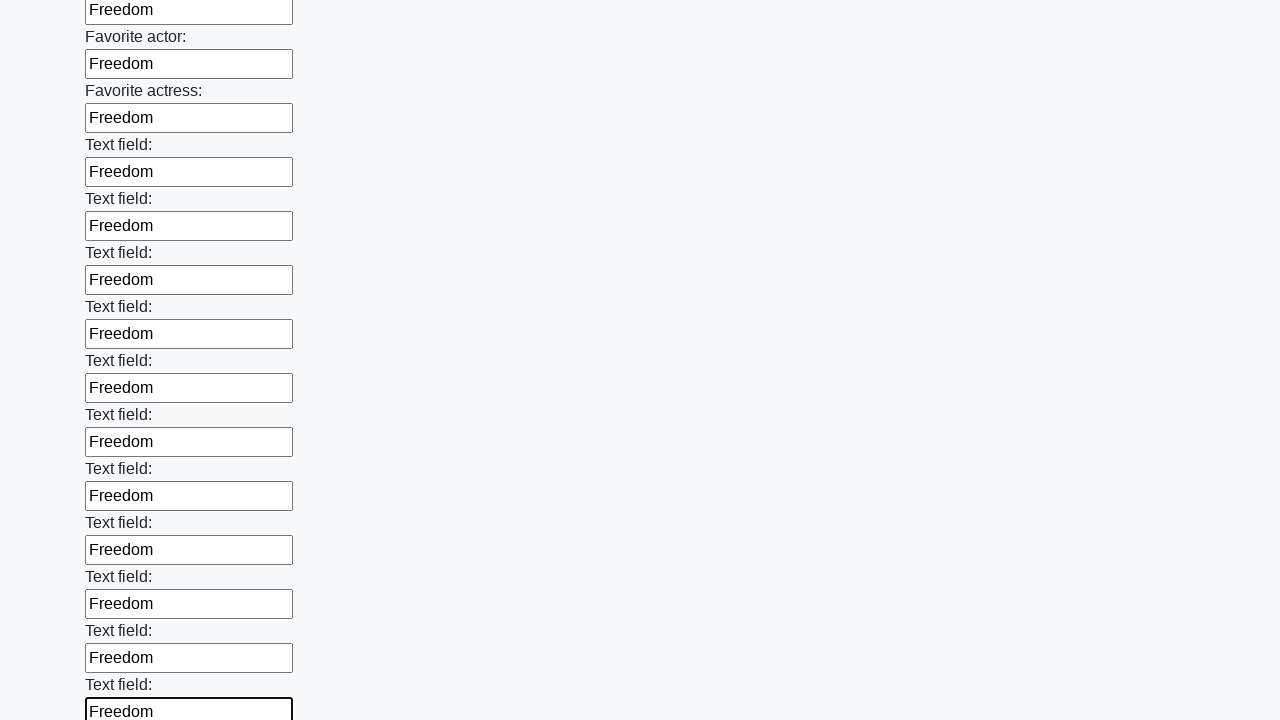

Filled input field with 'Freedom' on input >> nth=37
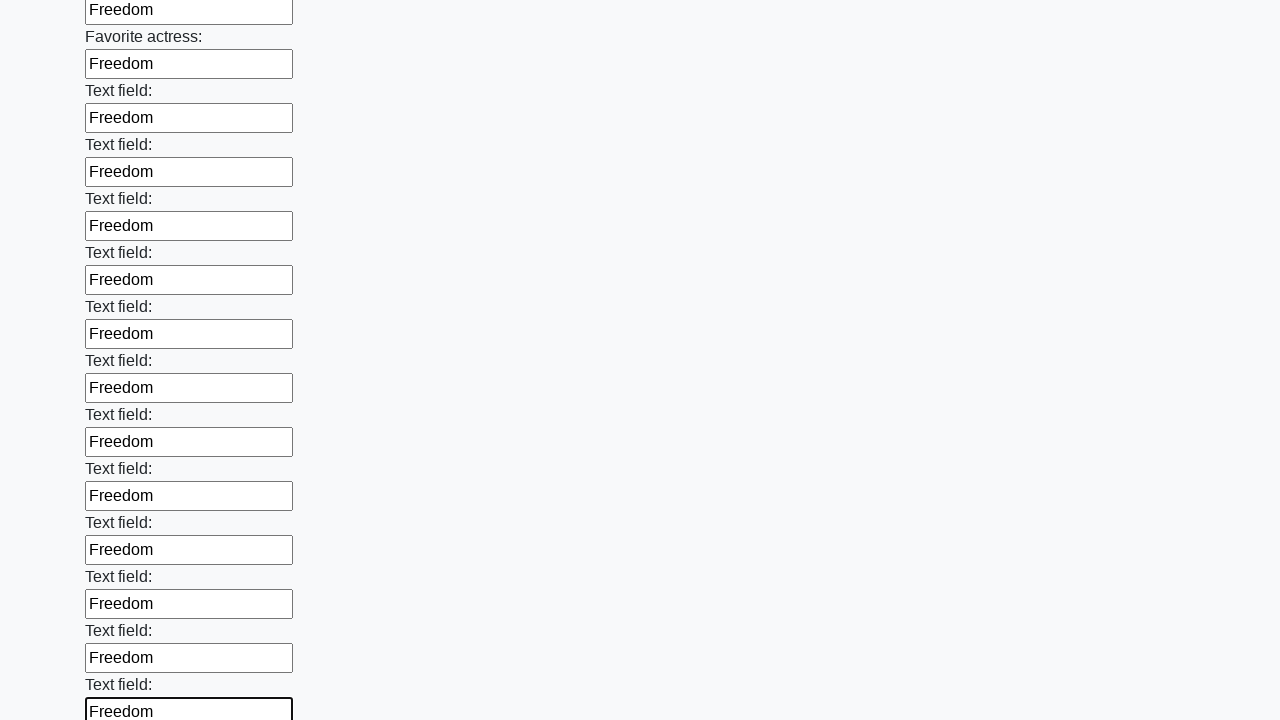

Filled input field with 'Freedom' on input >> nth=38
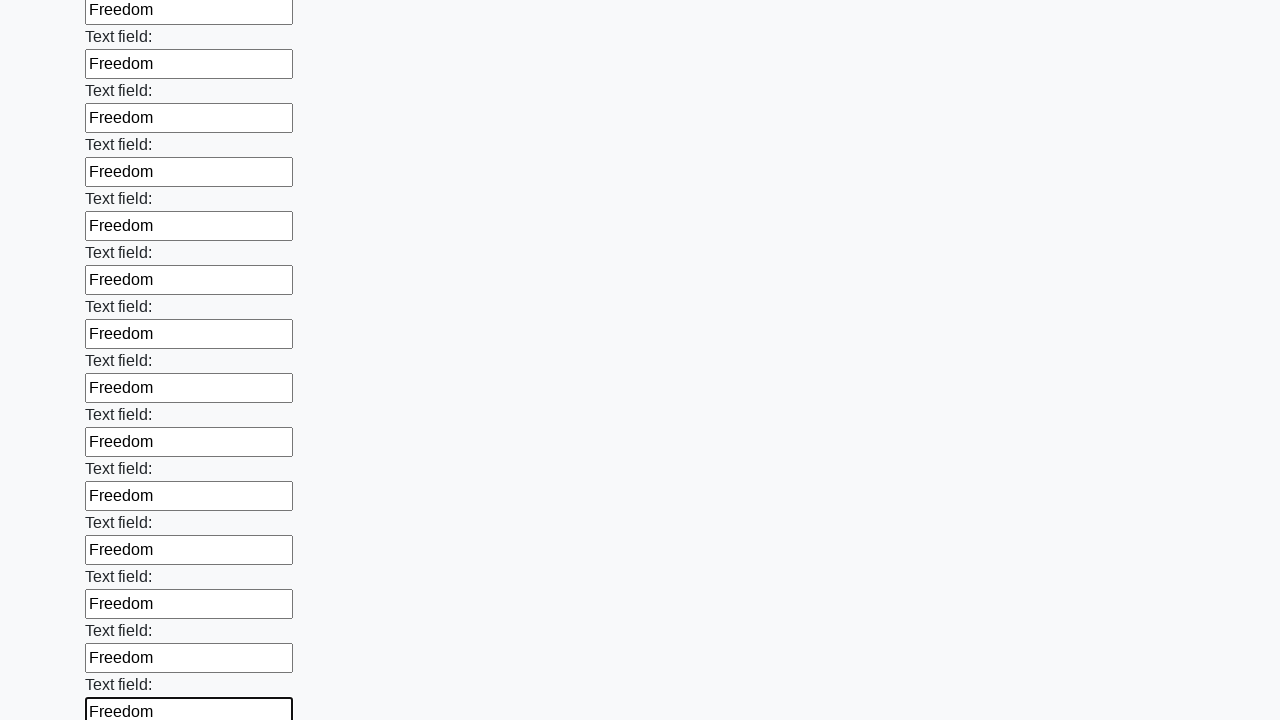

Filled input field with 'Freedom' on input >> nth=39
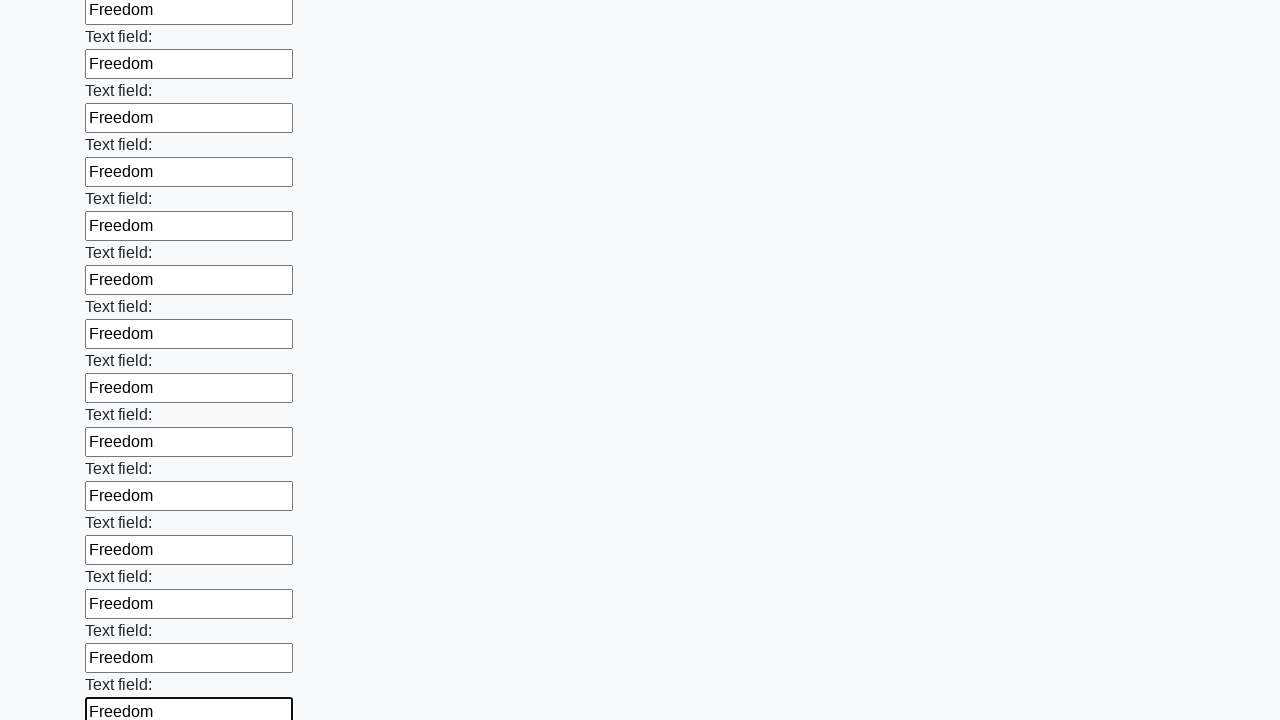

Filled input field with 'Freedom' on input >> nth=40
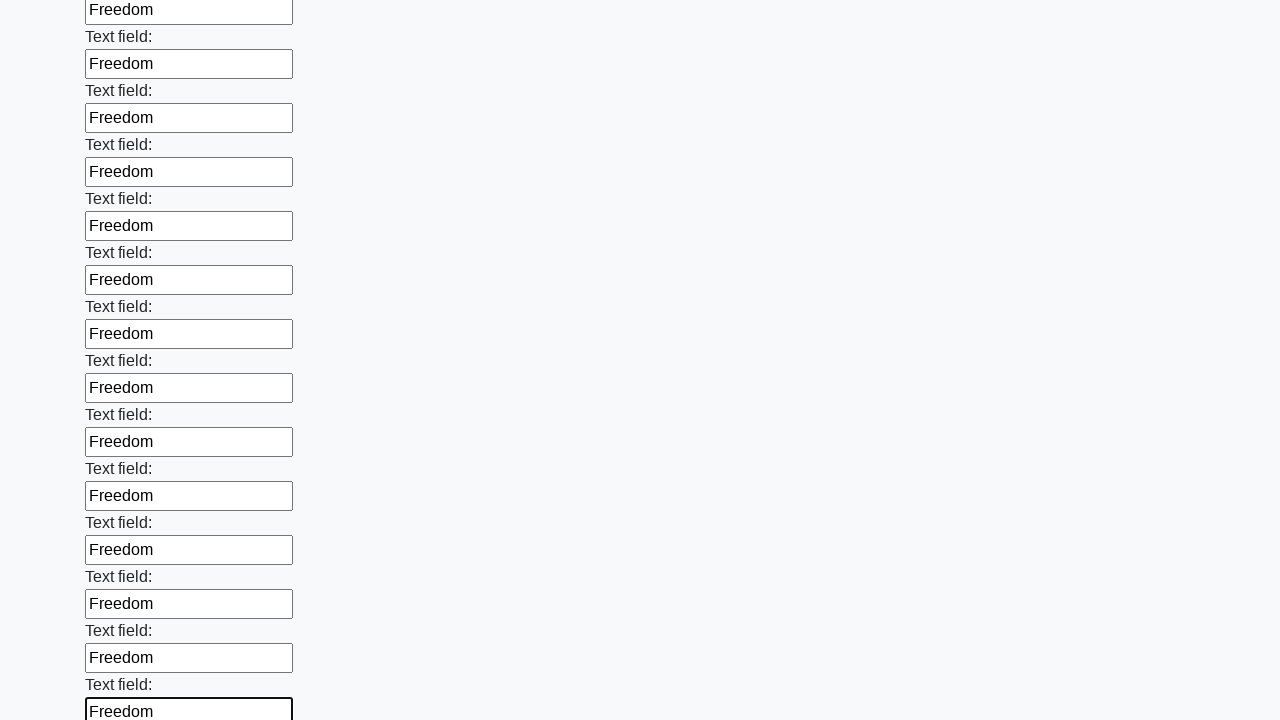

Filled input field with 'Freedom' on input >> nth=41
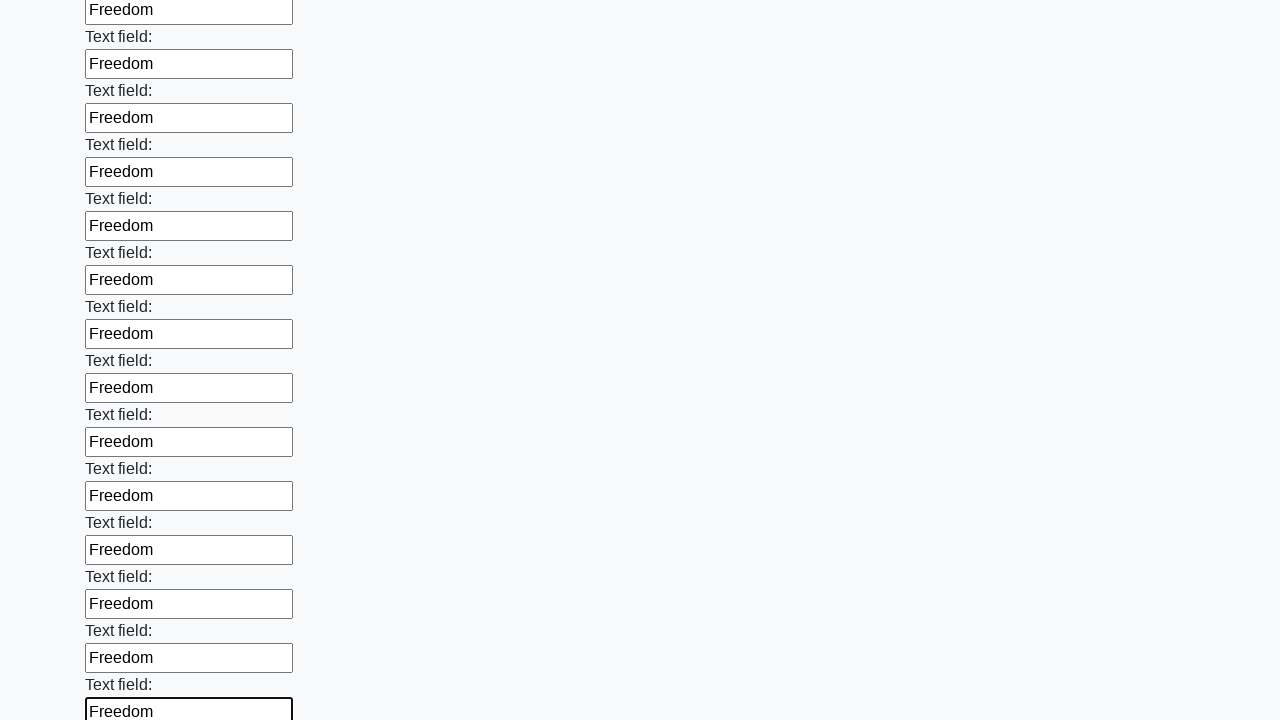

Filled input field with 'Freedom' on input >> nth=42
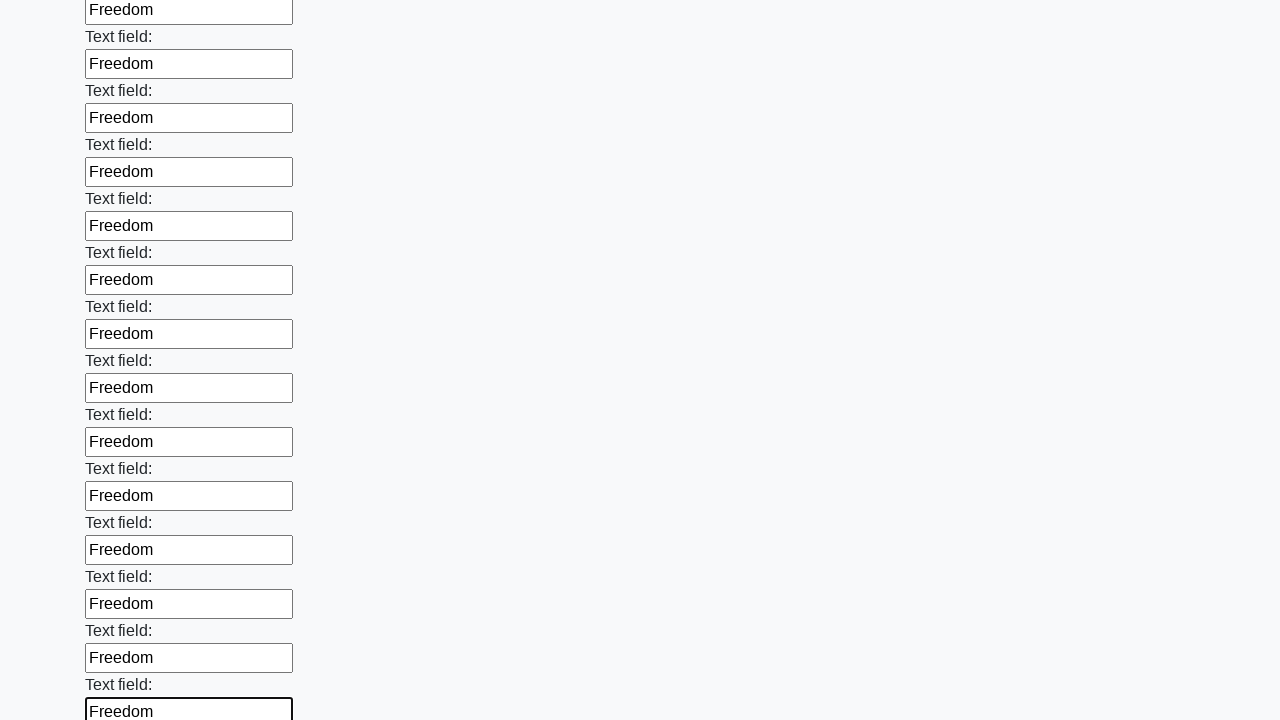

Filled input field with 'Freedom' on input >> nth=43
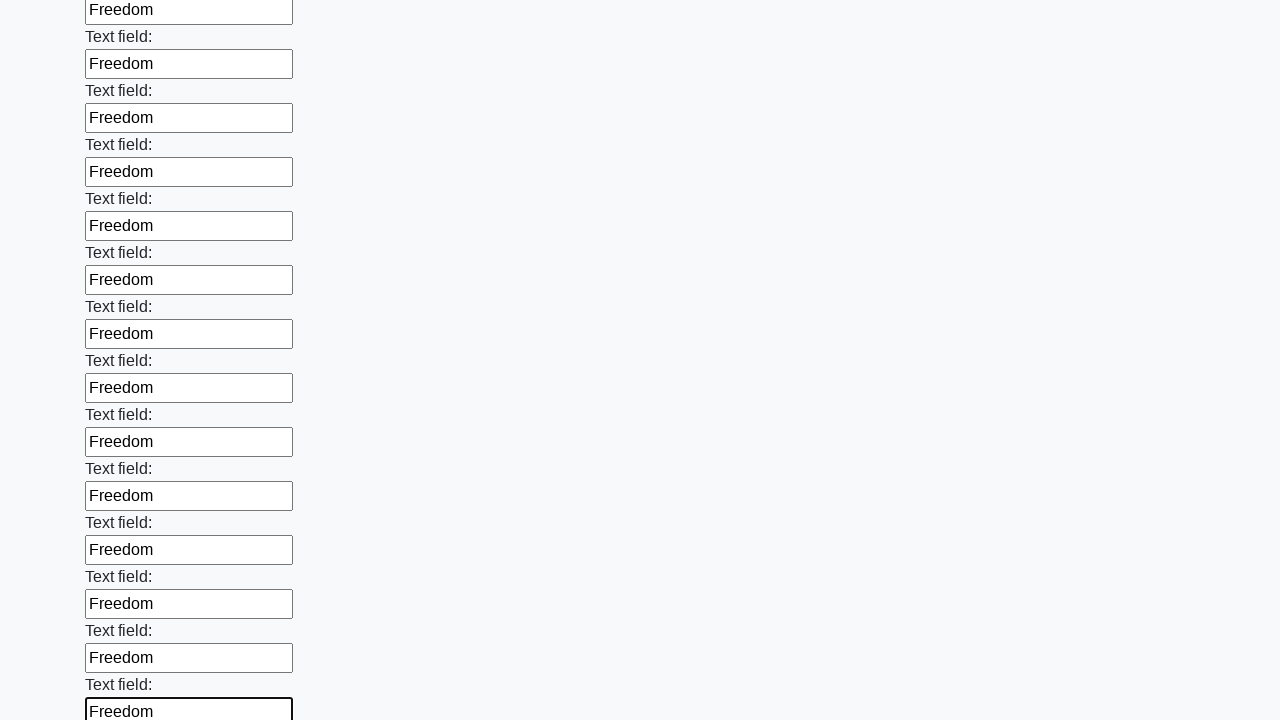

Filled input field with 'Freedom' on input >> nth=44
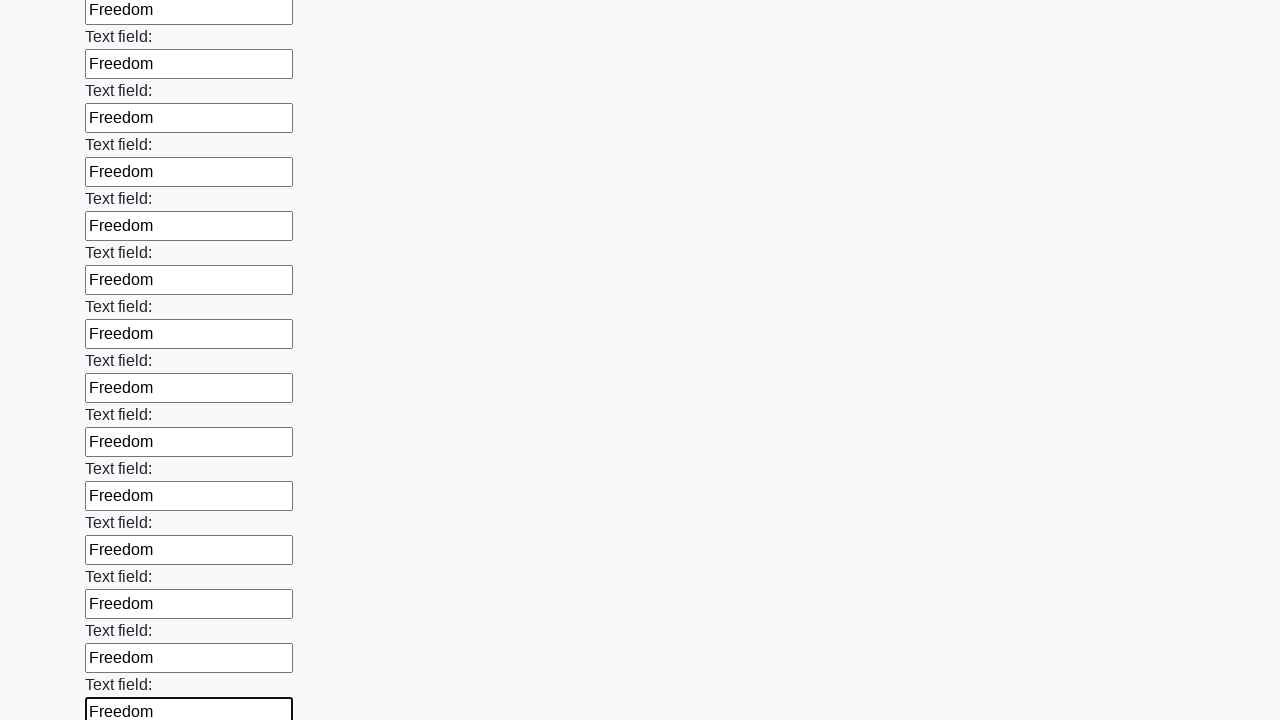

Filled input field with 'Freedom' on input >> nth=45
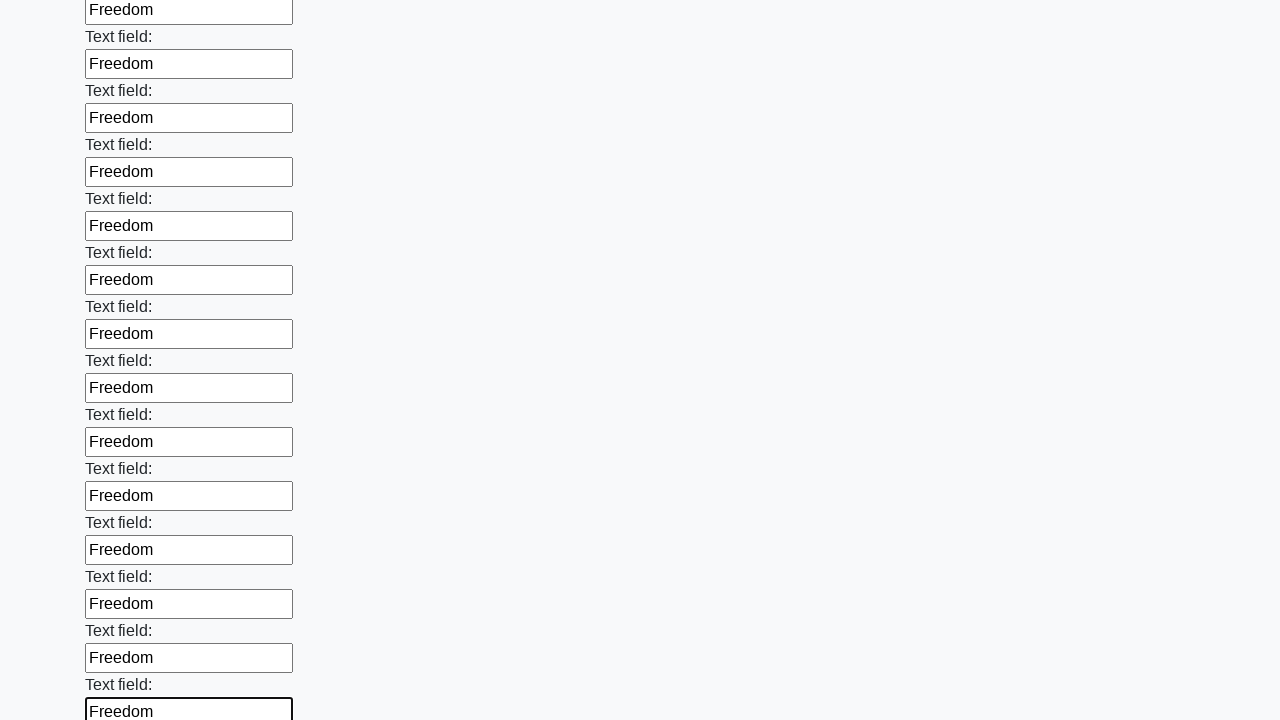

Filled input field with 'Freedom' on input >> nth=46
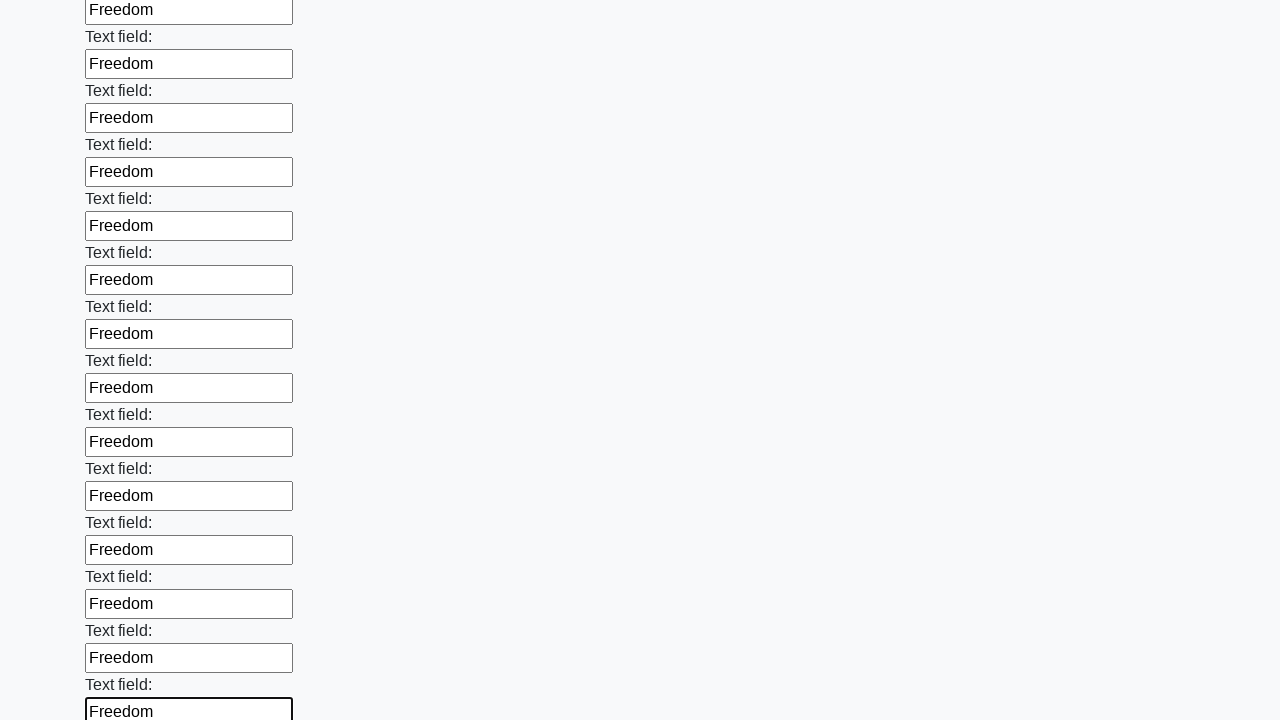

Filled input field with 'Freedom' on input >> nth=47
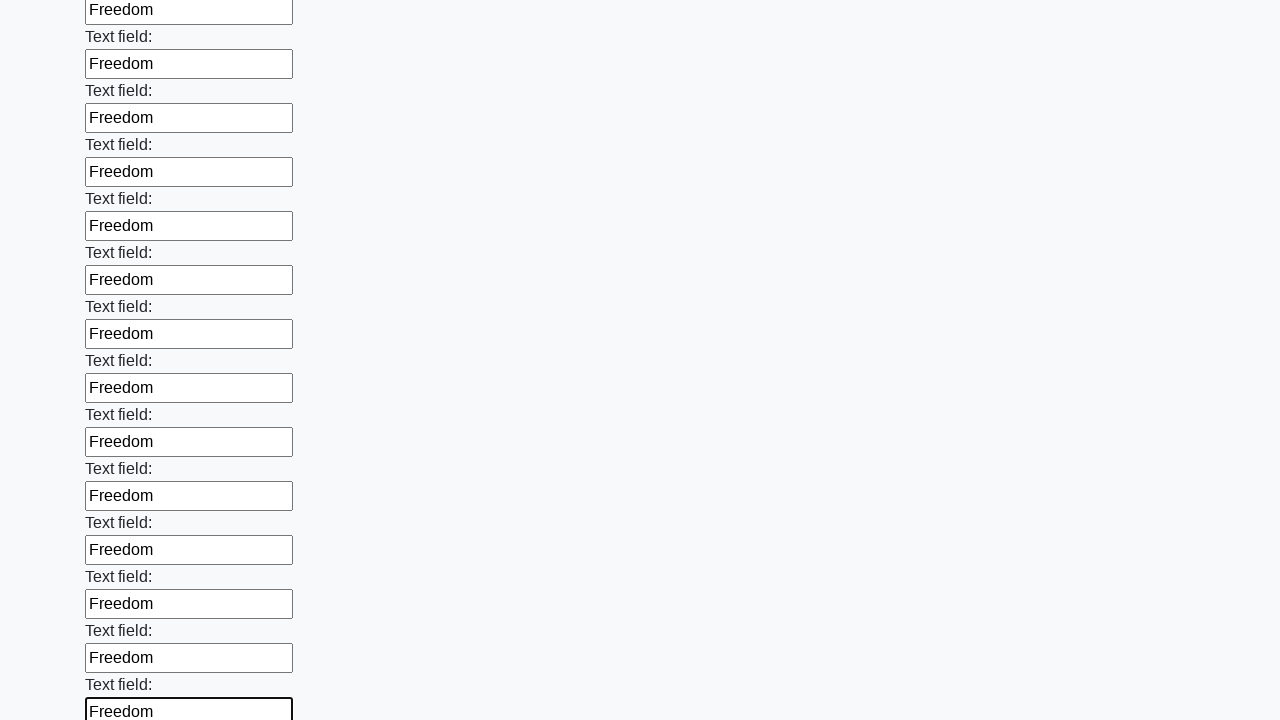

Filled input field with 'Freedom' on input >> nth=48
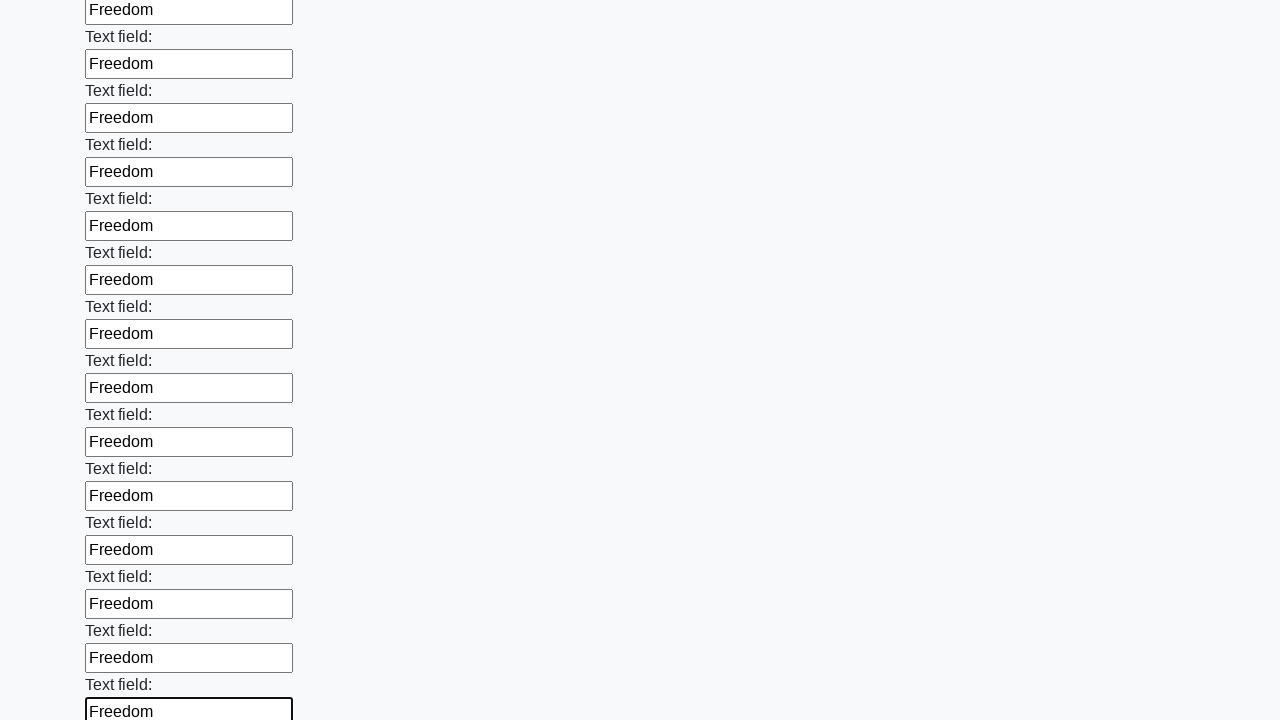

Filled input field with 'Freedom' on input >> nth=49
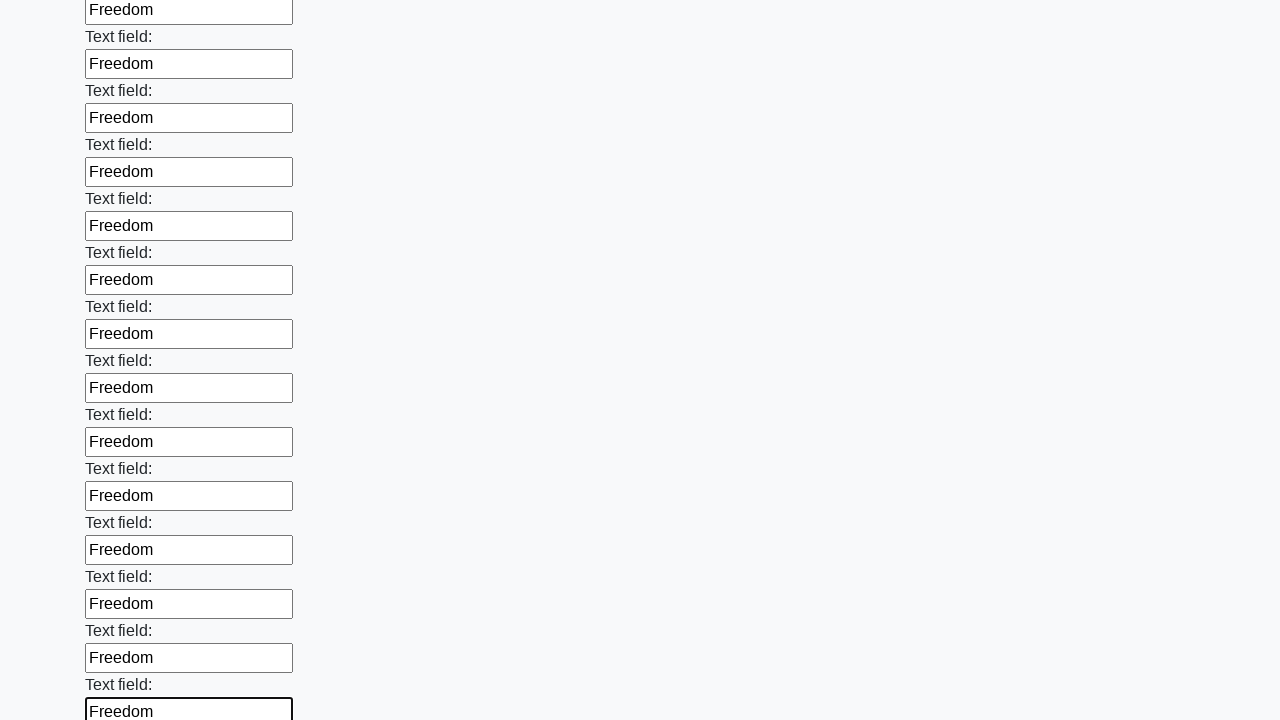

Filled input field with 'Freedom' on input >> nth=50
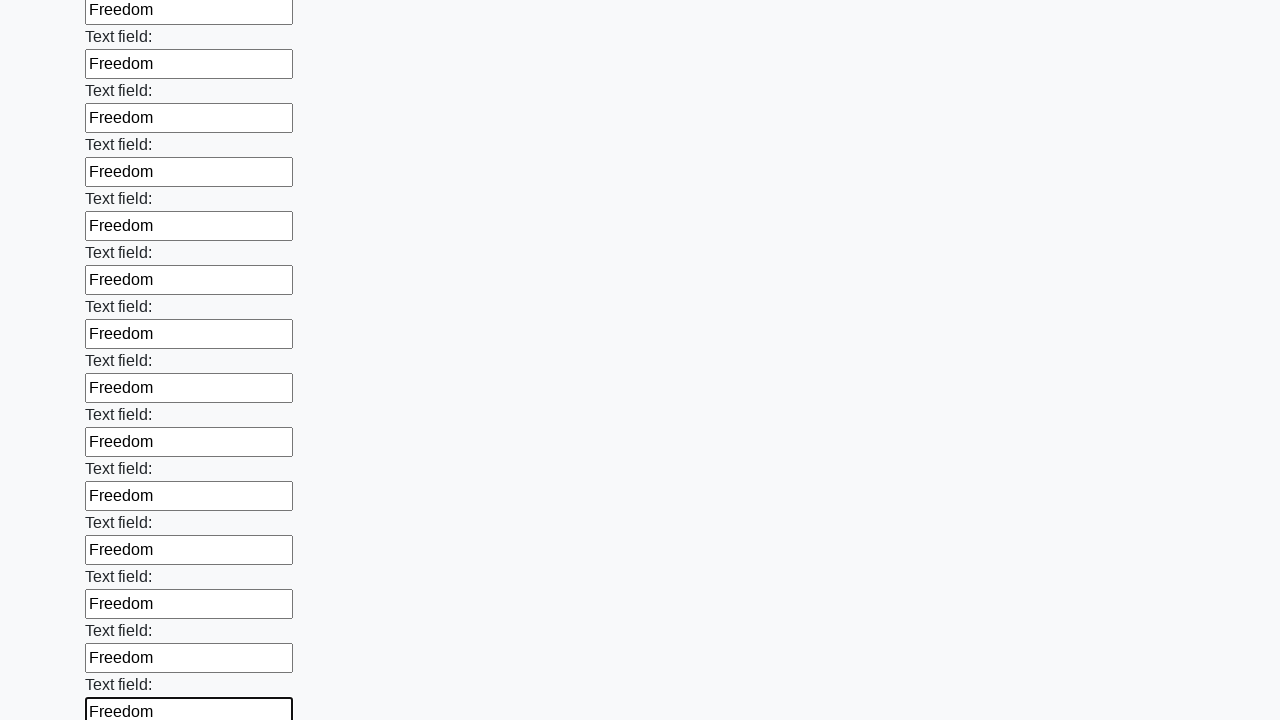

Filled input field with 'Freedom' on input >> nth=51
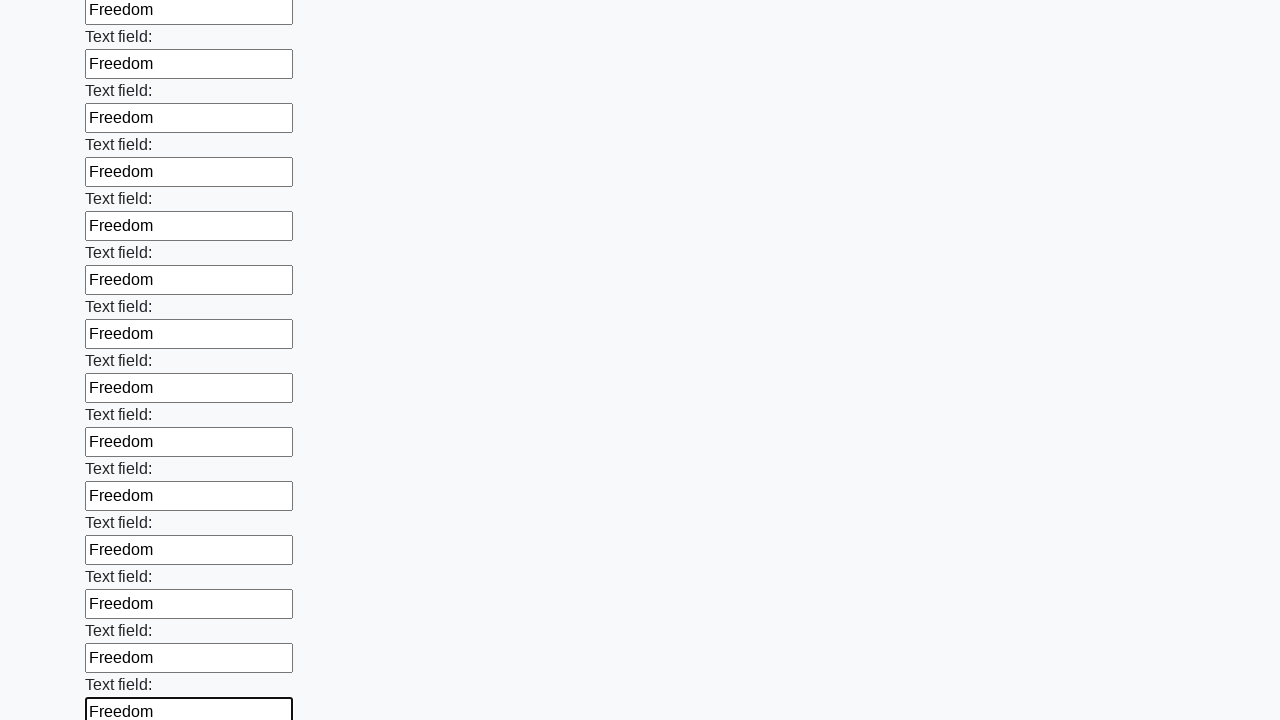

Filled input field with 'Freedom' on input >> nth=52
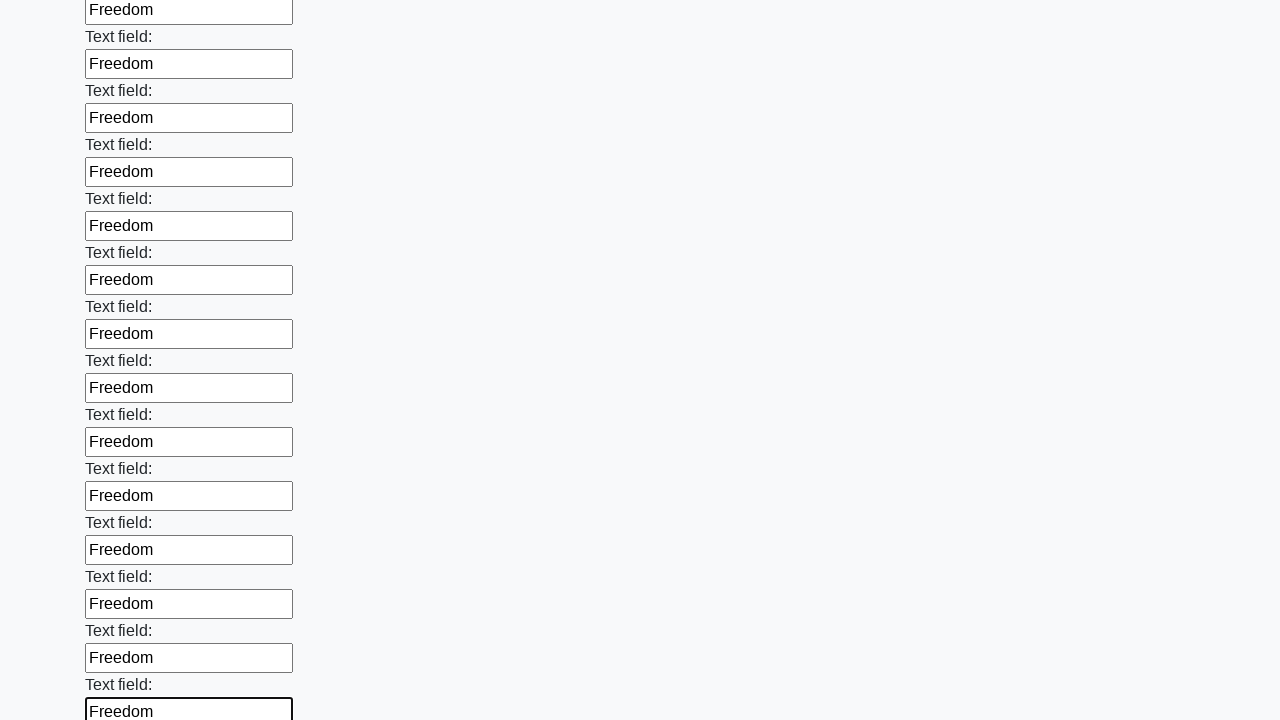

Filled input field with 'Freedom' on input >> nth=53
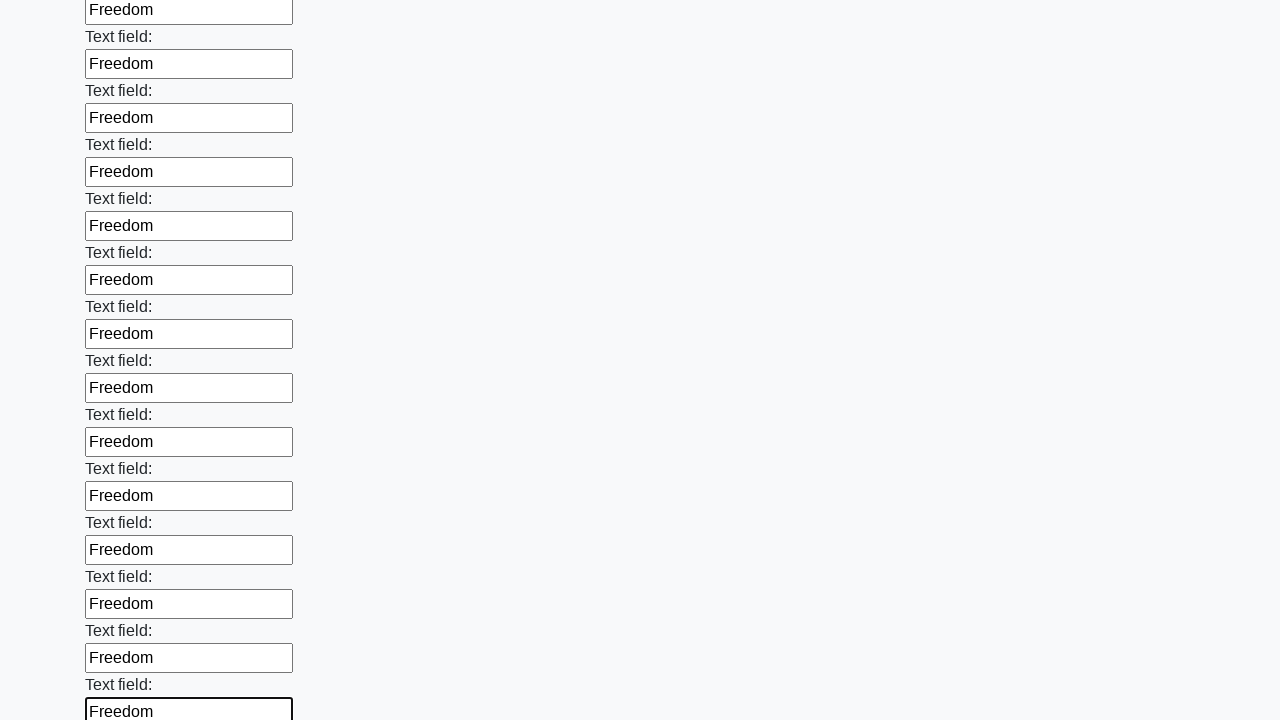

Filled input field with 'Freedom' on input >> nth=54
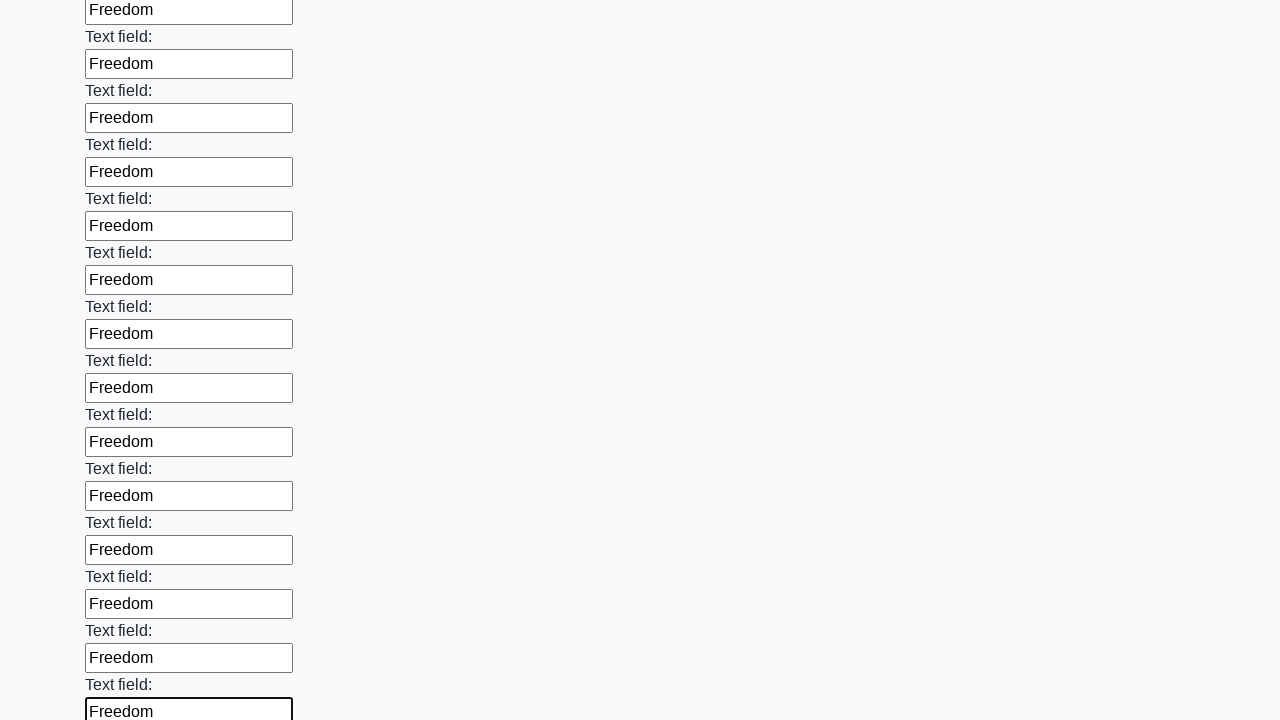

Filled input field with 'Freedom' on input >> nth=55
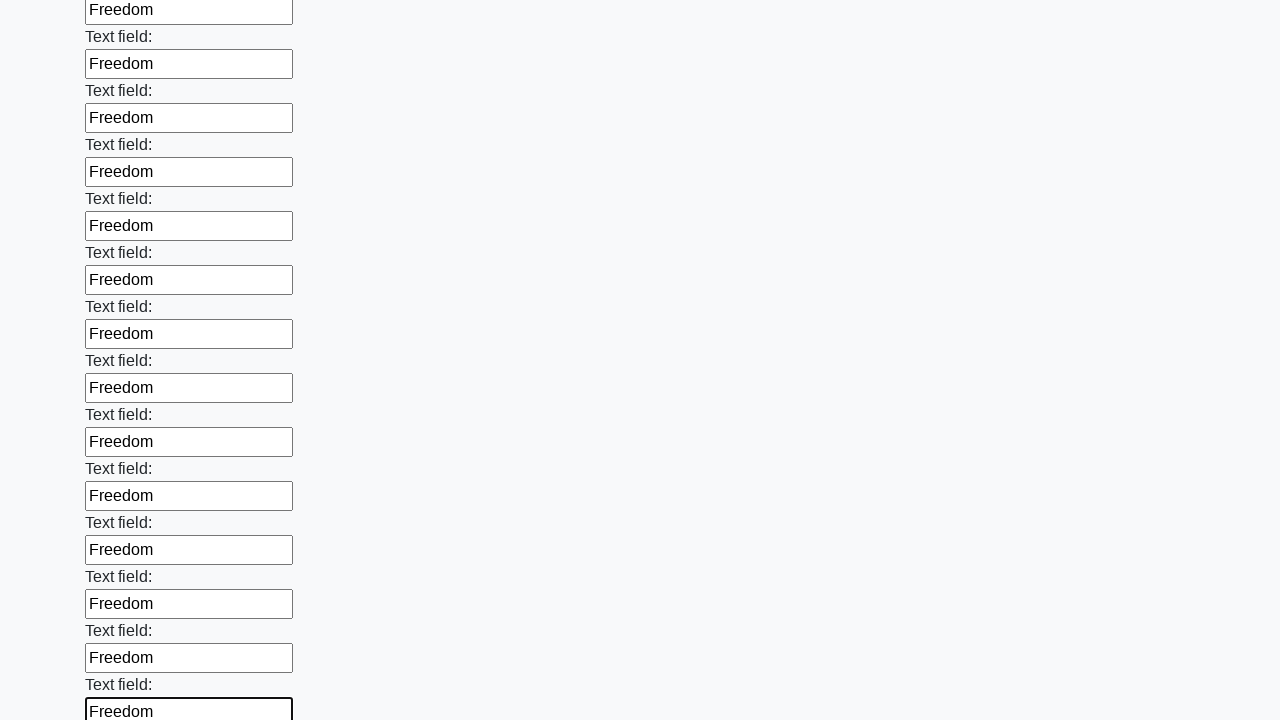

Filled input field with 'Freedom' on input >> nth=56
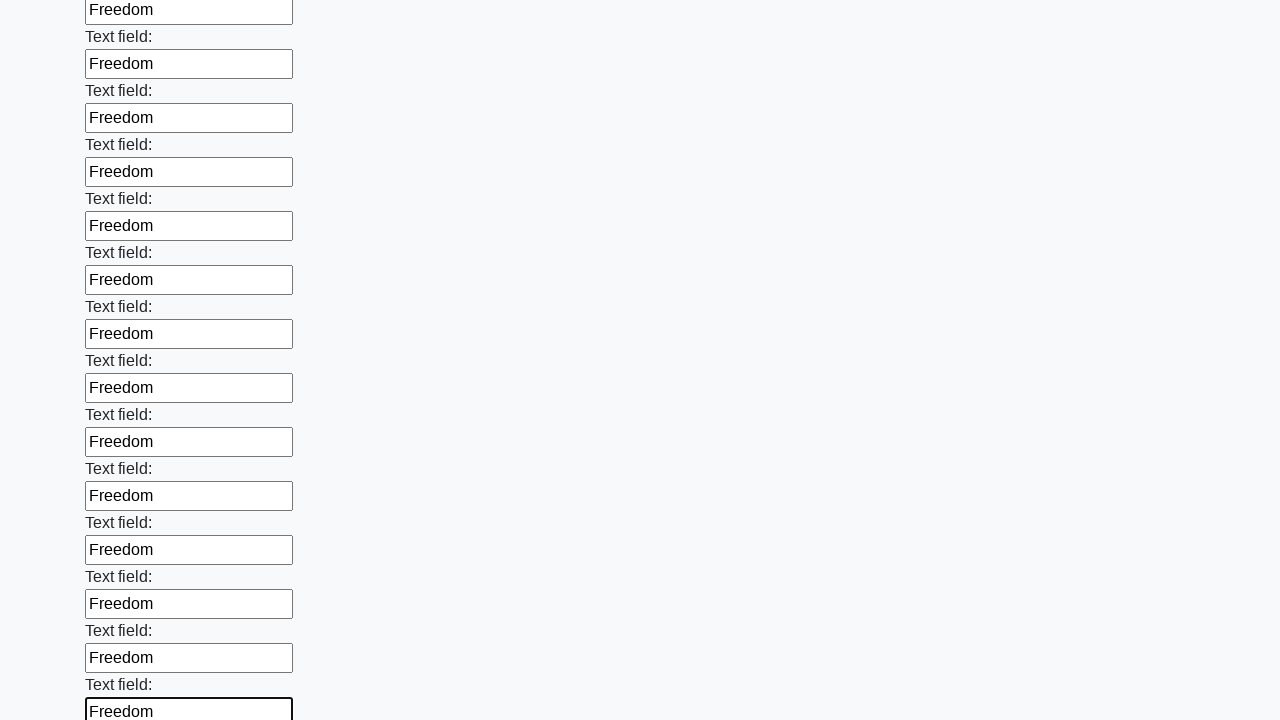

Filled input field with 'Freedom' on input >> nth=57
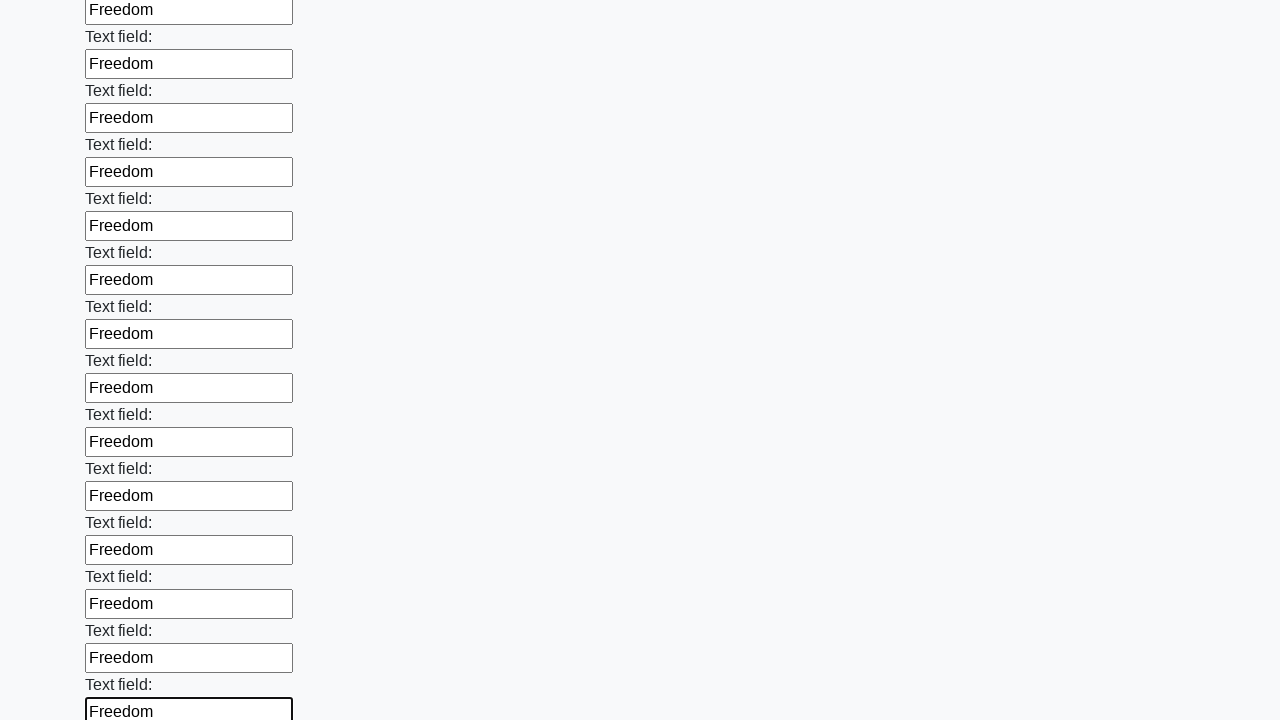

Filled input field with 'Freedom' on input >> nth=58
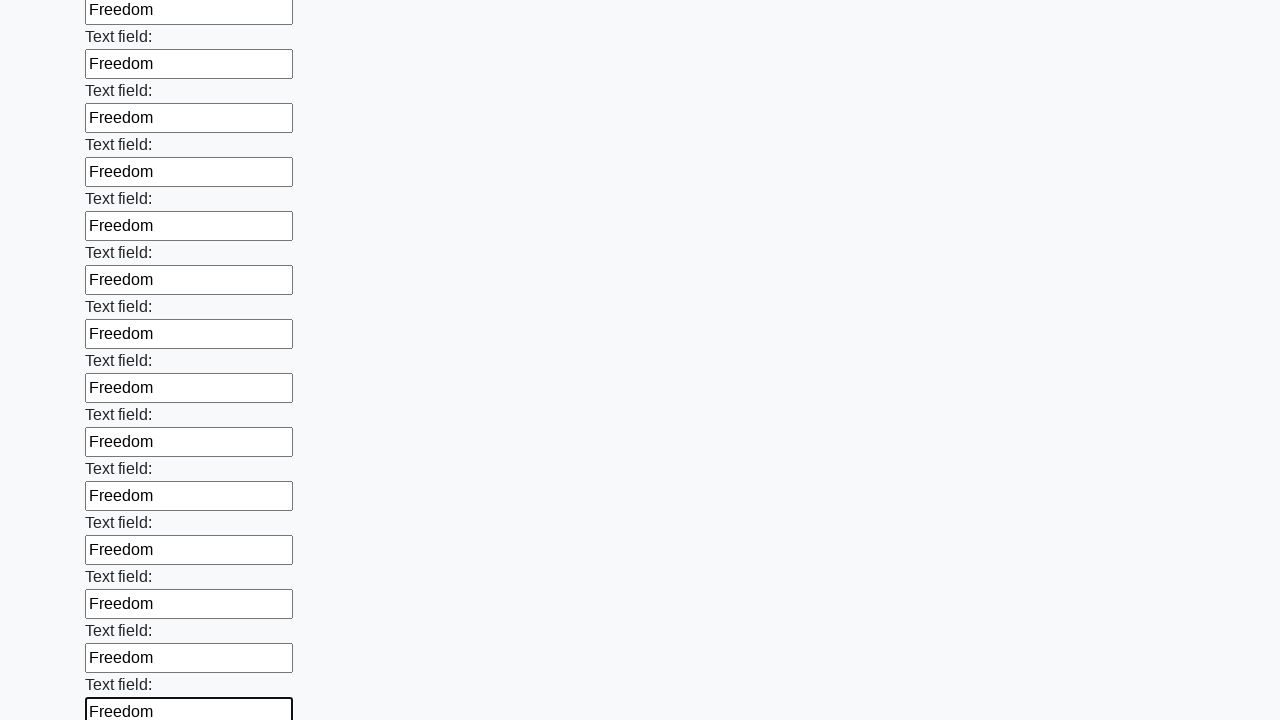

Filled input field with 'Freedom' on input >> nth=59
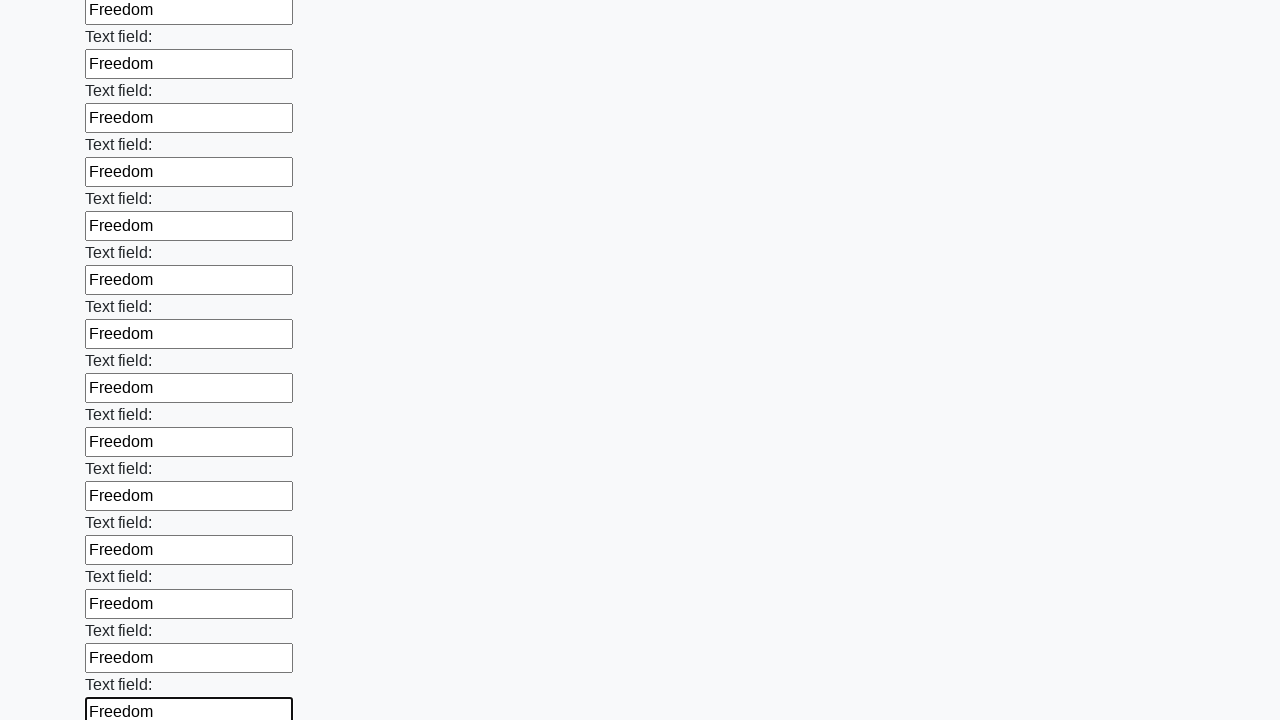

Filled input field with 'Freedom' on input >> nth=60
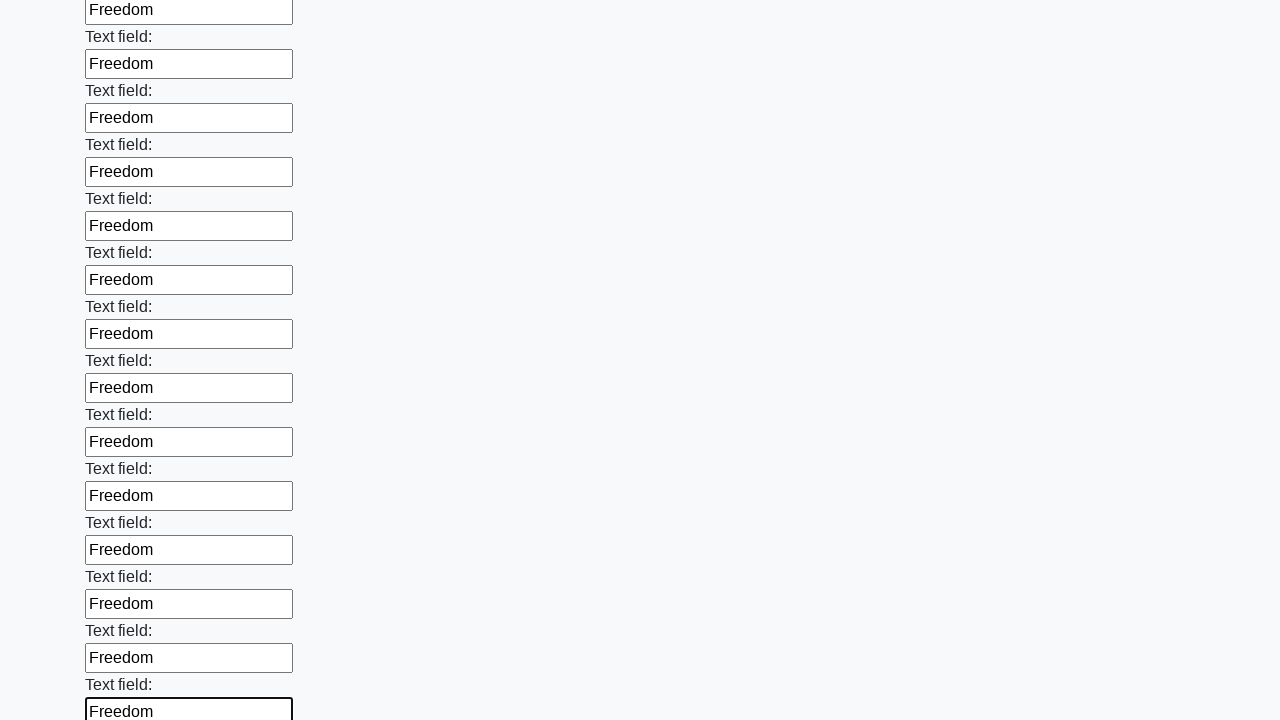

Filled input field with 'Freedom' on input >> nth=61
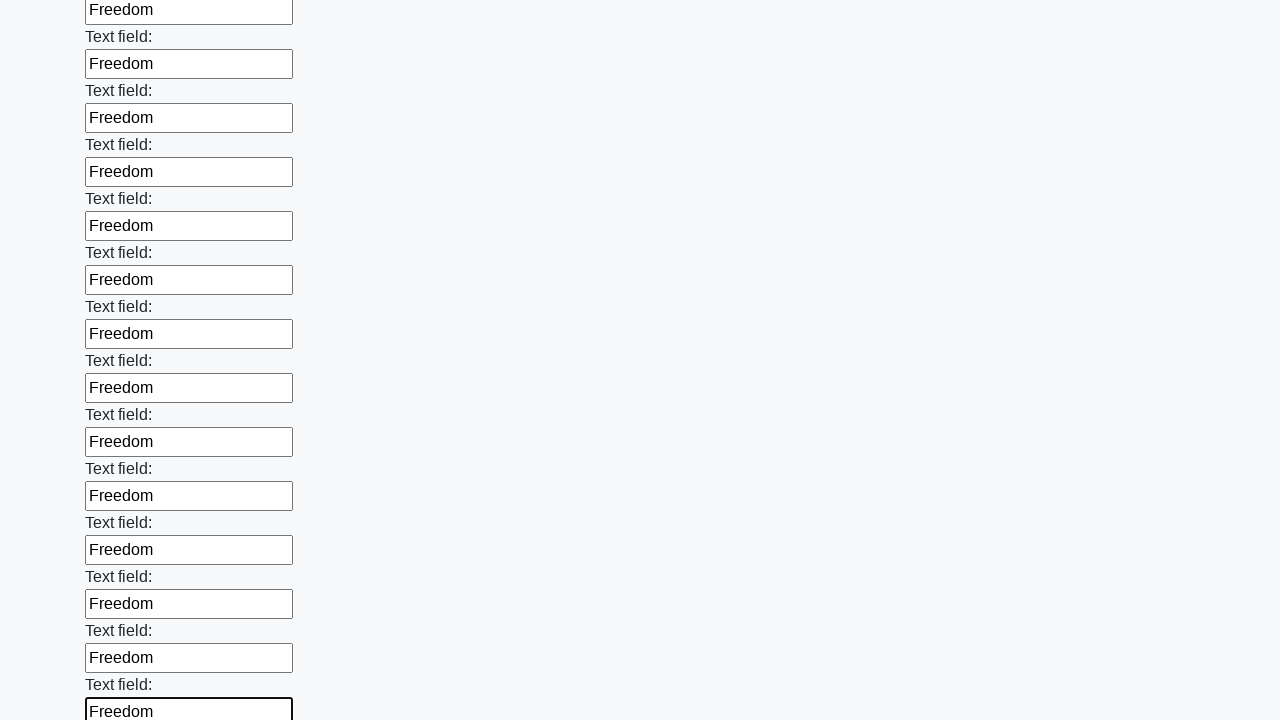

Filled input field with 'Freedom' on input >> nth=62
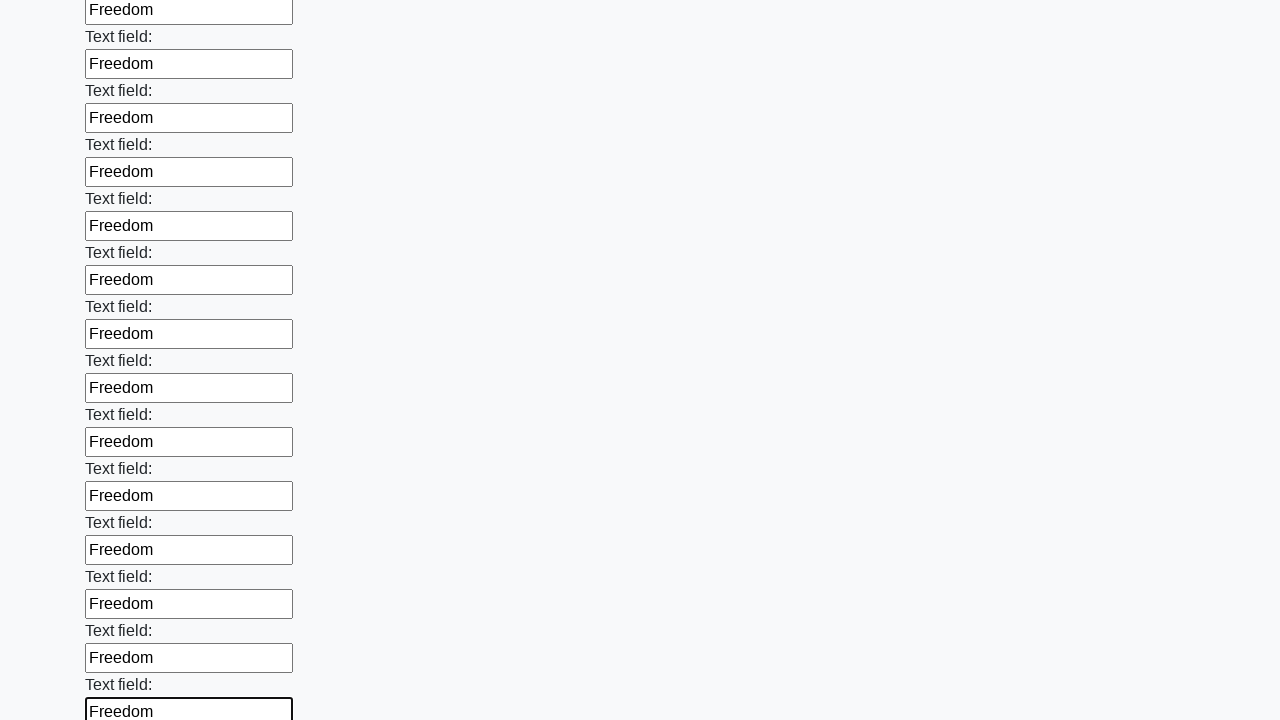

Filled input field with 'Freedom' on input >> nth=63
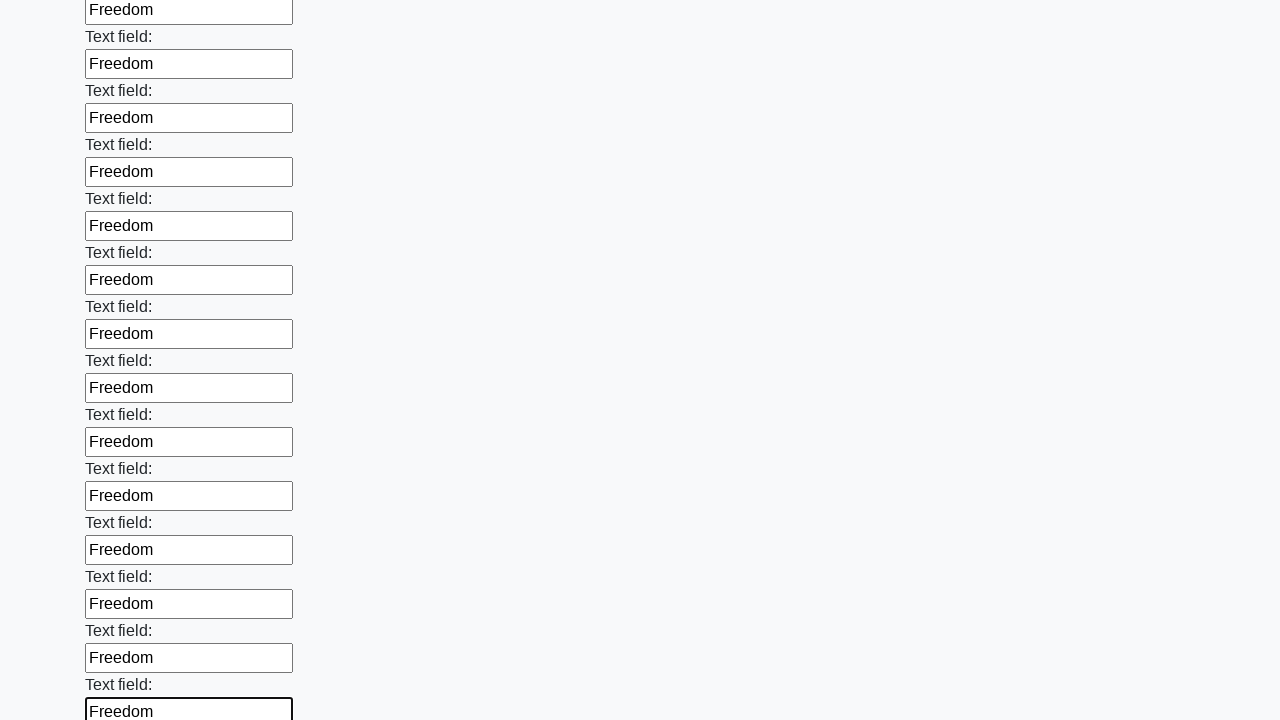

Filled input field with 'Freedom' on input >> nth=64
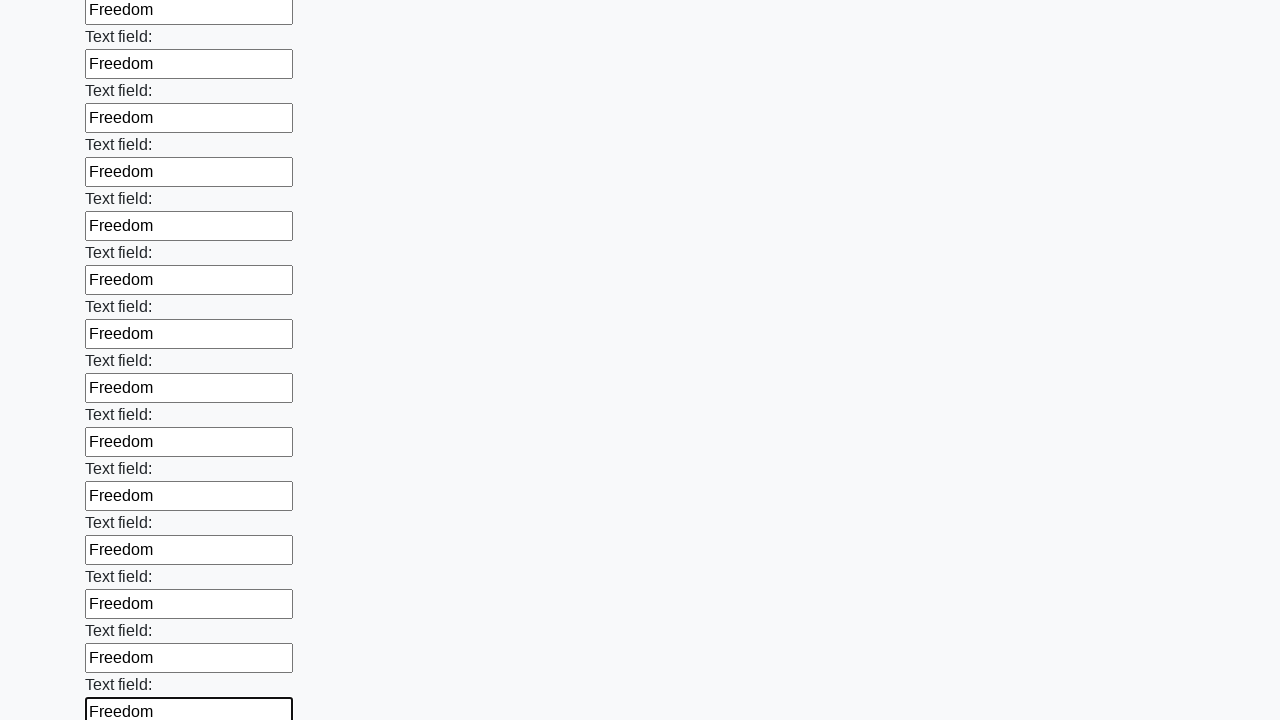

Filled input field with 'Freedom' on input >> nth=65
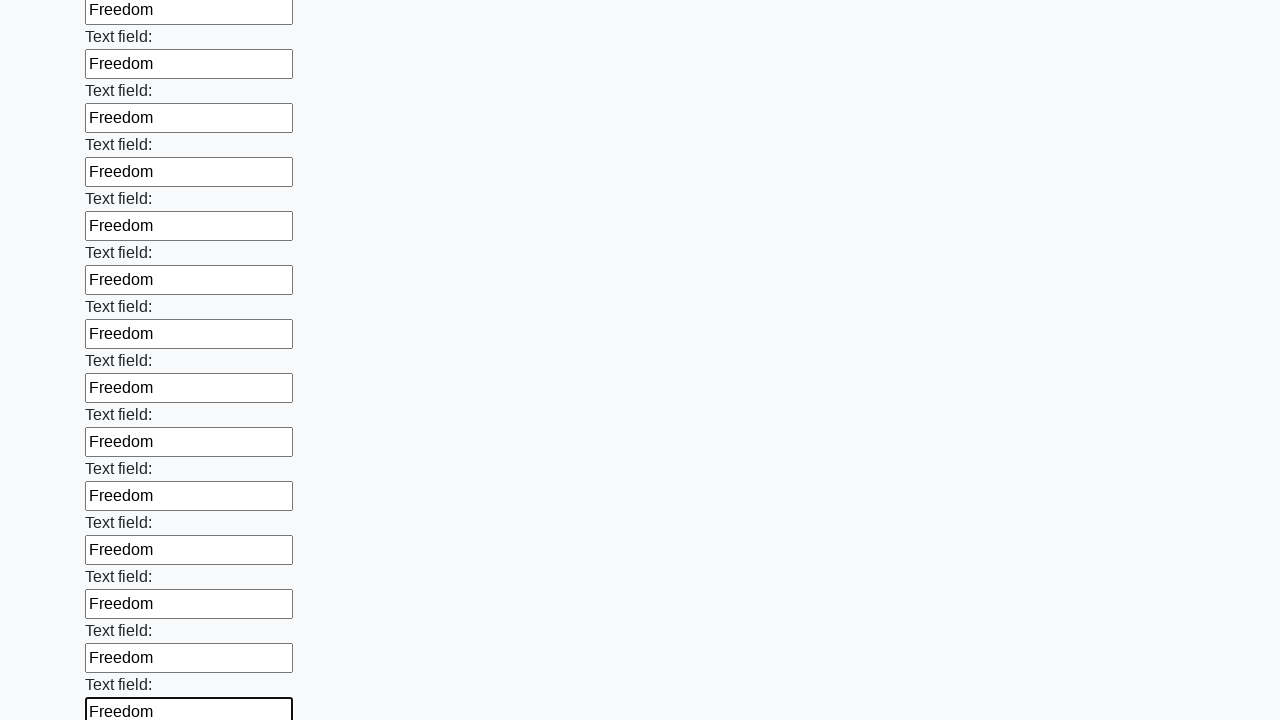

Filled input field with 'Freedom' on input >> nth=66
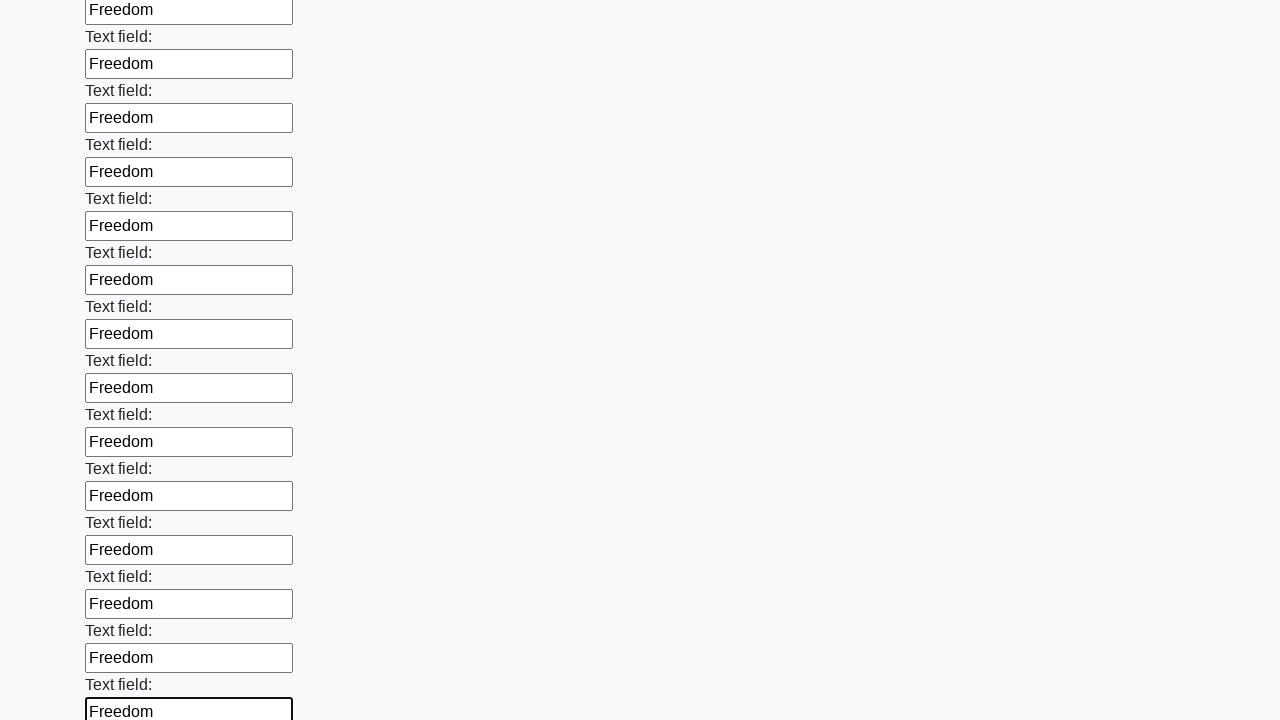

Filled input field with 'Freedom' on input >> nth=67
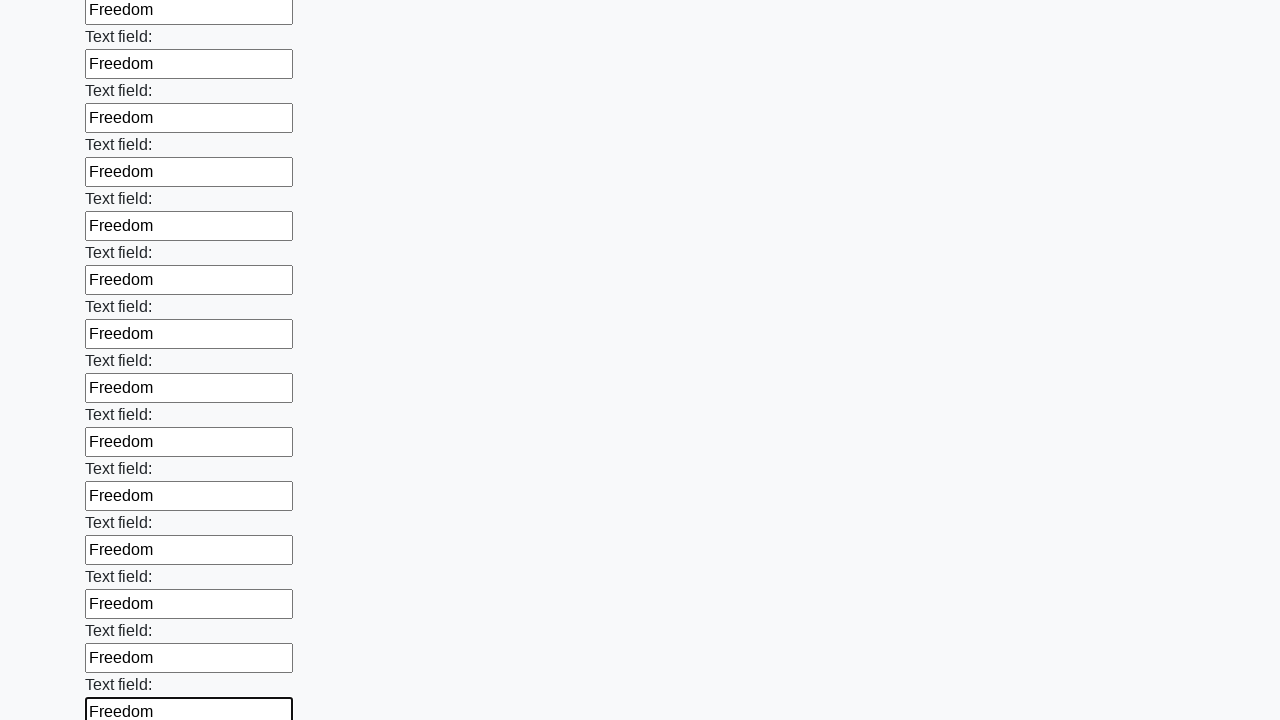

Filled input field with 'Freedom' on input >> nth=68
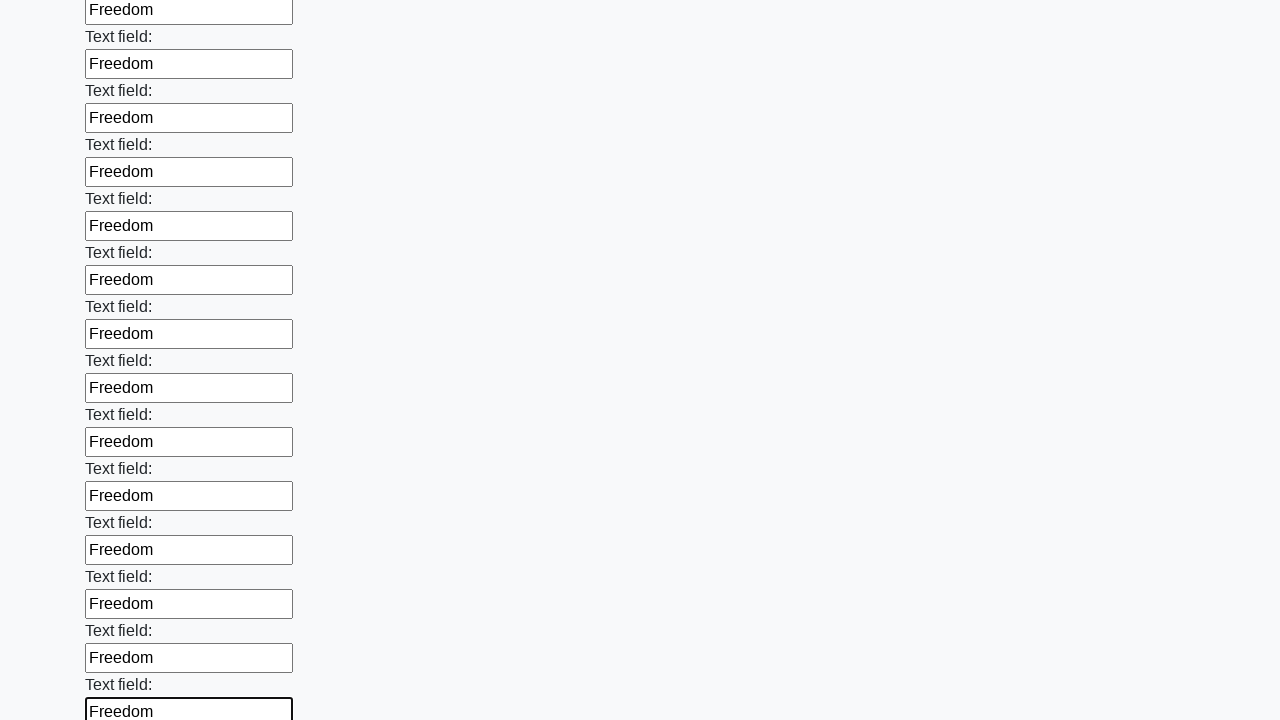

Filled input field with 'Freedom' on input >> nth=69
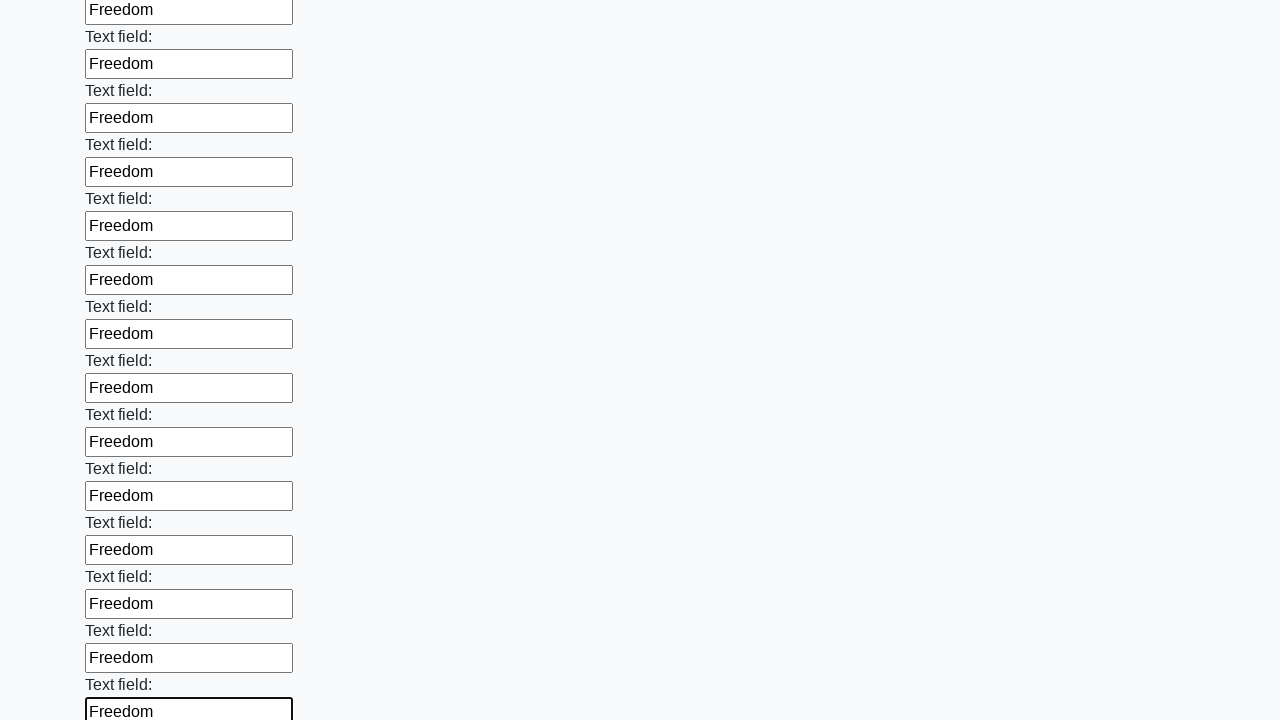

Filled input field with 'Freedom' on input >> nth=70
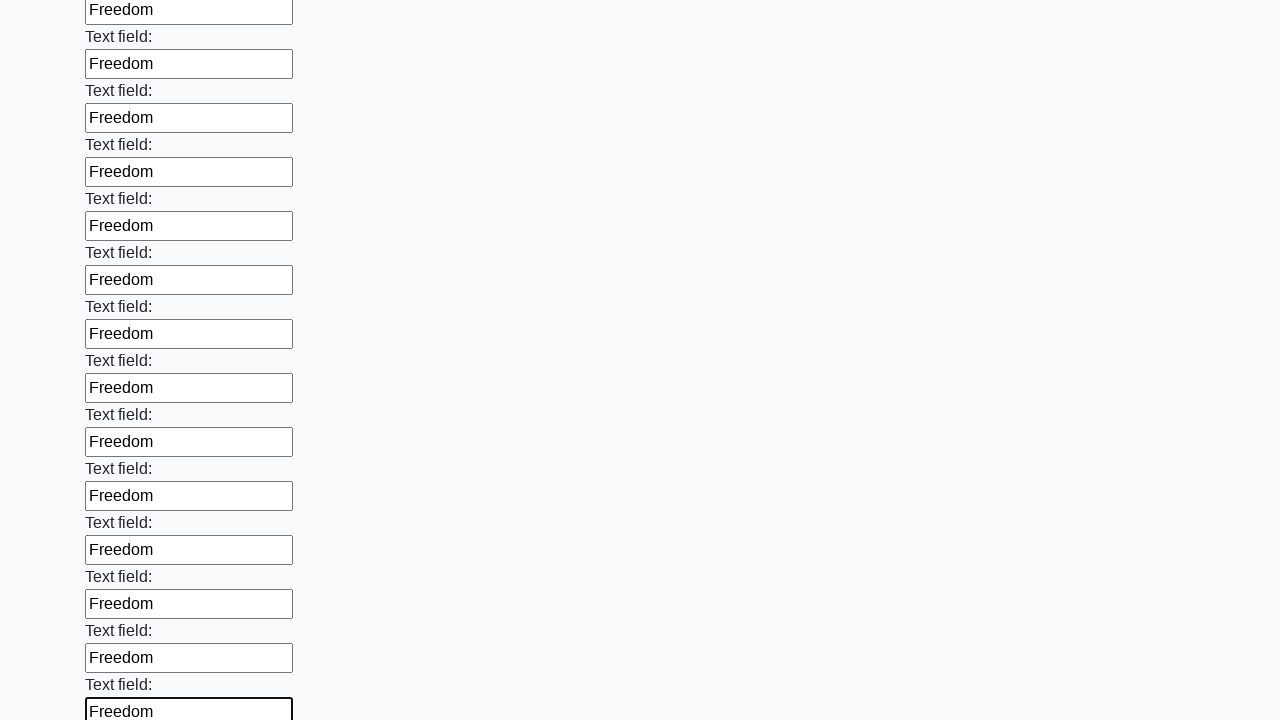

Filled input field with 'Freedom' on input >> nth=71
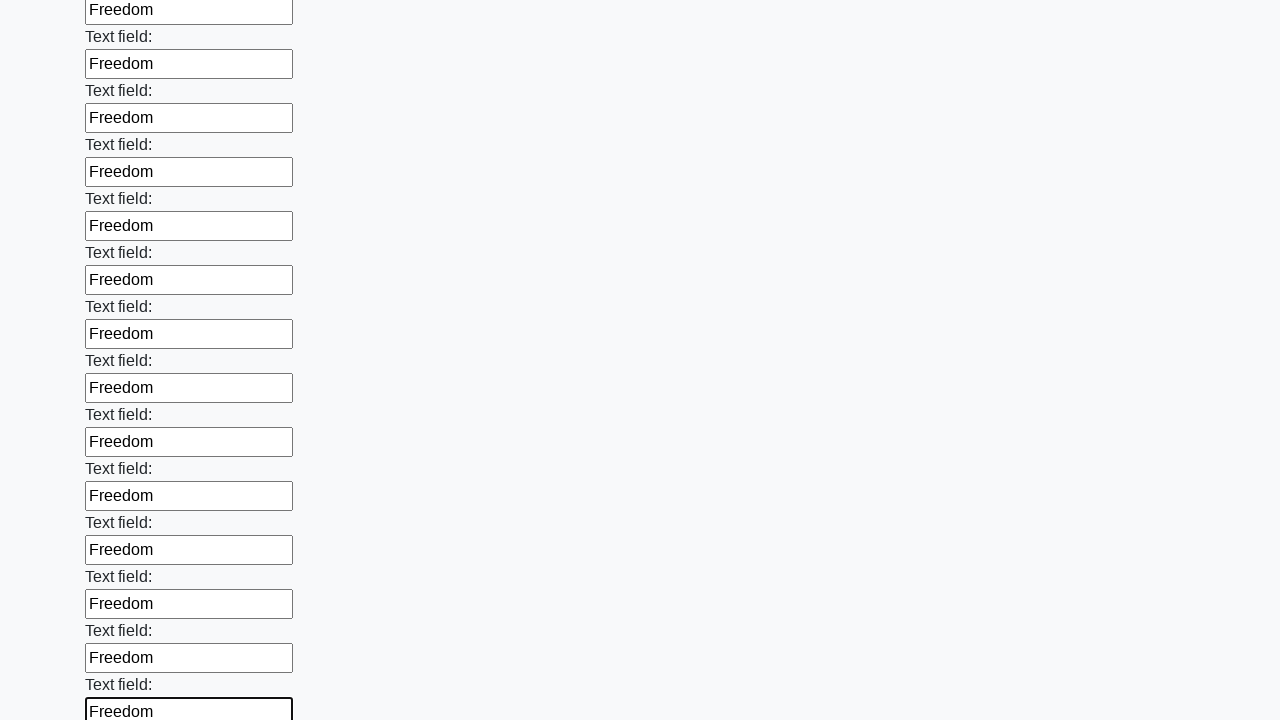

Filled input field with 'Freedom' on input >> nth=72
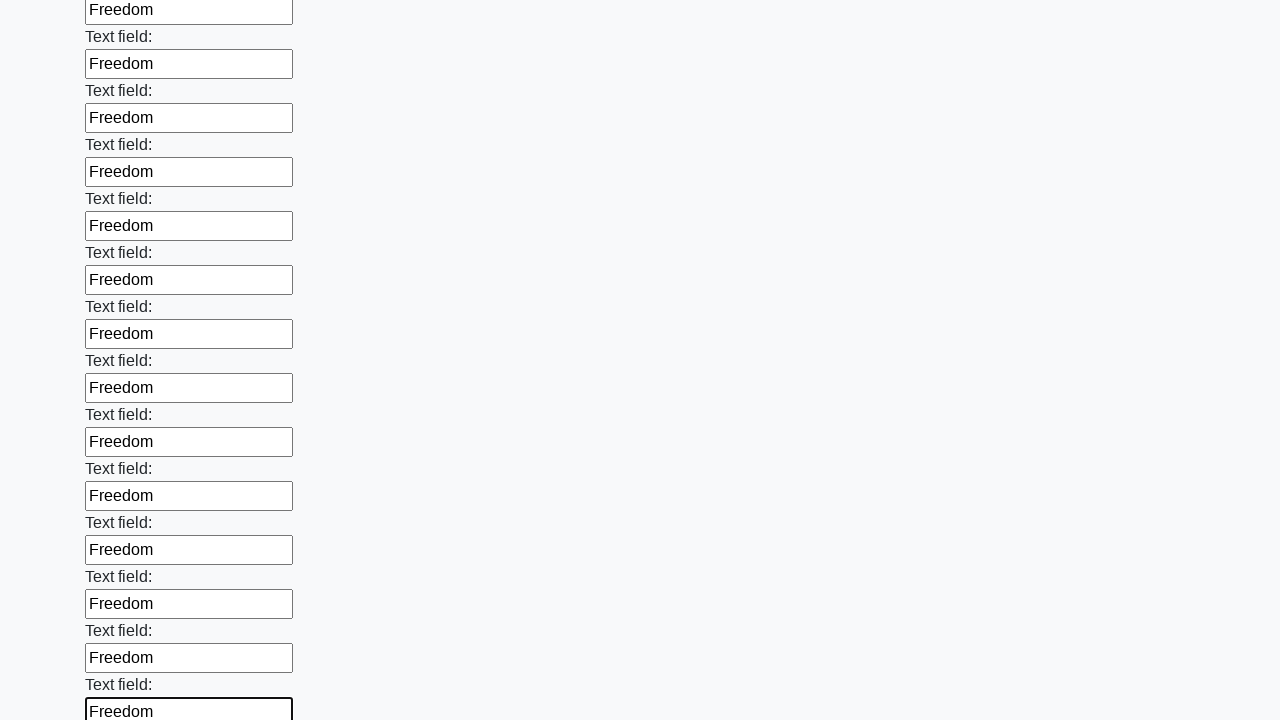

Filled input field with 'Freedom' on input >> nth=73
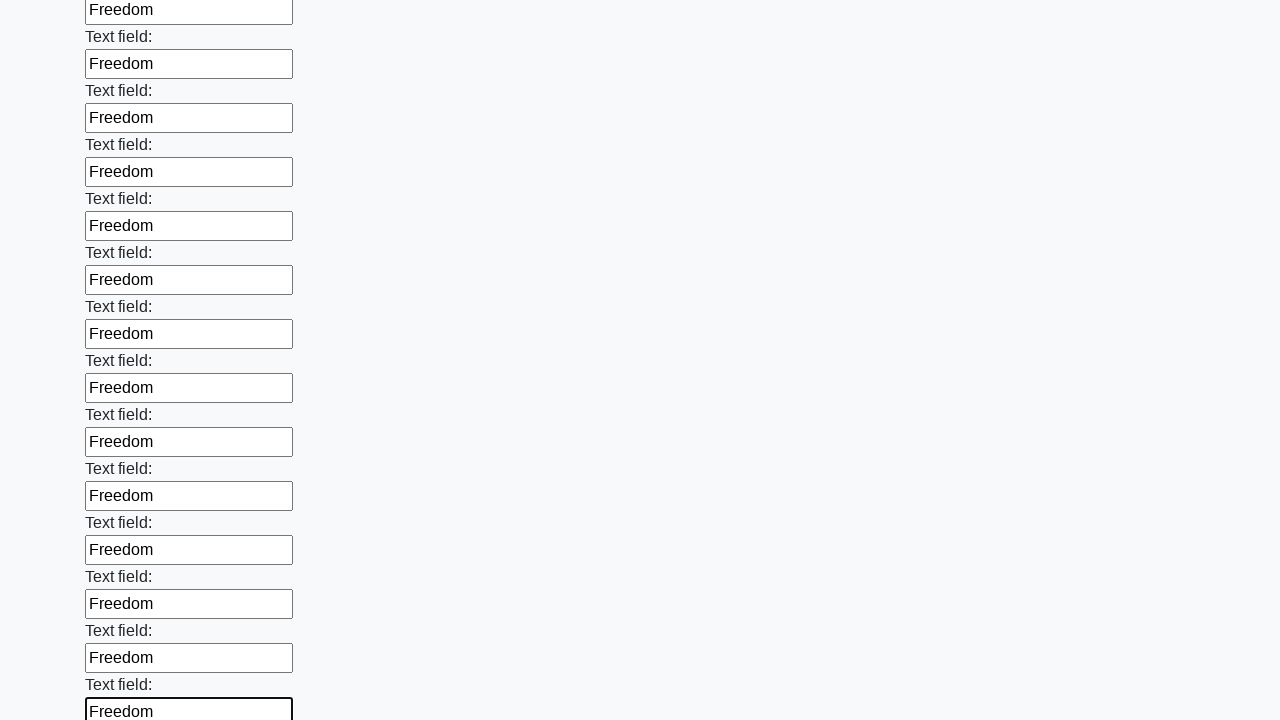

Filled input field with 'Freedom' on input >> nth=74
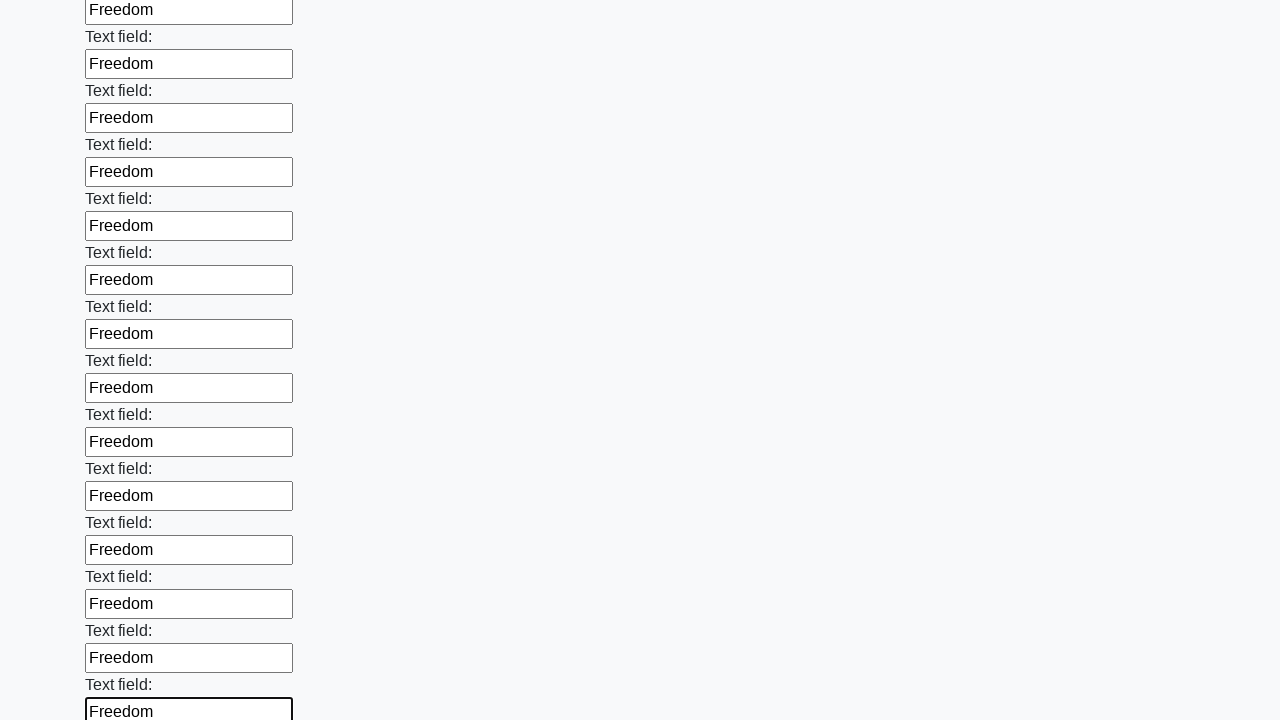

Filled input field with 'Freedom' on input >> nth=75
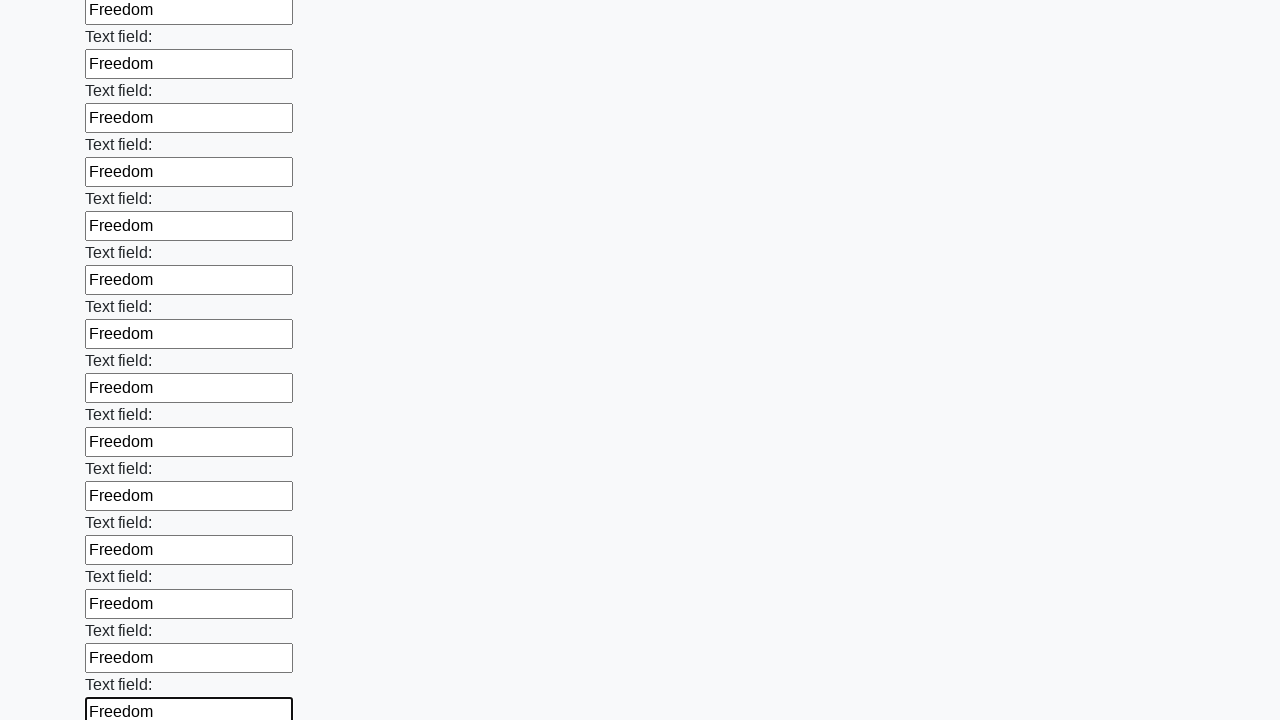

Filled input field with 'Freedom' on input >> nth=76
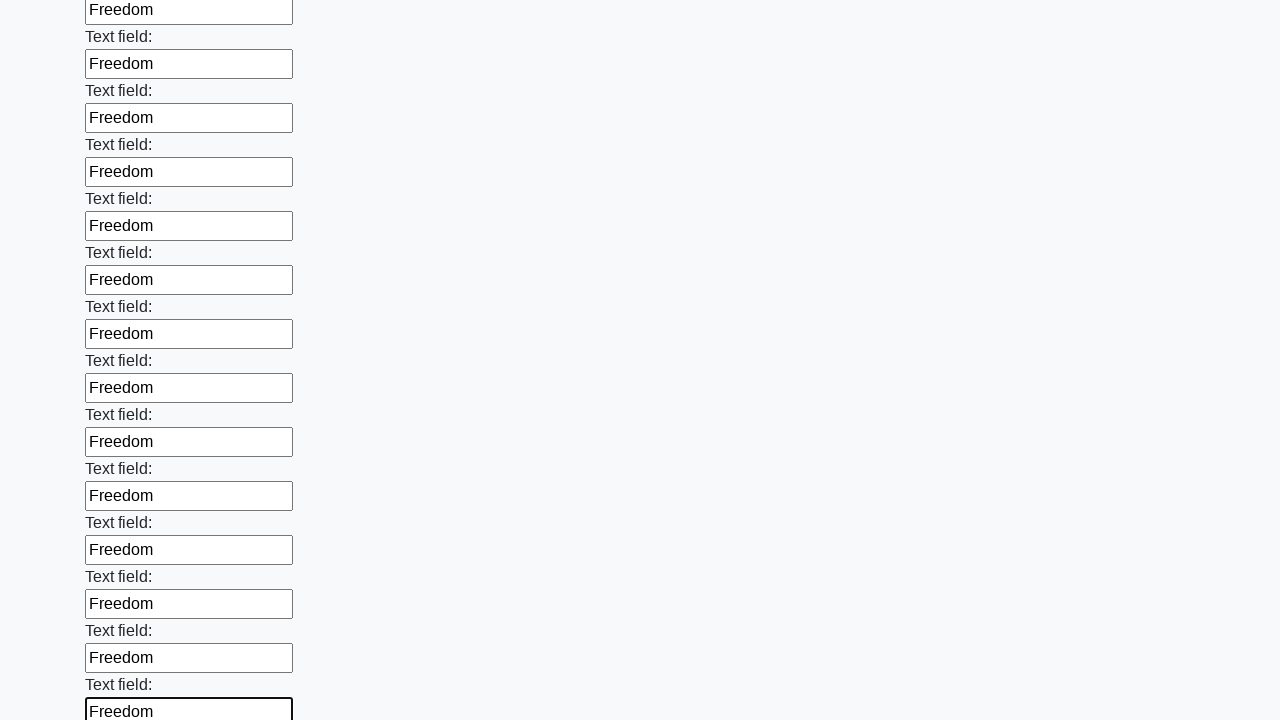

Filled input field with 'Freedom' on input >> nth=77
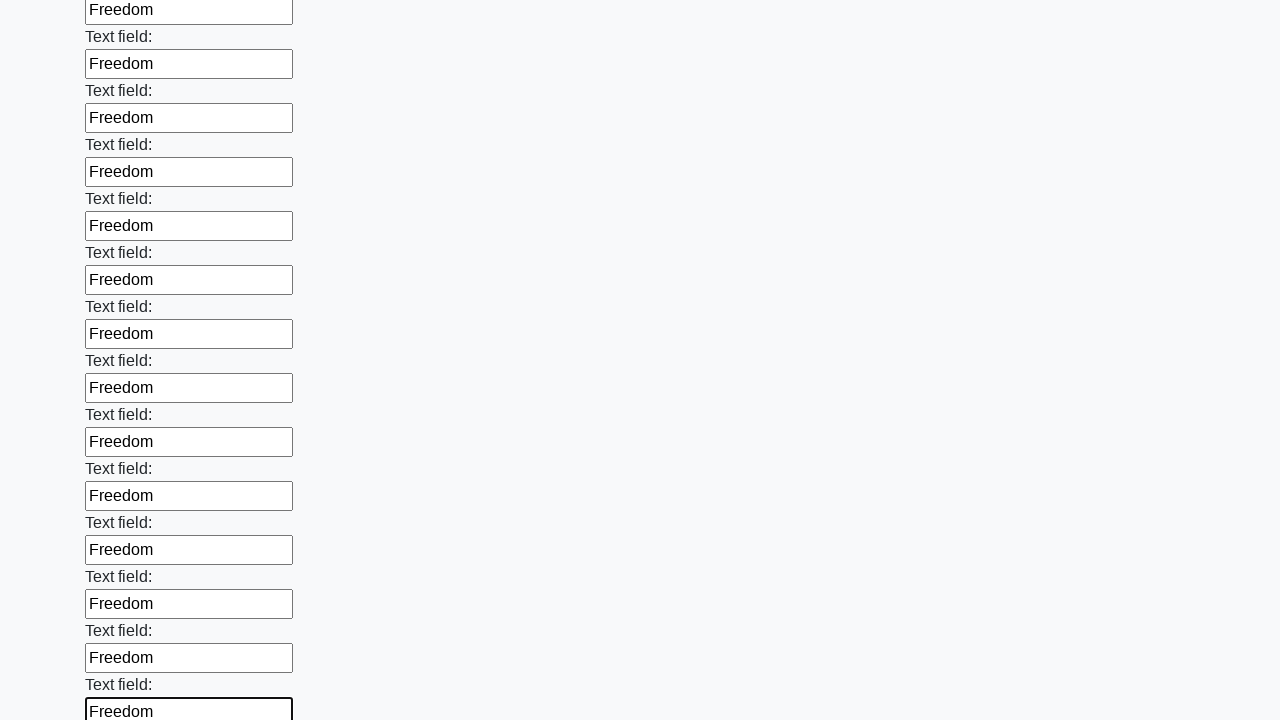

Filled input field with 'Freedom' on input >> nth=78
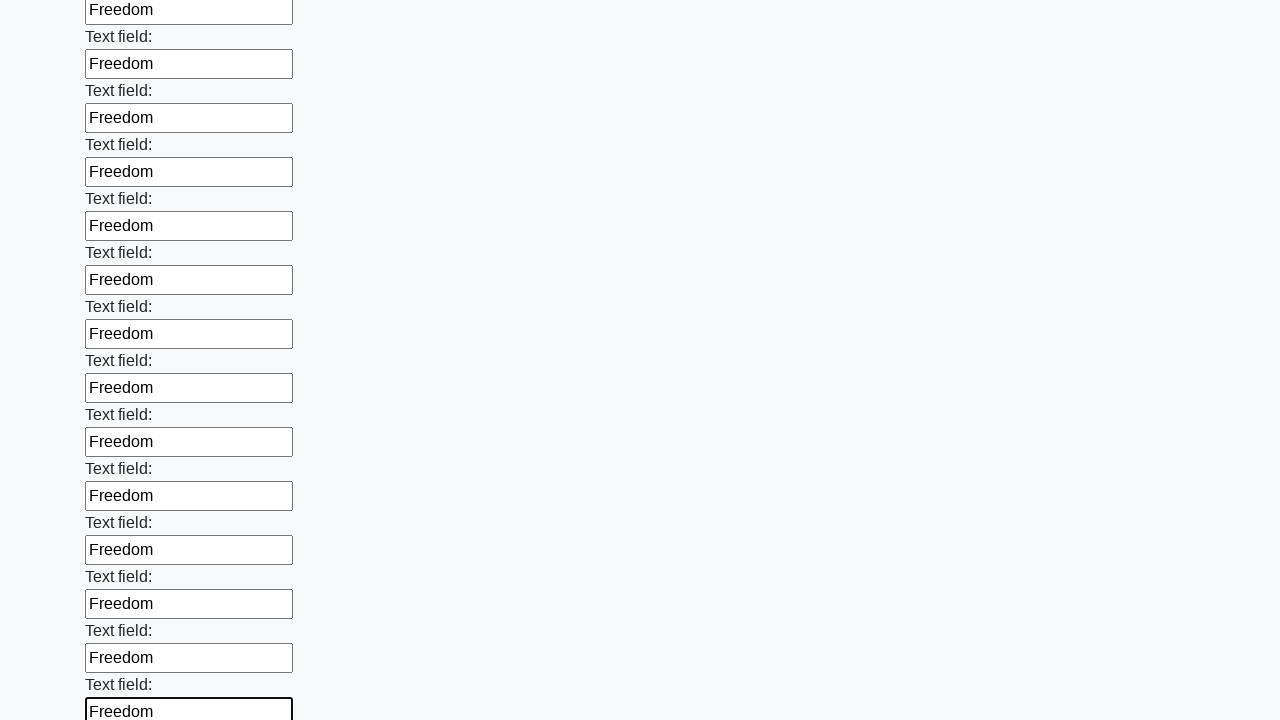

Filled input field with 'Freedom' on input >> nth=79
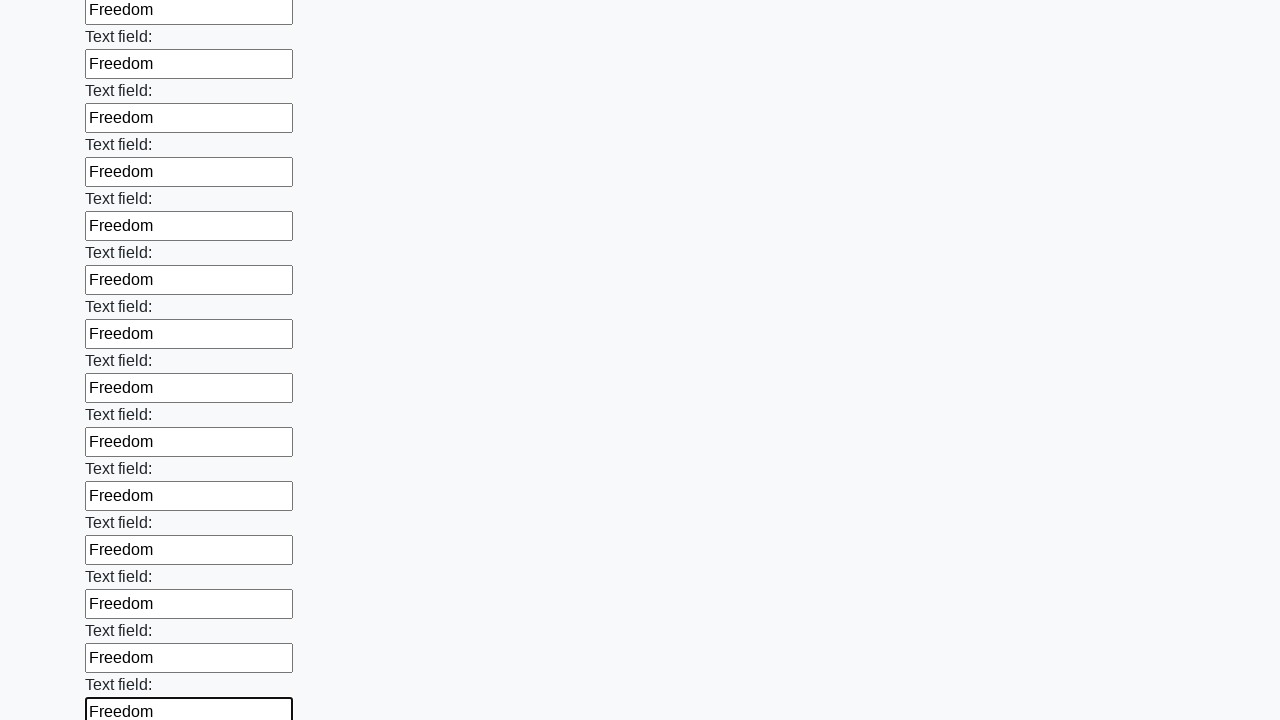

Filled input field with 'Freedom' on input >> nth=80
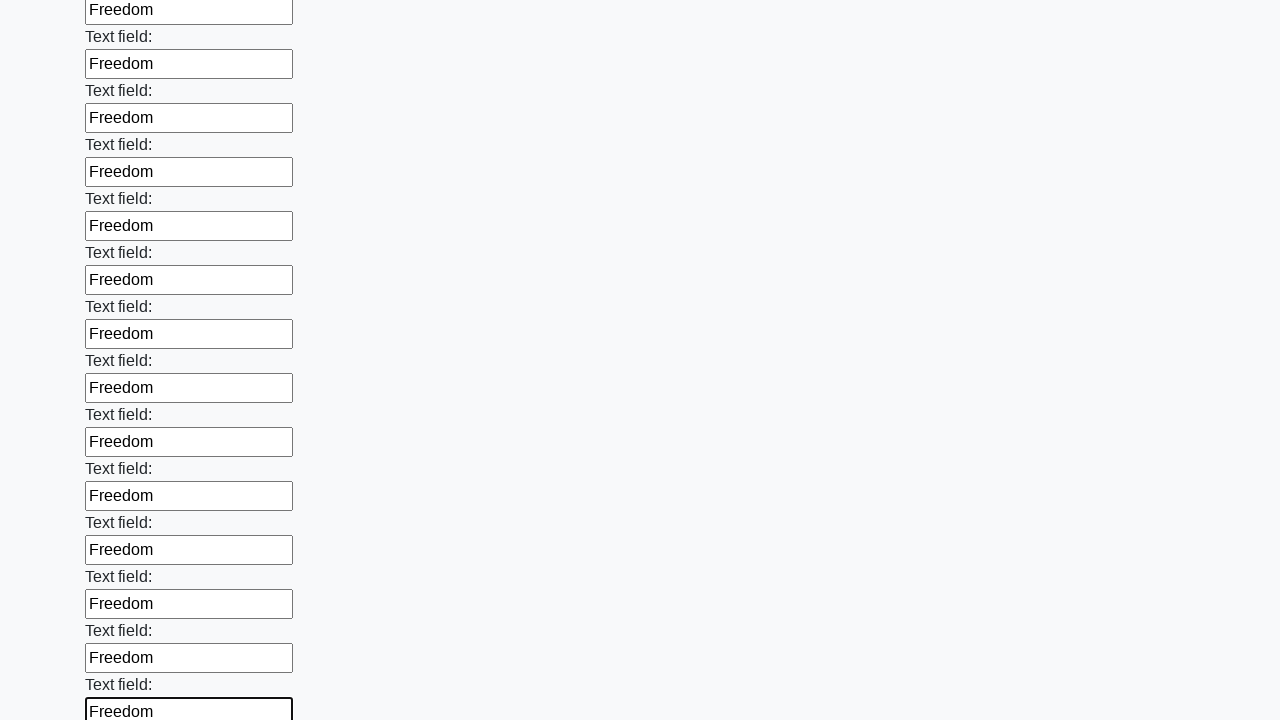

Filled input field with 'Freedom' on input >> nth=81
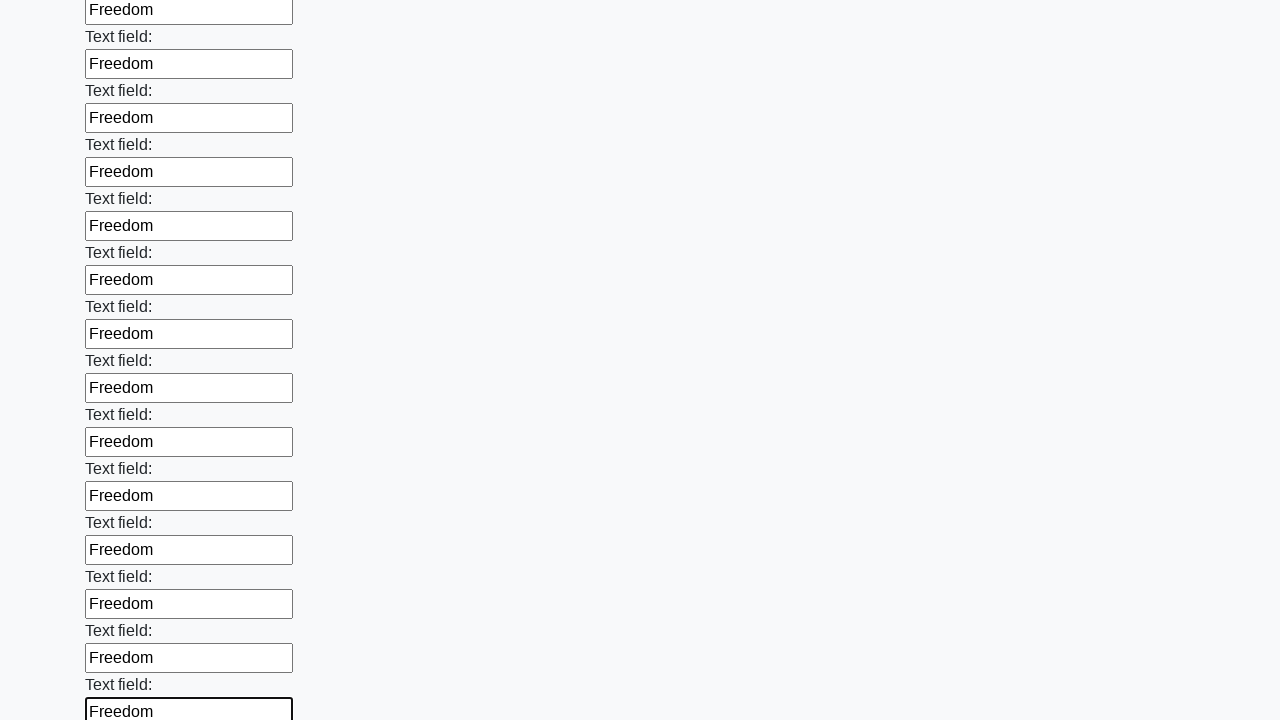

Filled input field with 'Freedom' on input >> nth=82
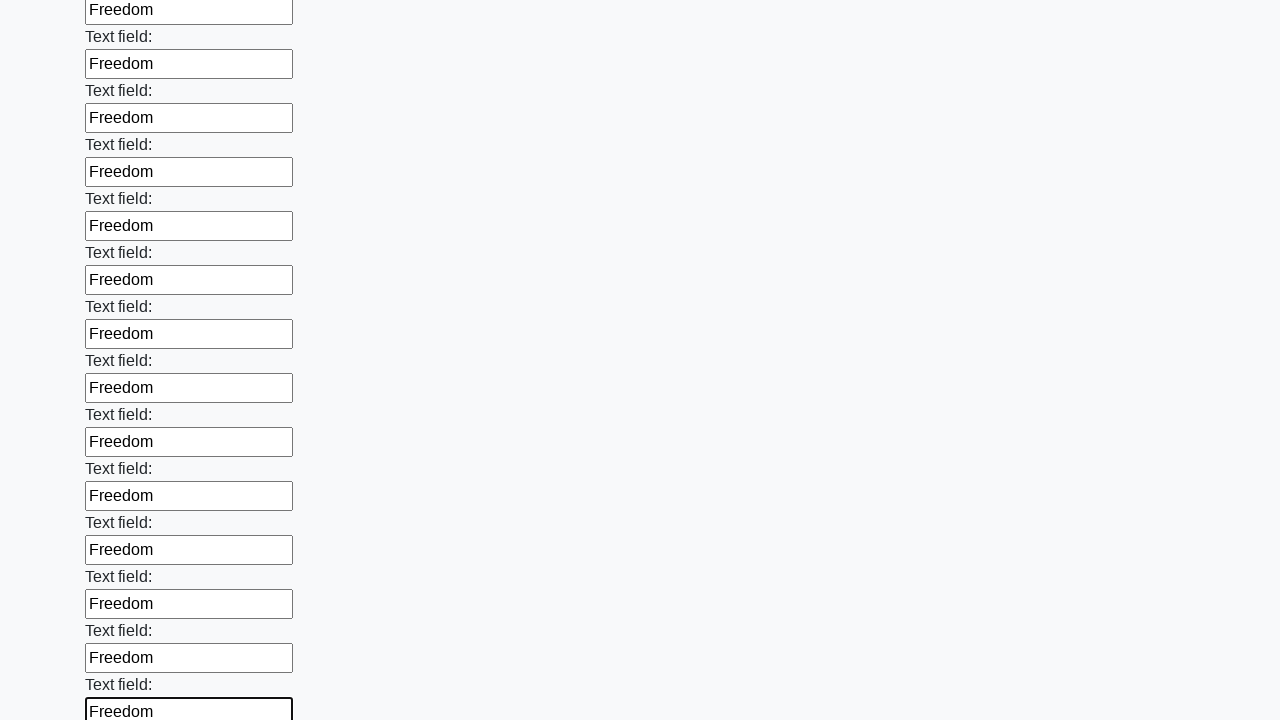

Filled input field with 'Freedom' on input >> nth=83
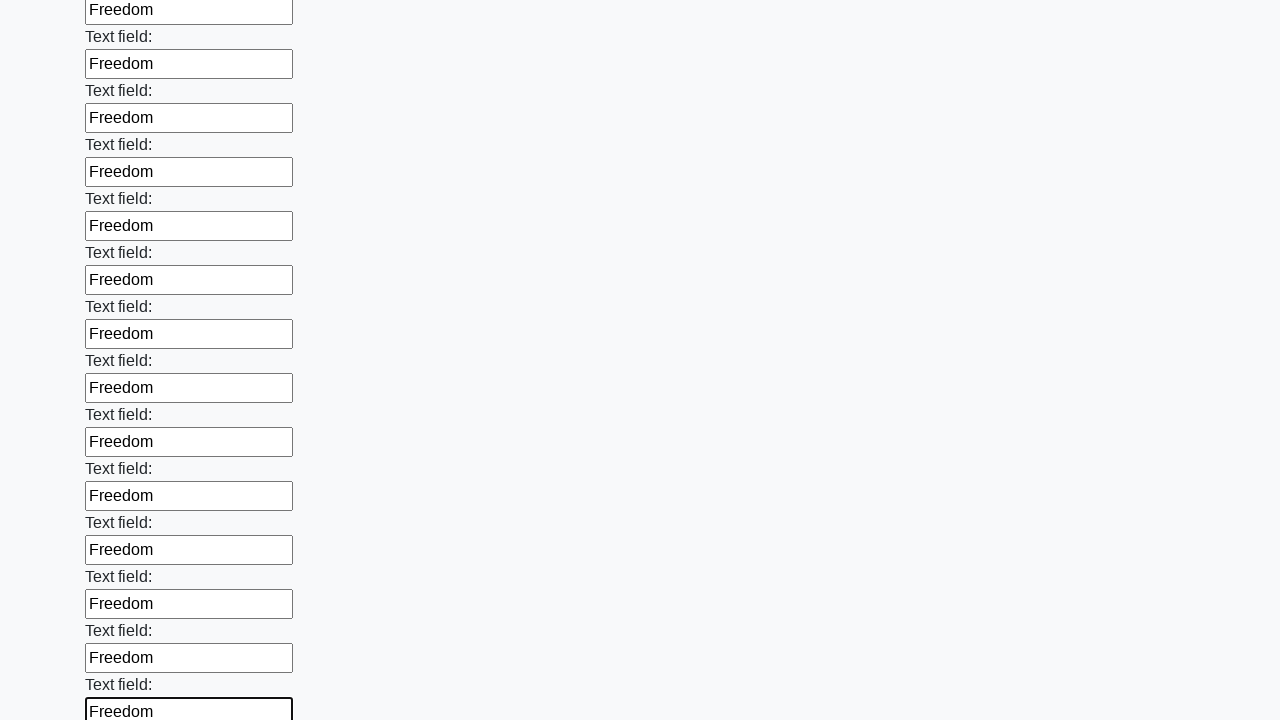

Filled input field with 'Freedom' on input >> nth=84
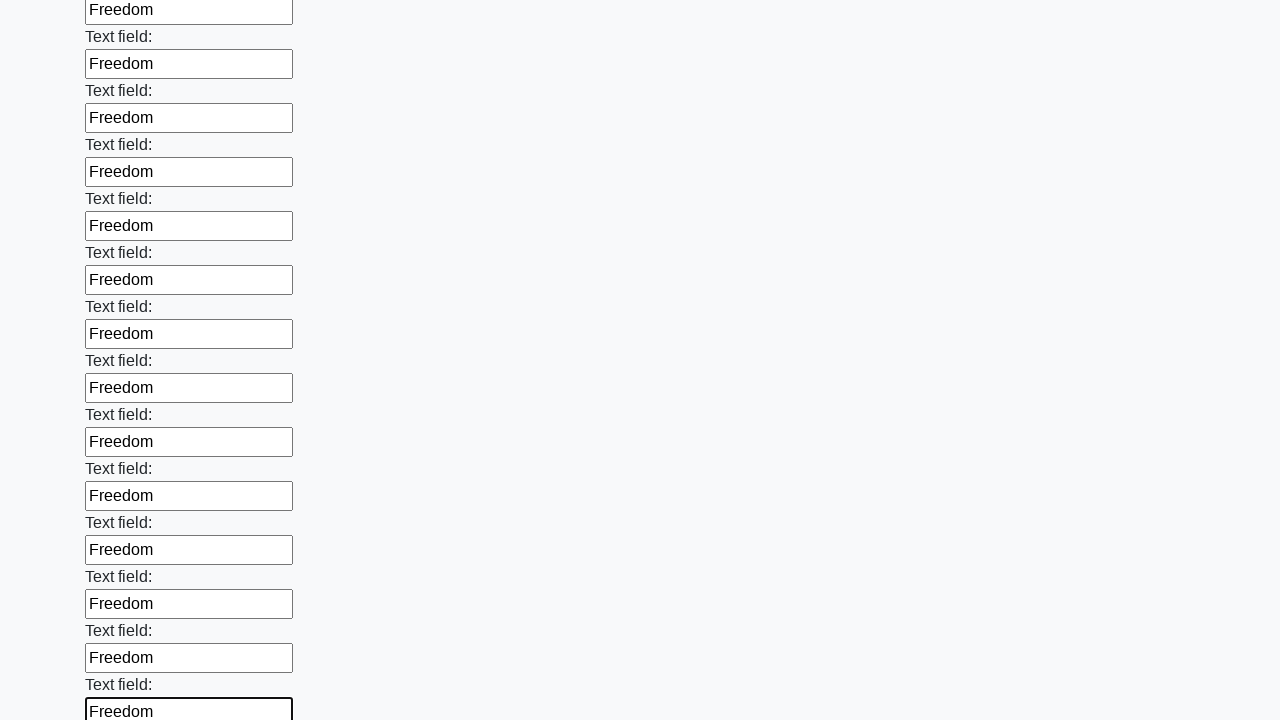

Filled input field with 'Freedom' on input >> nth=85
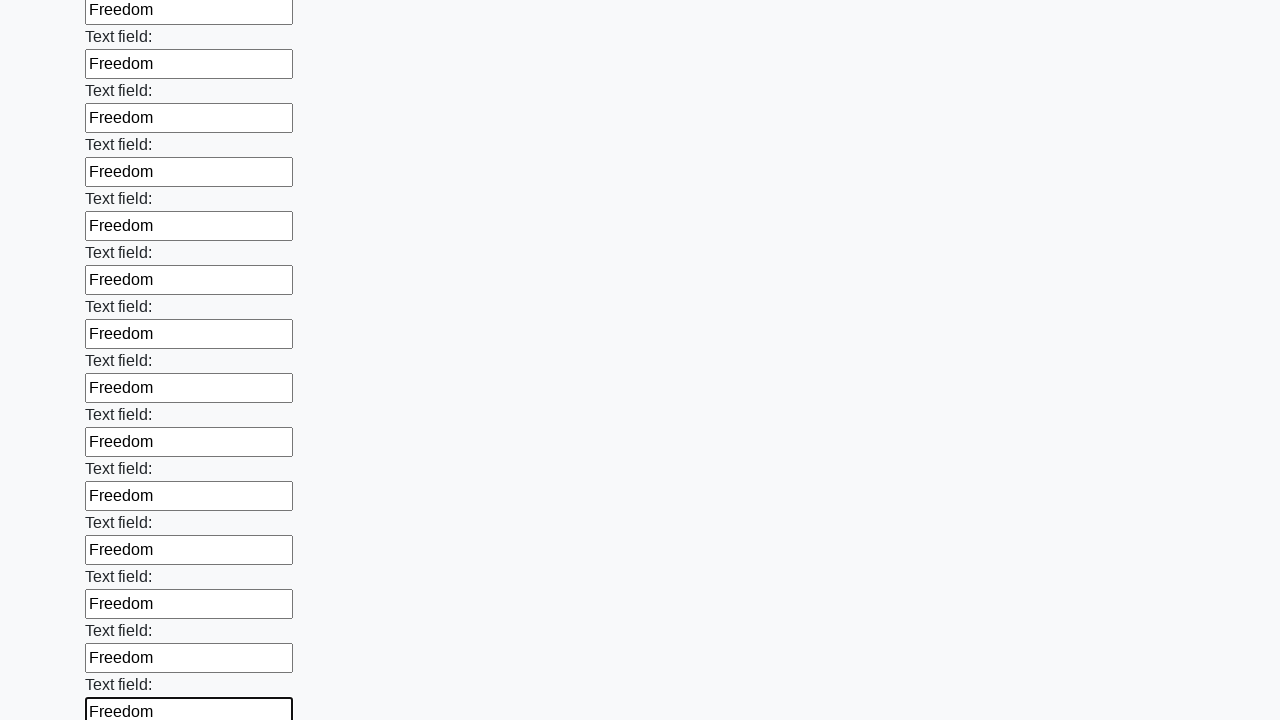

Filled input field with 'Freedom' on input >> nth=86
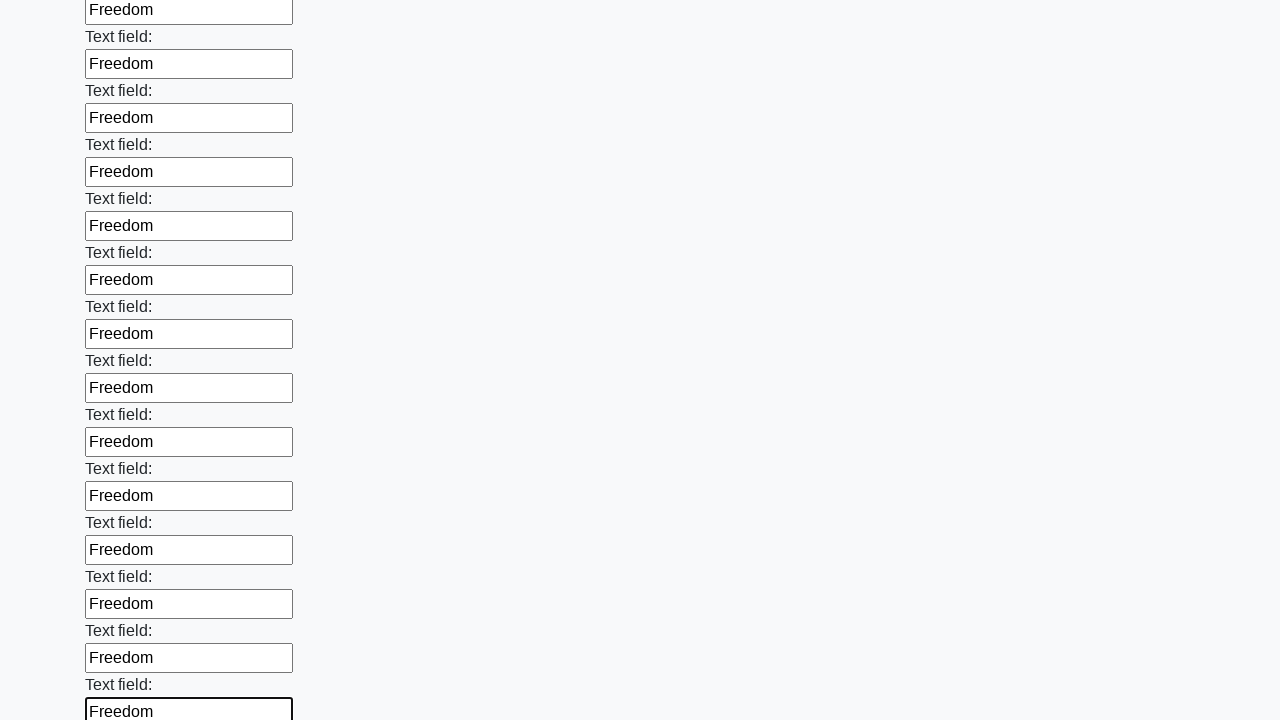

Filled input field with 'Freedom' on input >> nth=87
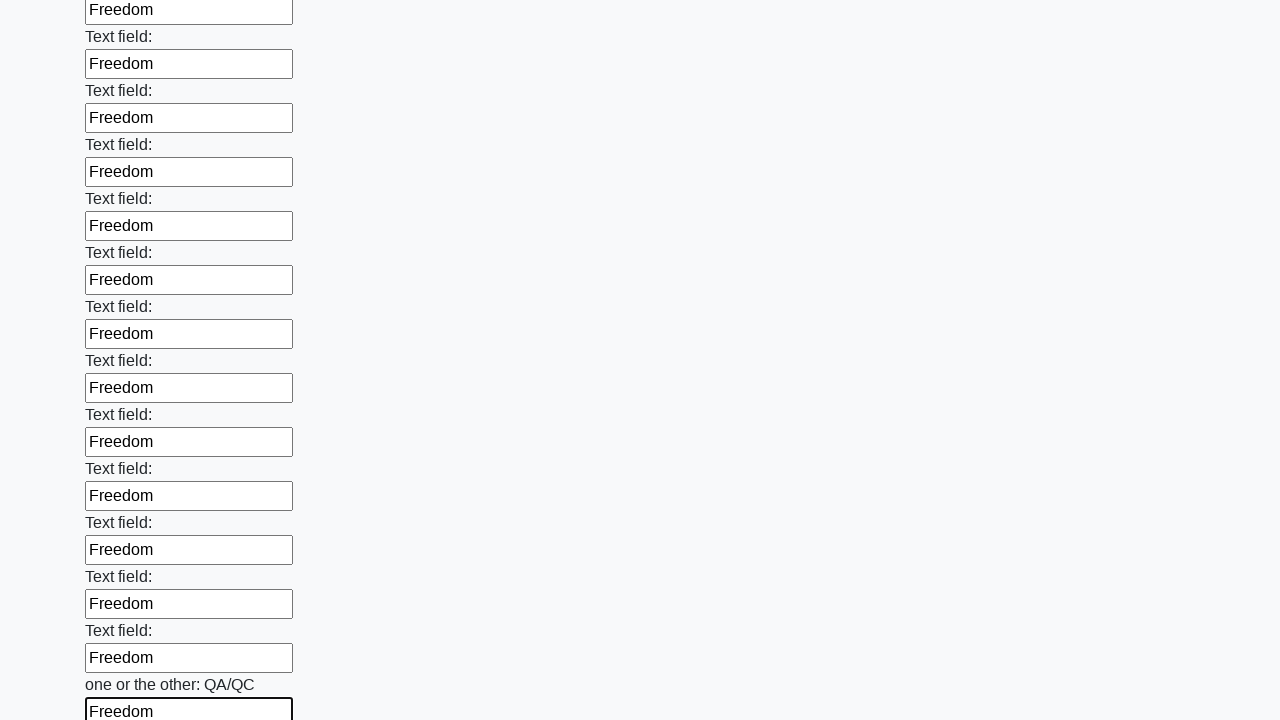

Filled input field with 'Freedom' on input >> nth=88
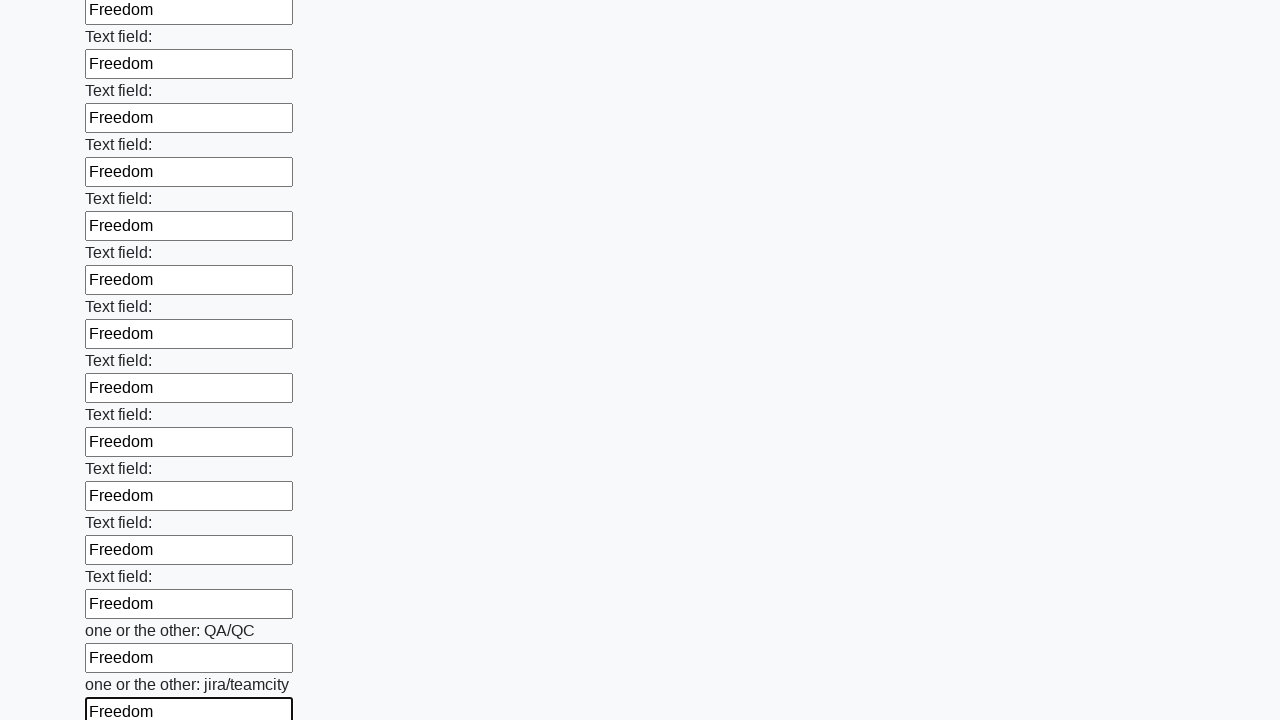

Filled input field with 'Freedom' on input >> nth=89
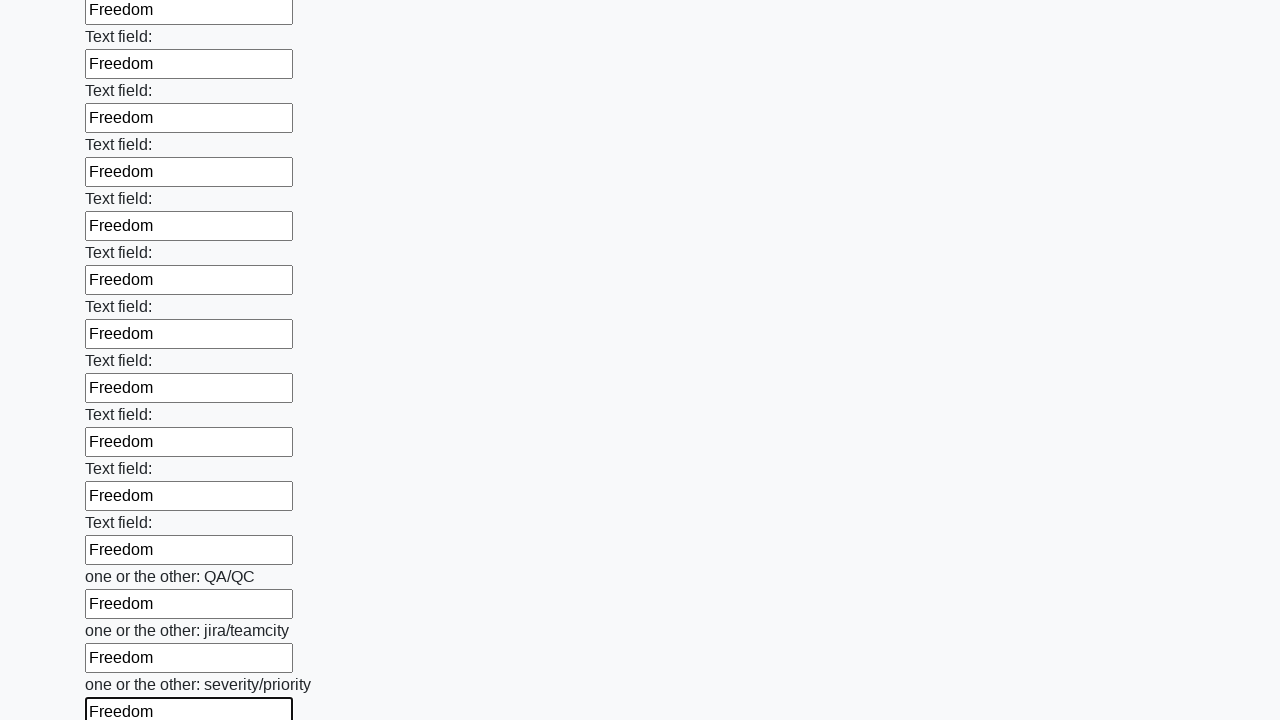

Filled input field with 'Freedom' on input >> nth=90
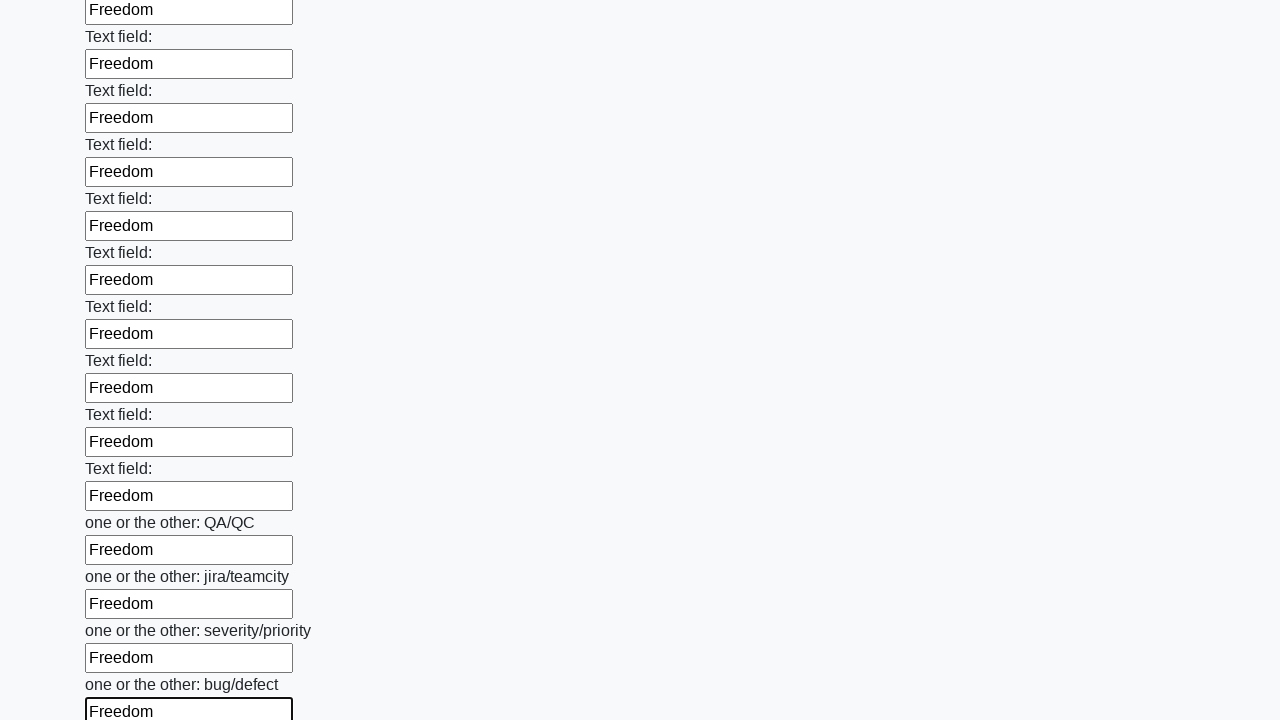

Filled input field with 'Freedom' on input >> nth=91
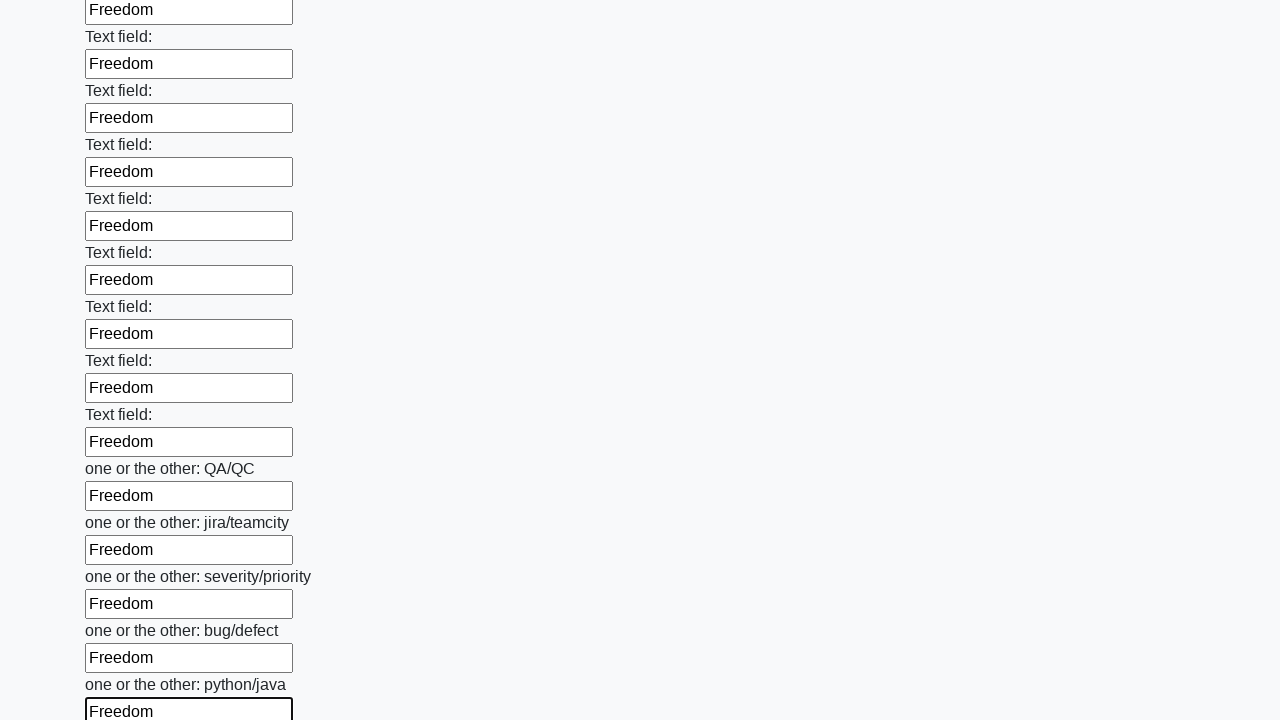

Filled input field with 'Freedom' on input >> nth=92
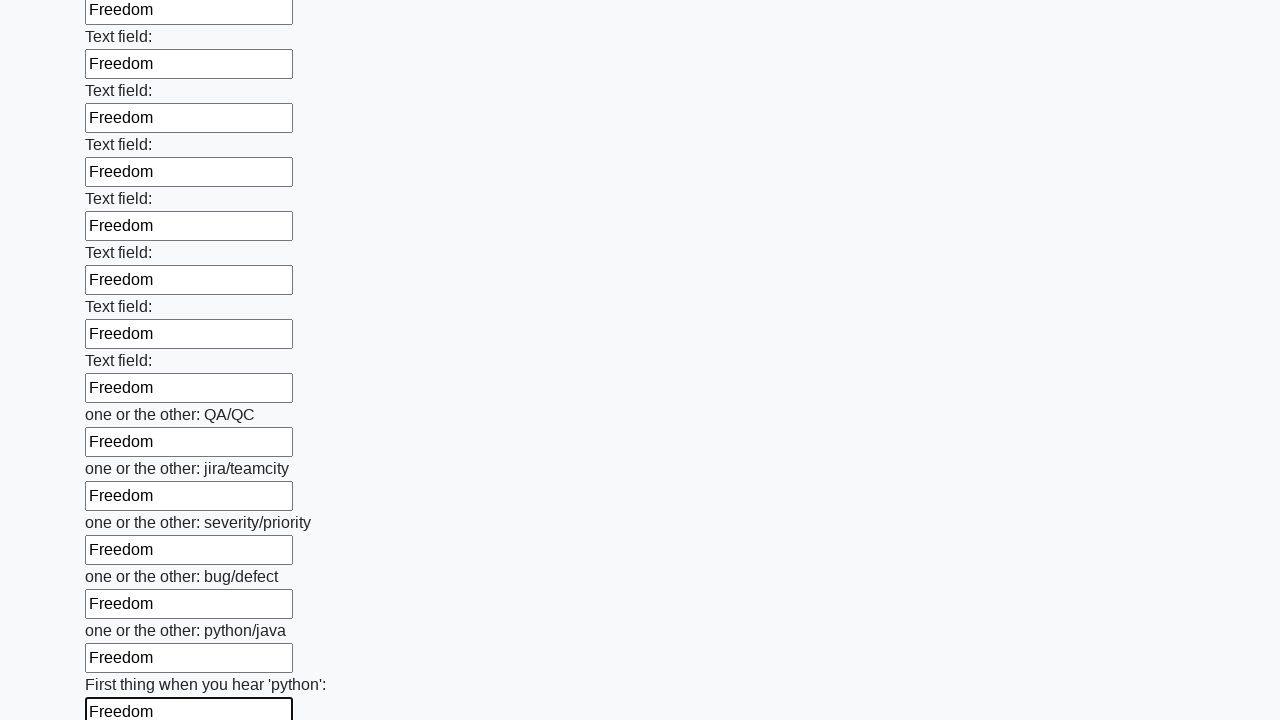

Filled input field with 'Freedom' on input >> nth=93
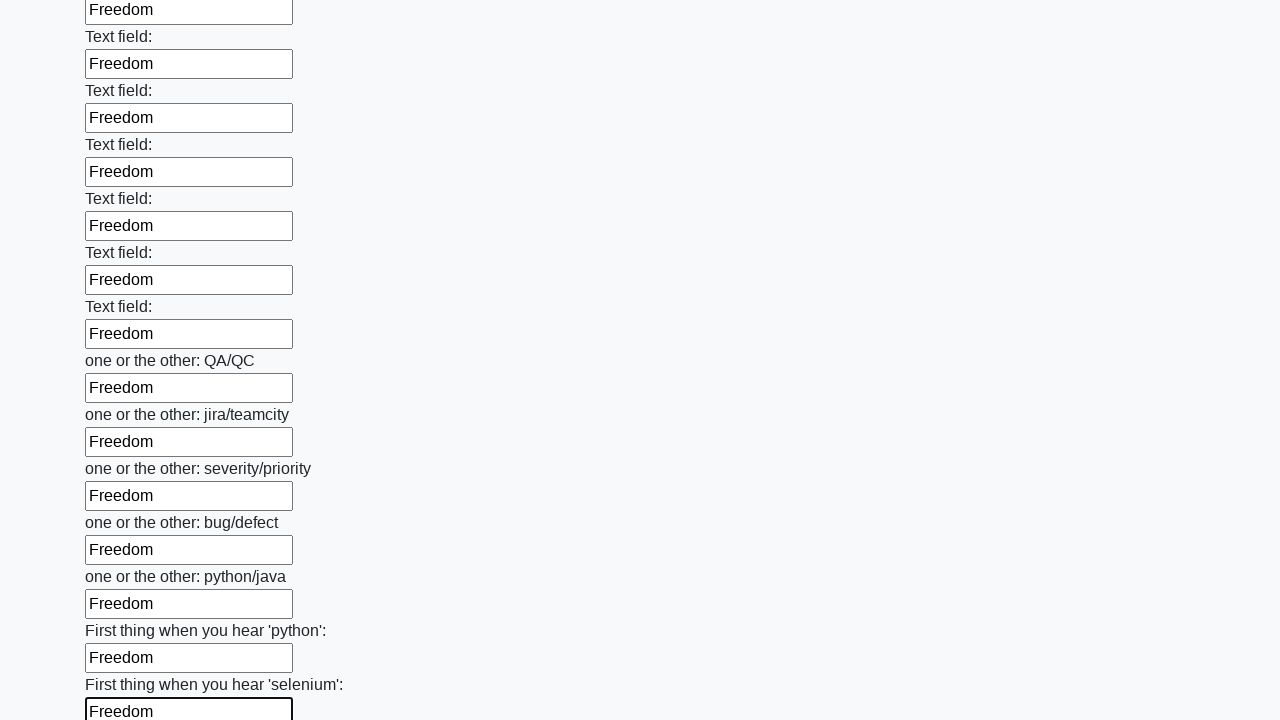

Filled input field with 'Freedom' on input >> nth=94
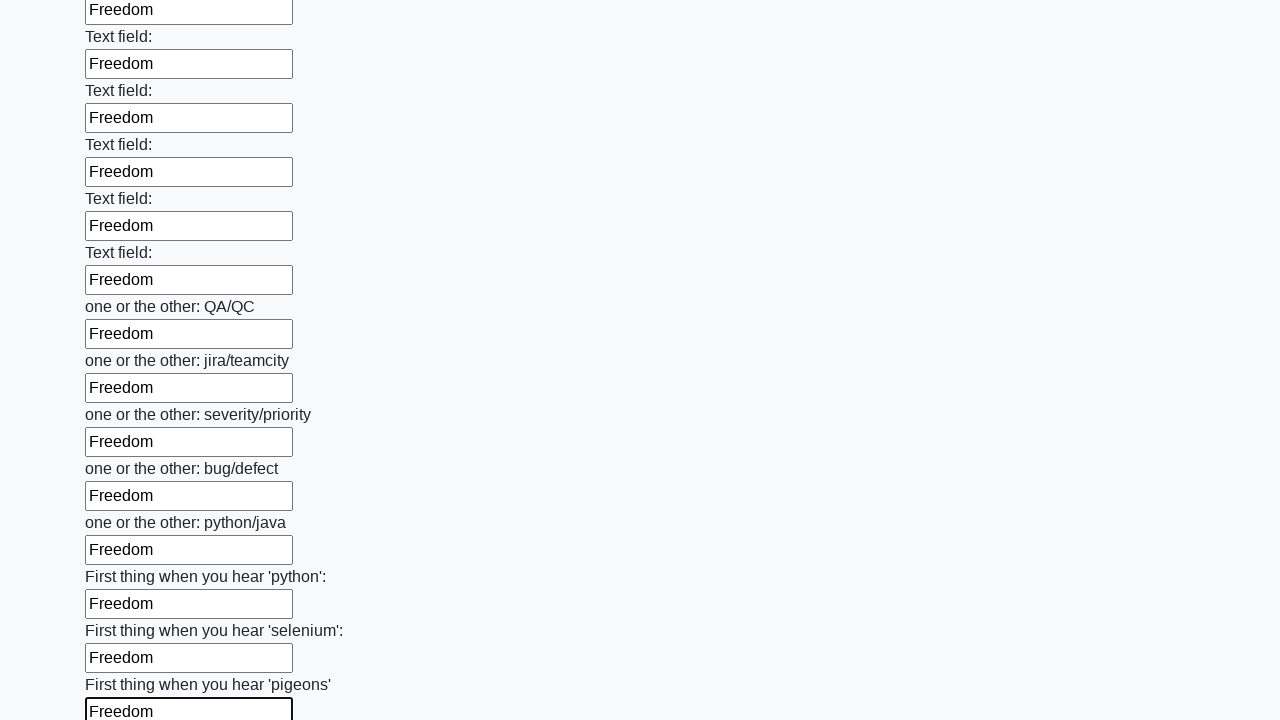

Filled input field with 'Freedom' on input >> nth=95
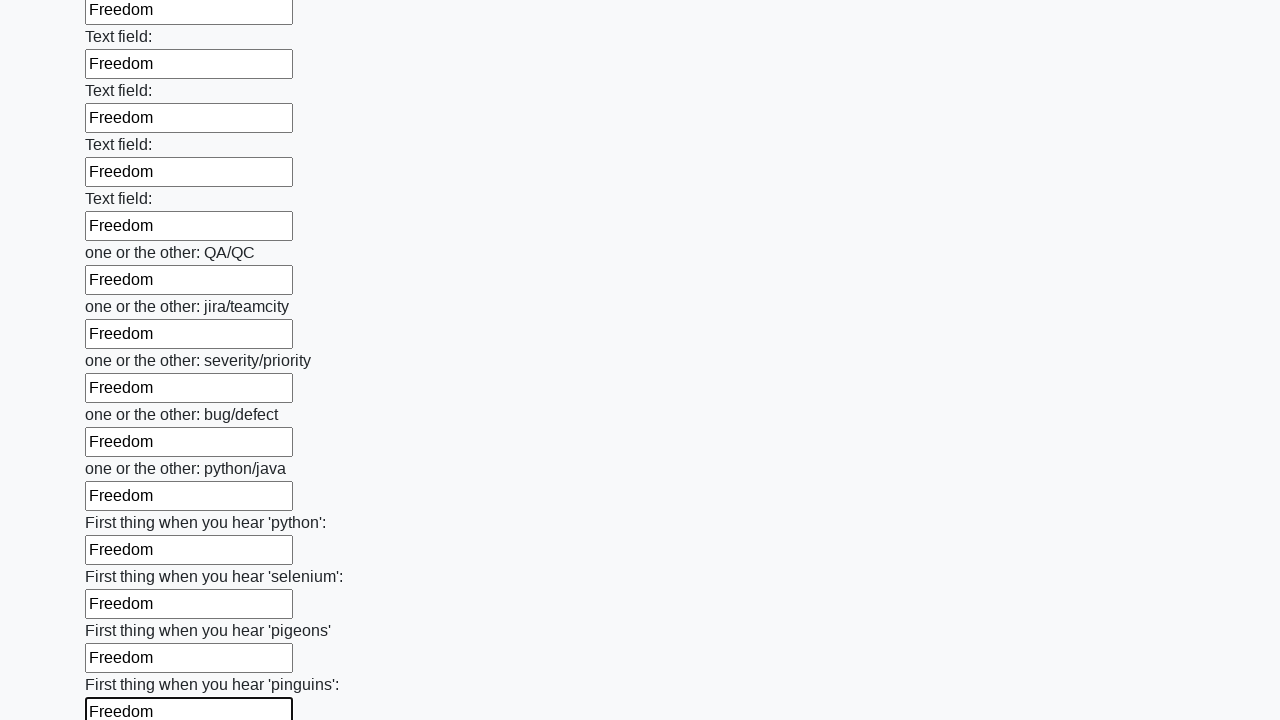

Filled input field with 'Freedom' on input >> nth=96
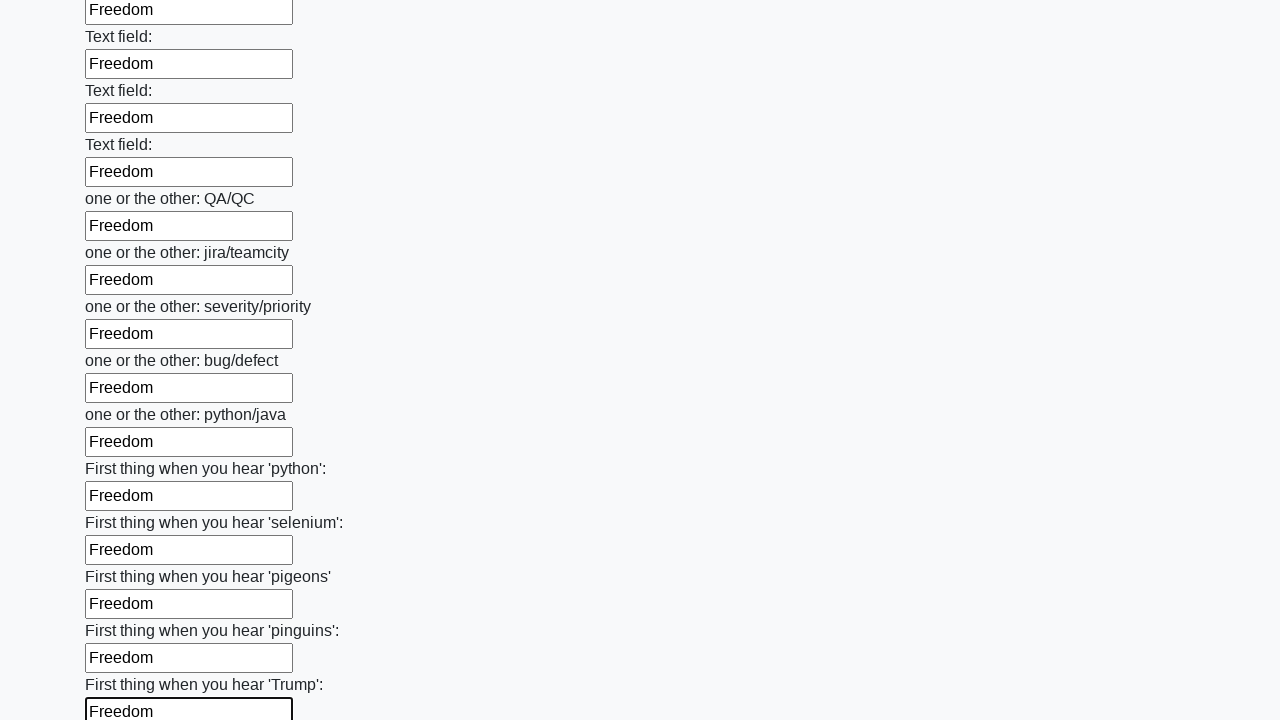

Filled input field with 'Freedom' on input >> nth=97
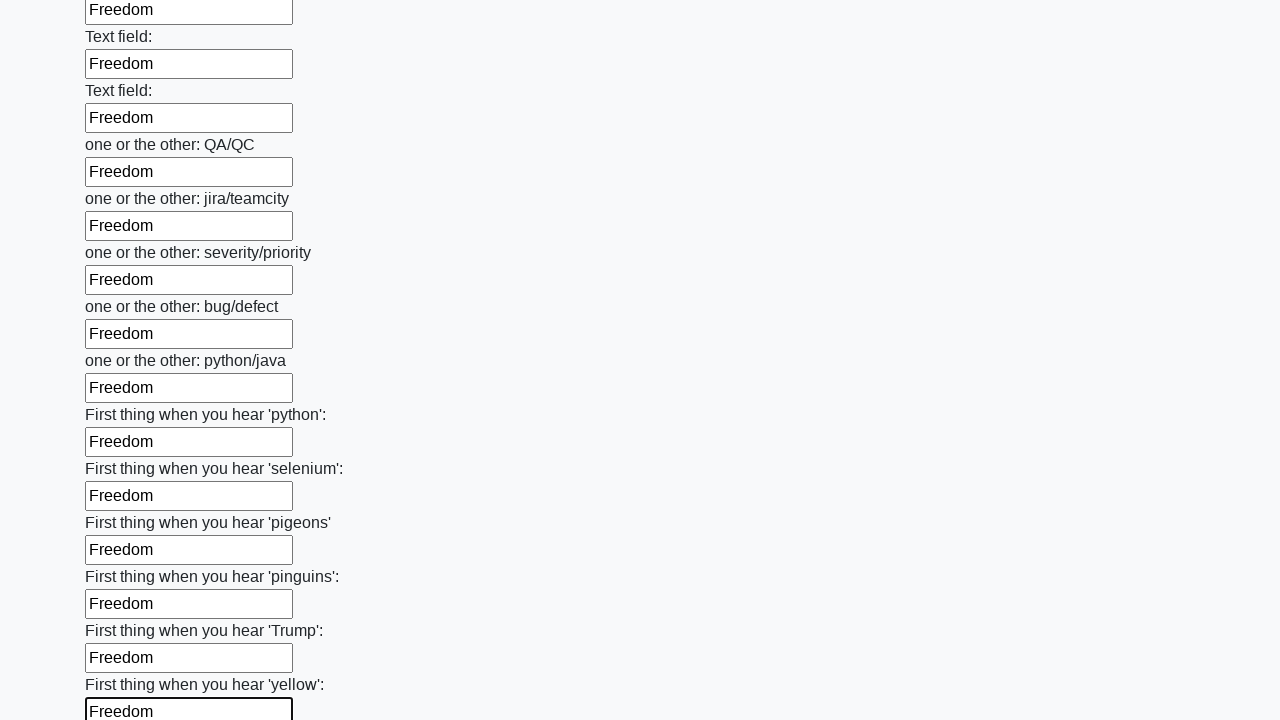

Filled input field with 'Freedom' on input >> nth=98
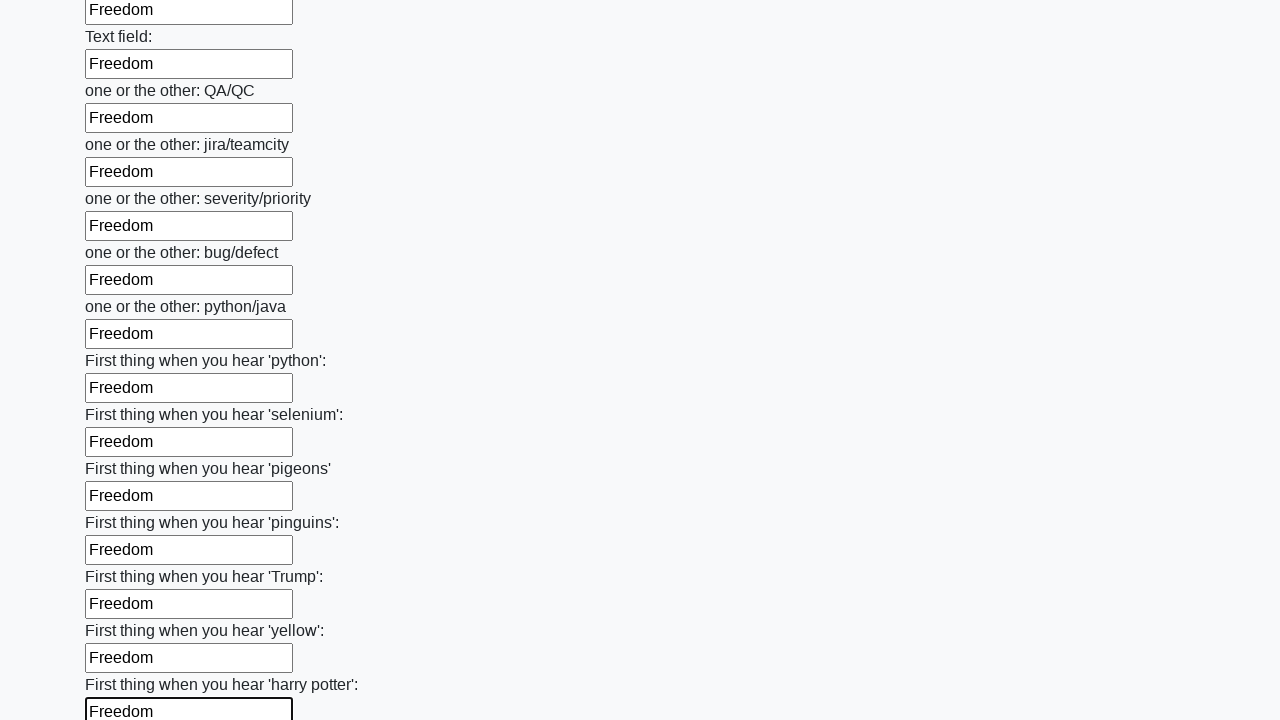

Filled input field with 'Freedom' on input >> nth=99
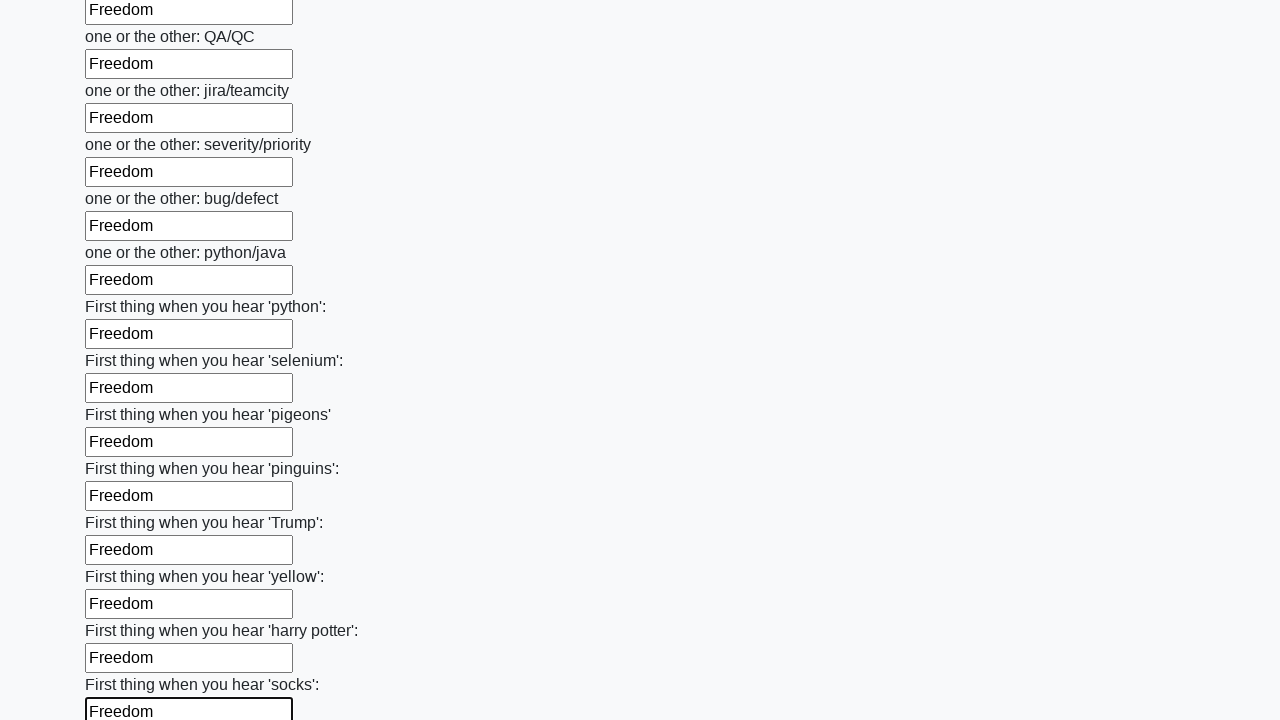

Clicked the submit button to submit the form at (123, 611) on button.btn
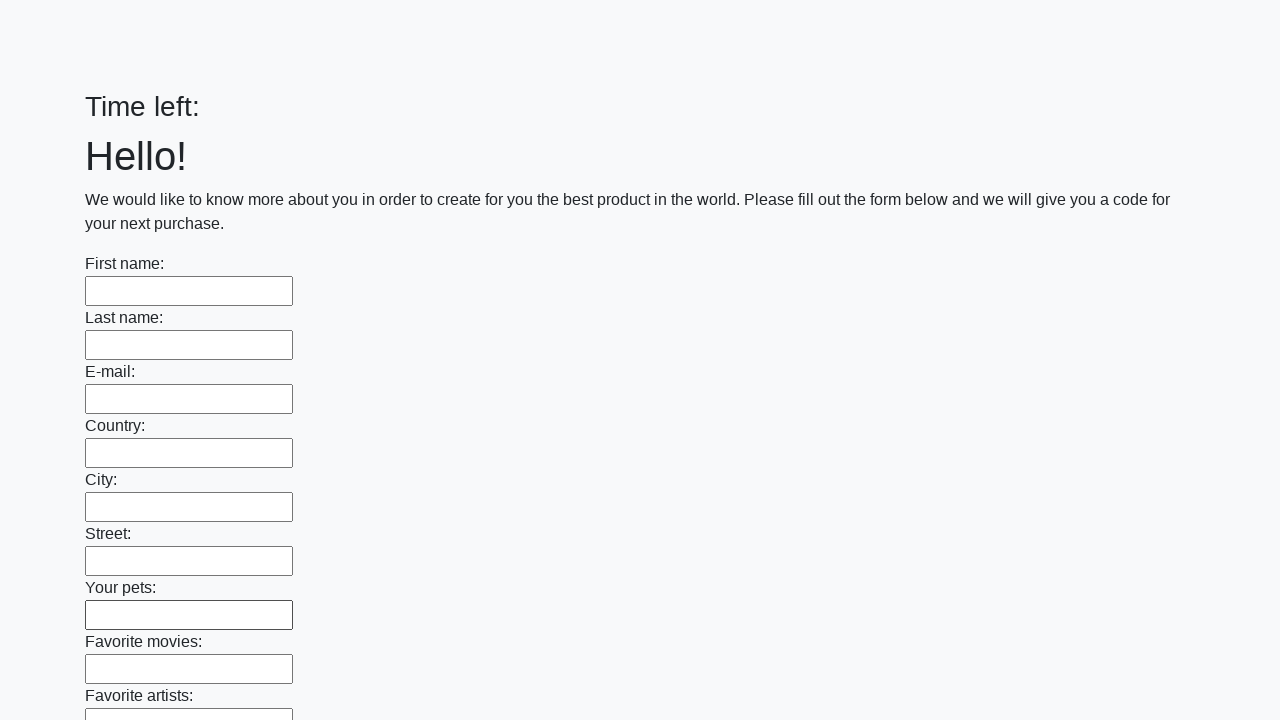

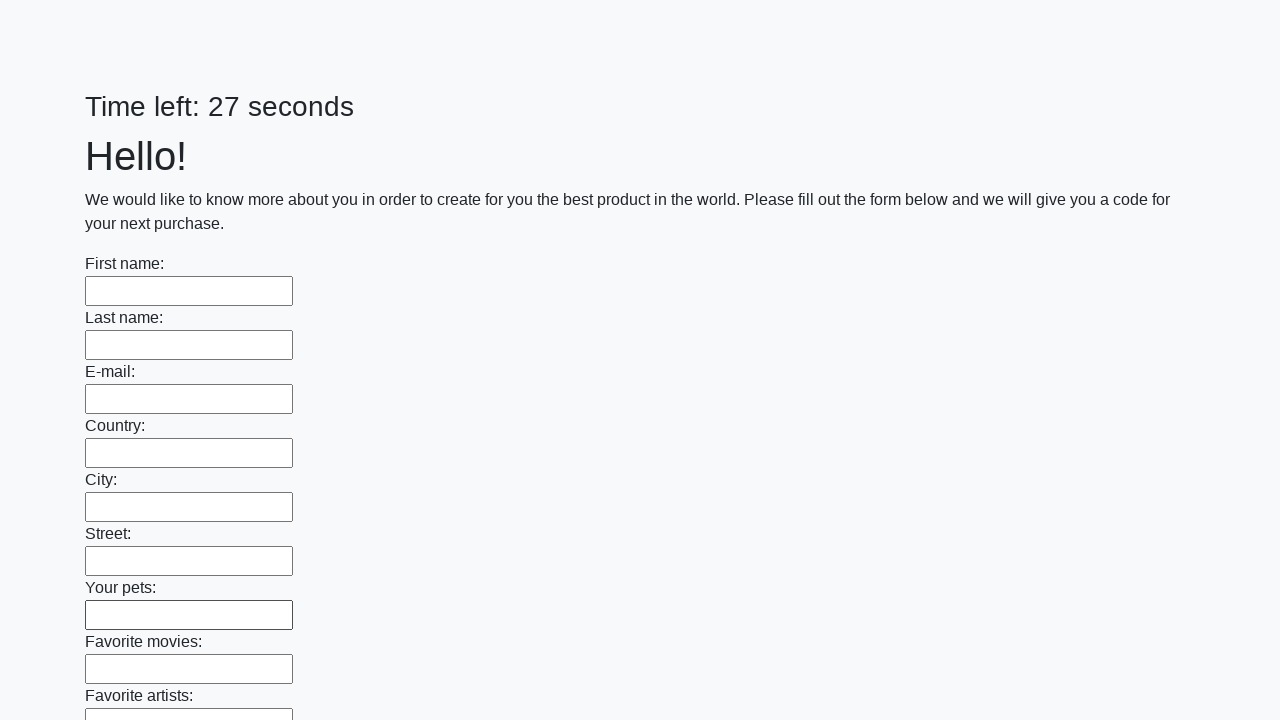